Fills all input fields on a large form with test data and clicks the submit button to test bulk form submission functionality.

Starting URL: http://suninjuly.github.io/huge_form.html

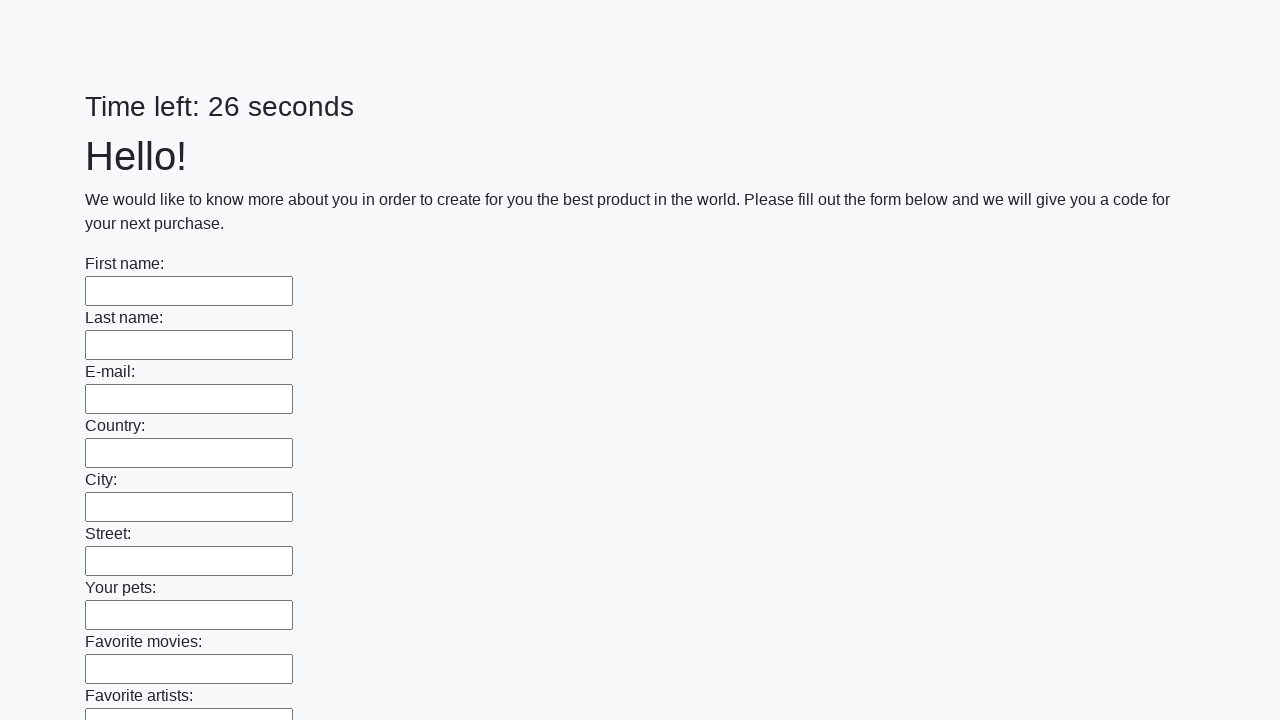

Retrieved all input elements on the huge form
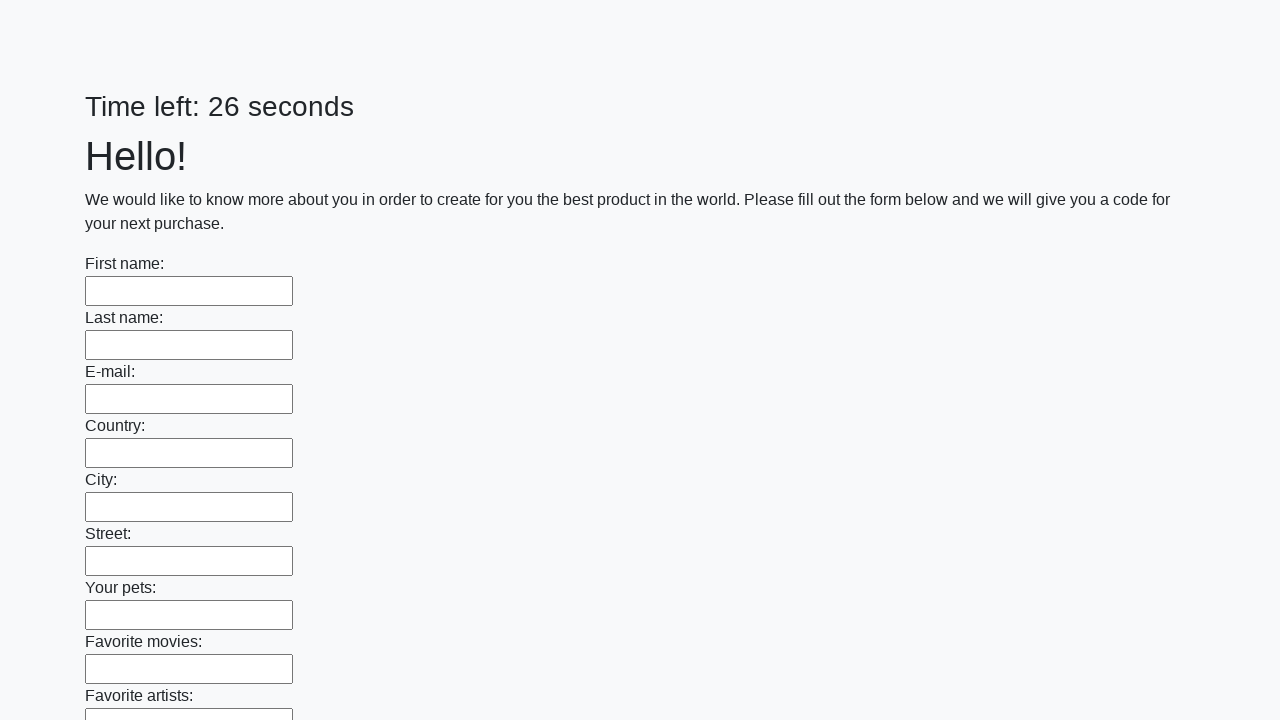

Filled input field with test data 'Мой ответ' on input >> nth=0
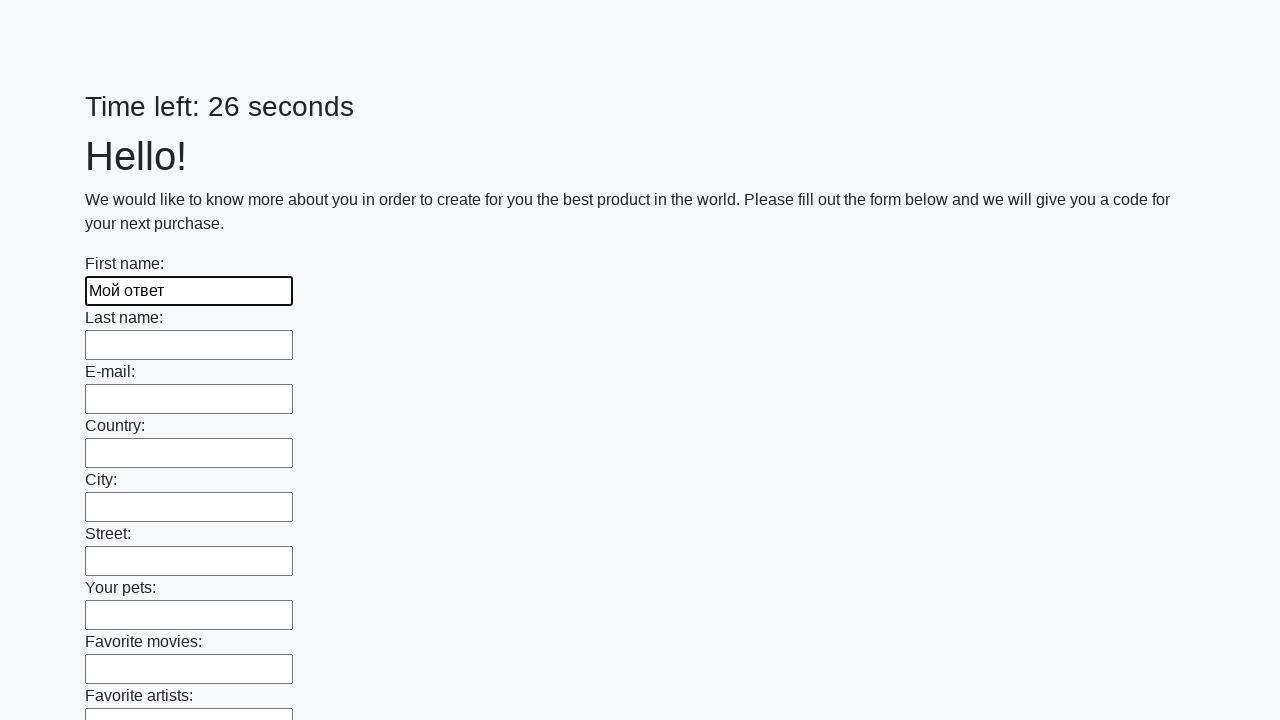

Filled input field with test data 'Мой ответ' on input >> nth=1
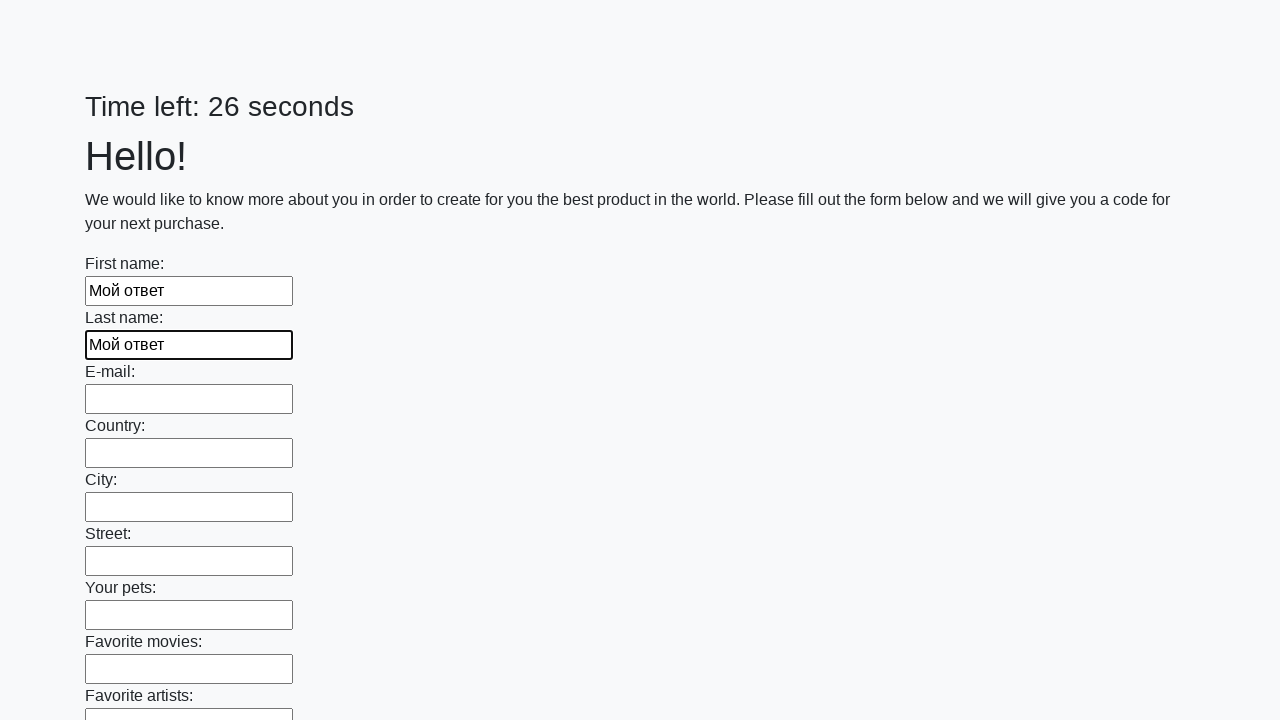

Filled input field with test data 'Мой ответ' on input >> nth=2
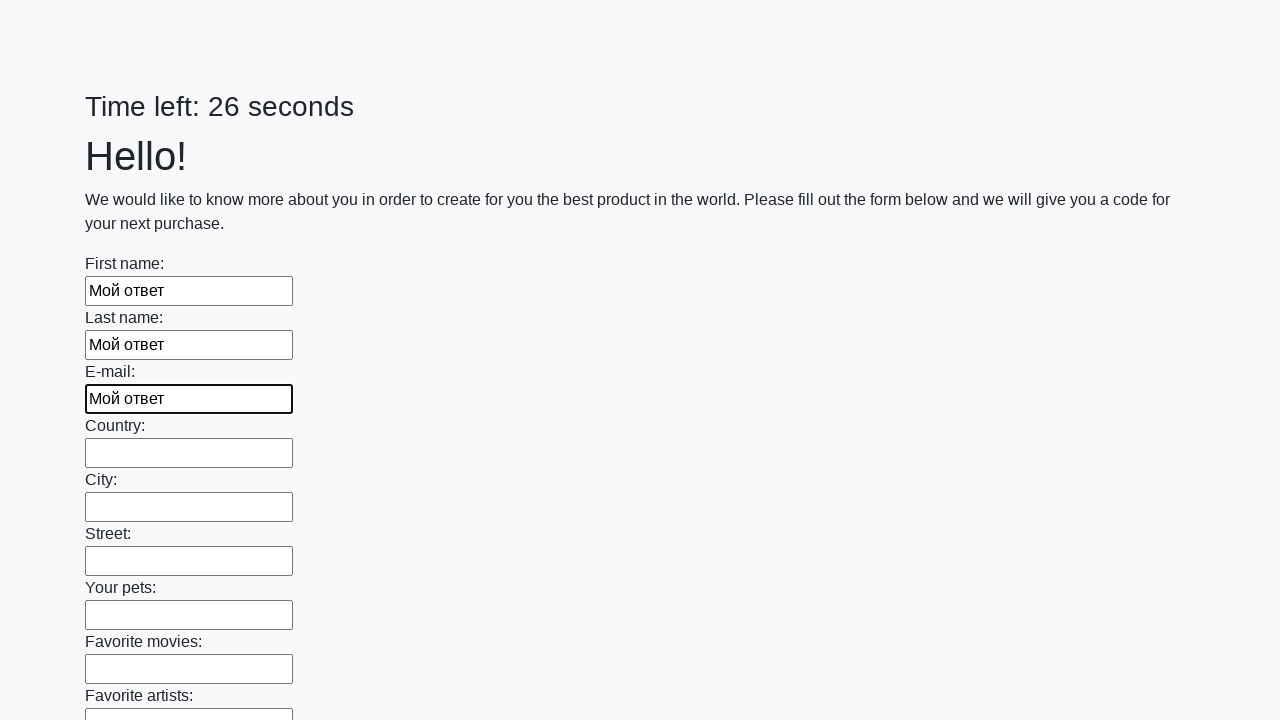

Filled input field with test data 'Мой ответ' on input >> nth=3
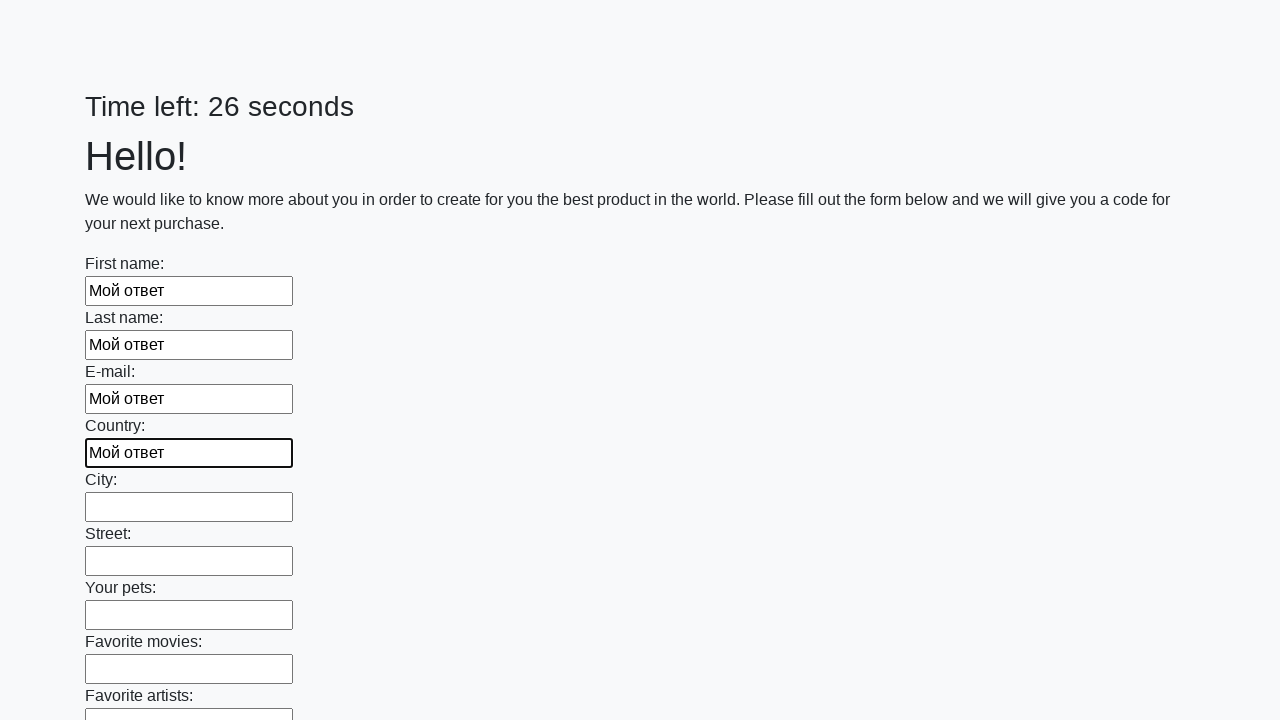

Filled input field with test data 'Мой ответ' on input >> nth=4
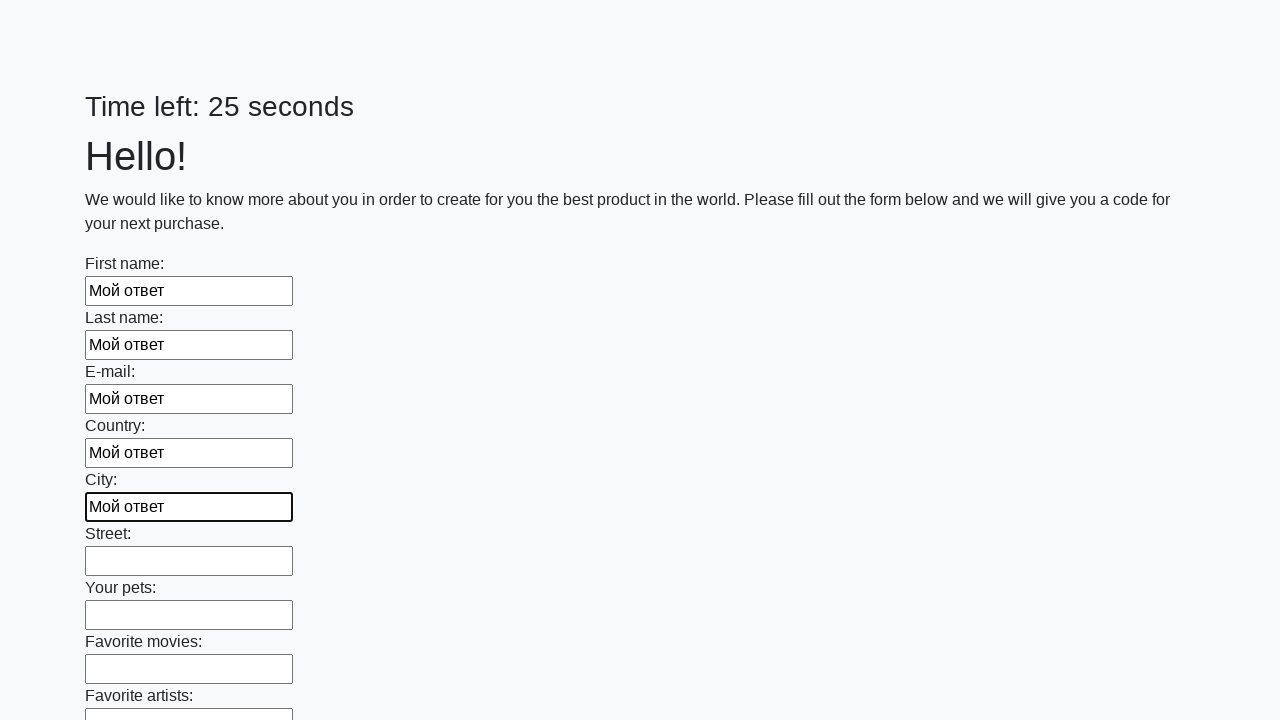

Filled input field with test data 'Мой ответ' on input >> nth=5
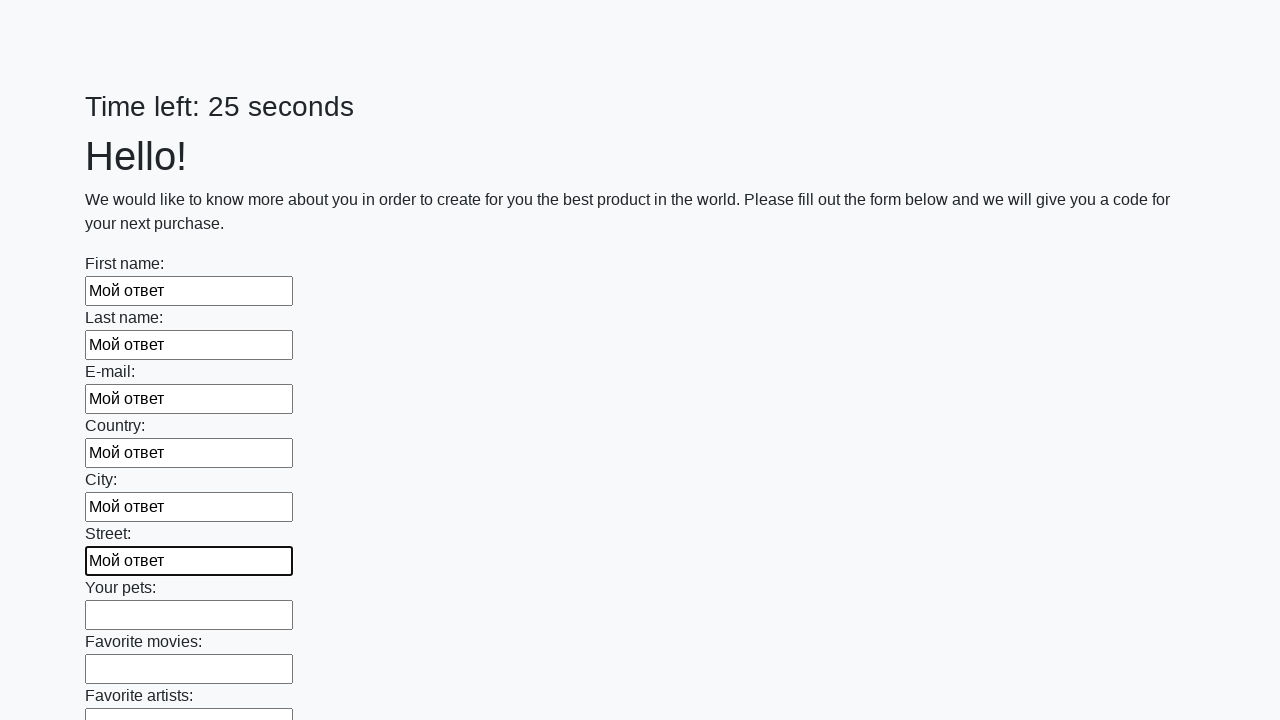

Filled input field with test data 'Мой ответ' on input >> nth=6
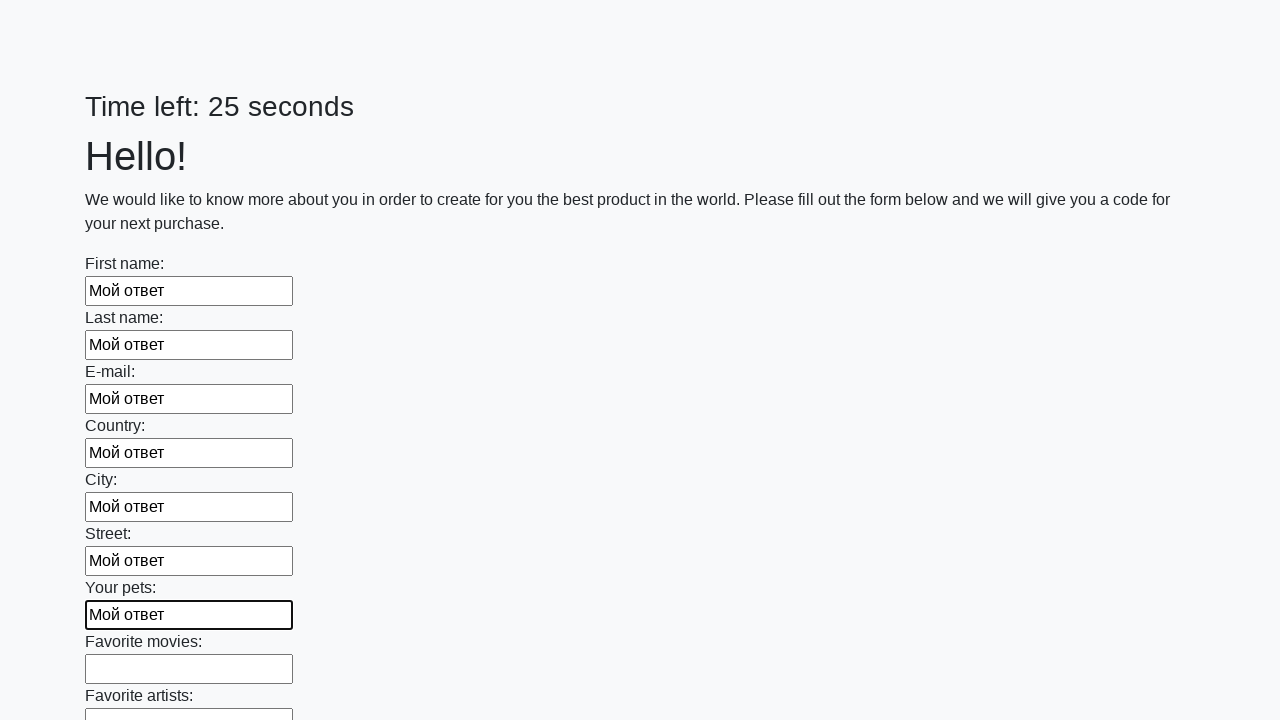

Filled input field with test data 'Мой ответ' on input >> nth=7
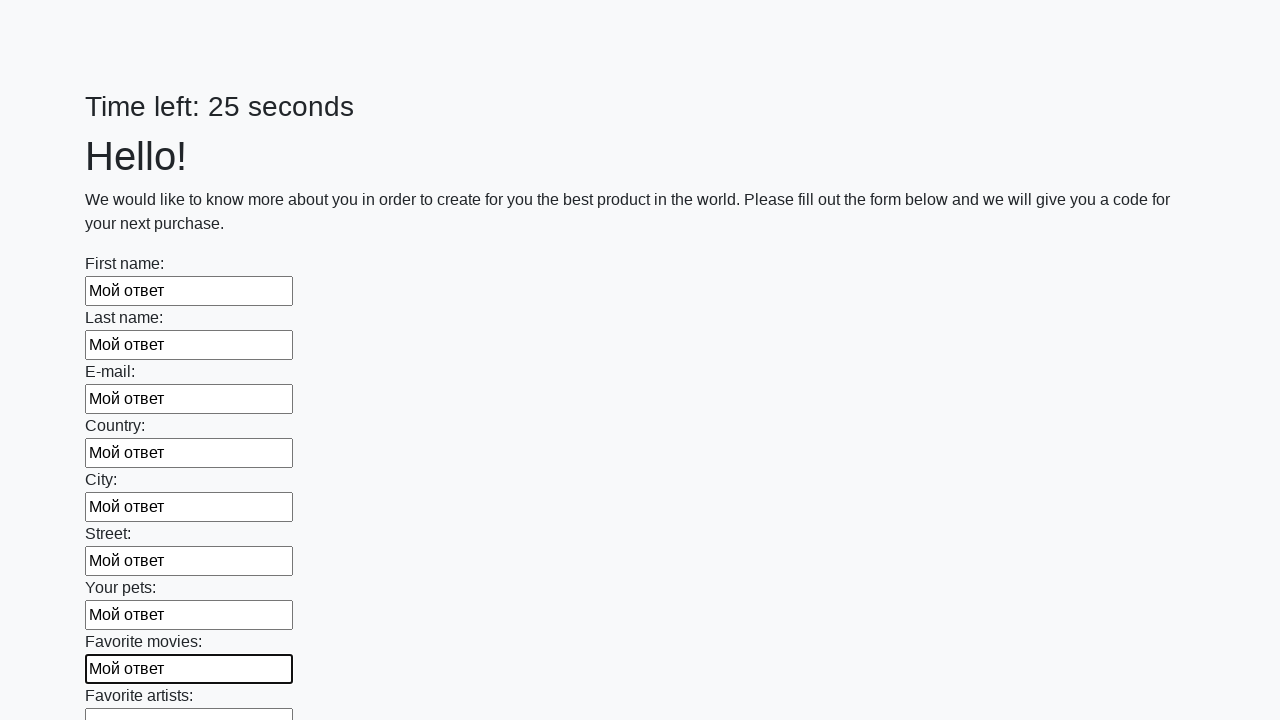

Filled input field with test data 'Мой ответ' on input >> nth=8
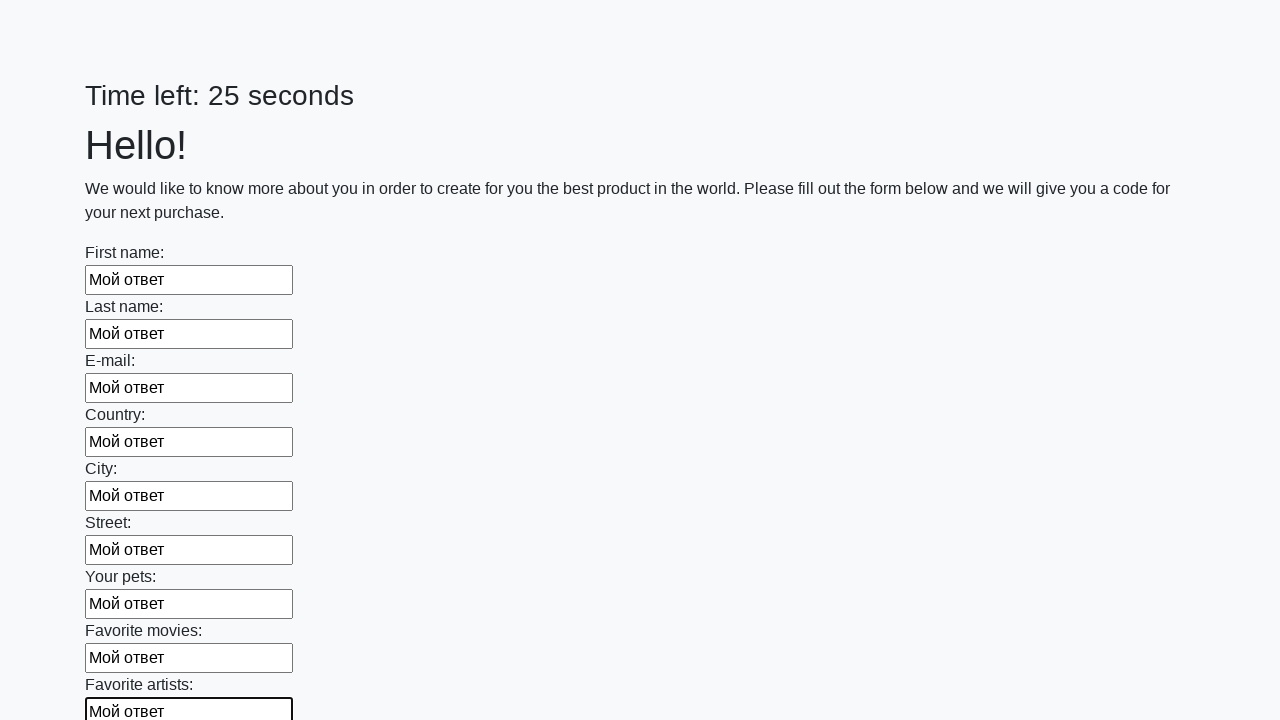

Filled input field with test data 'Мой ответ' on input >> nth=9
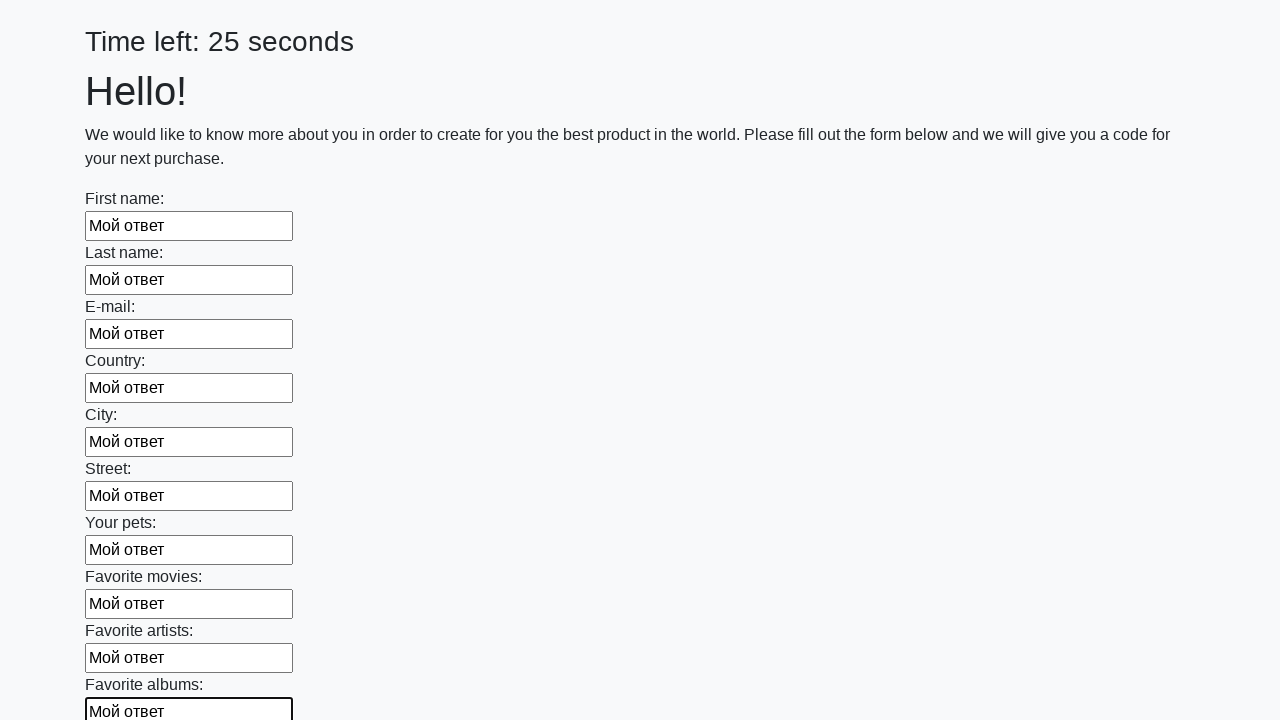

Filled input field with test data 'Мой ответ' on input >> nth=10
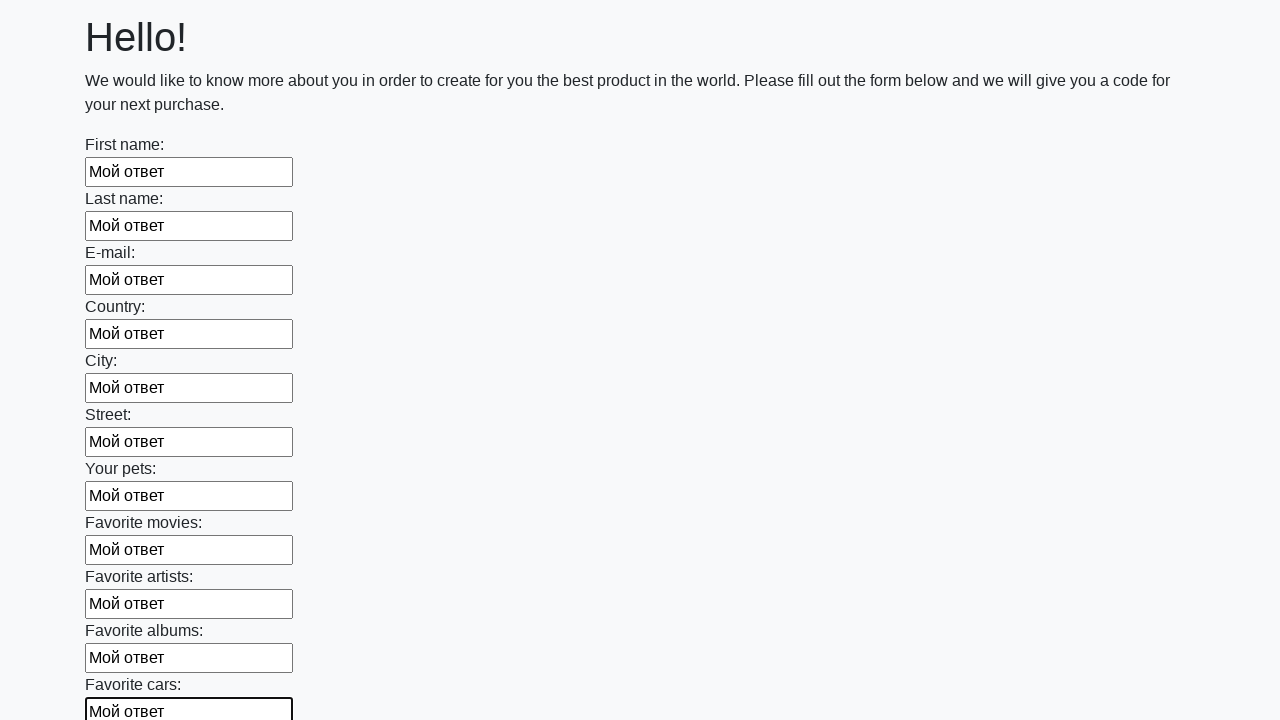

Filled input field with test data 'Мой ответ' on input >> nth=11
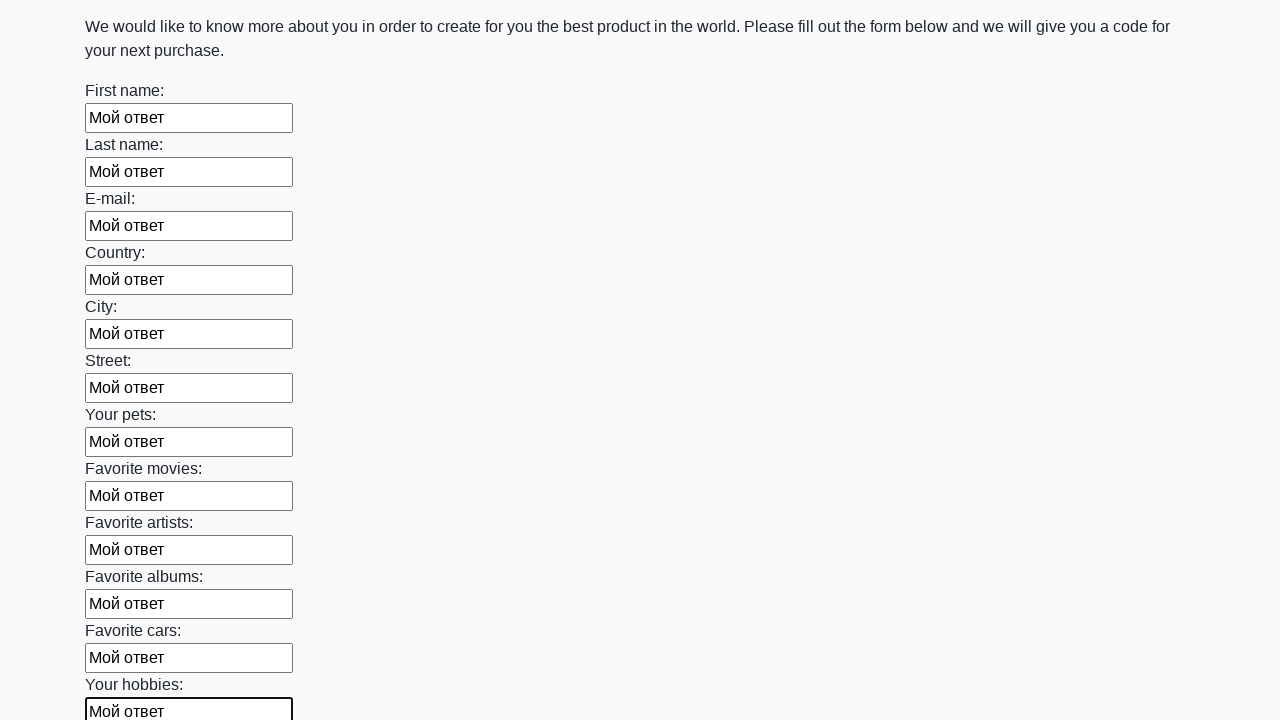

Filled input field with test data 'Мой ответ' on input >> nth=12
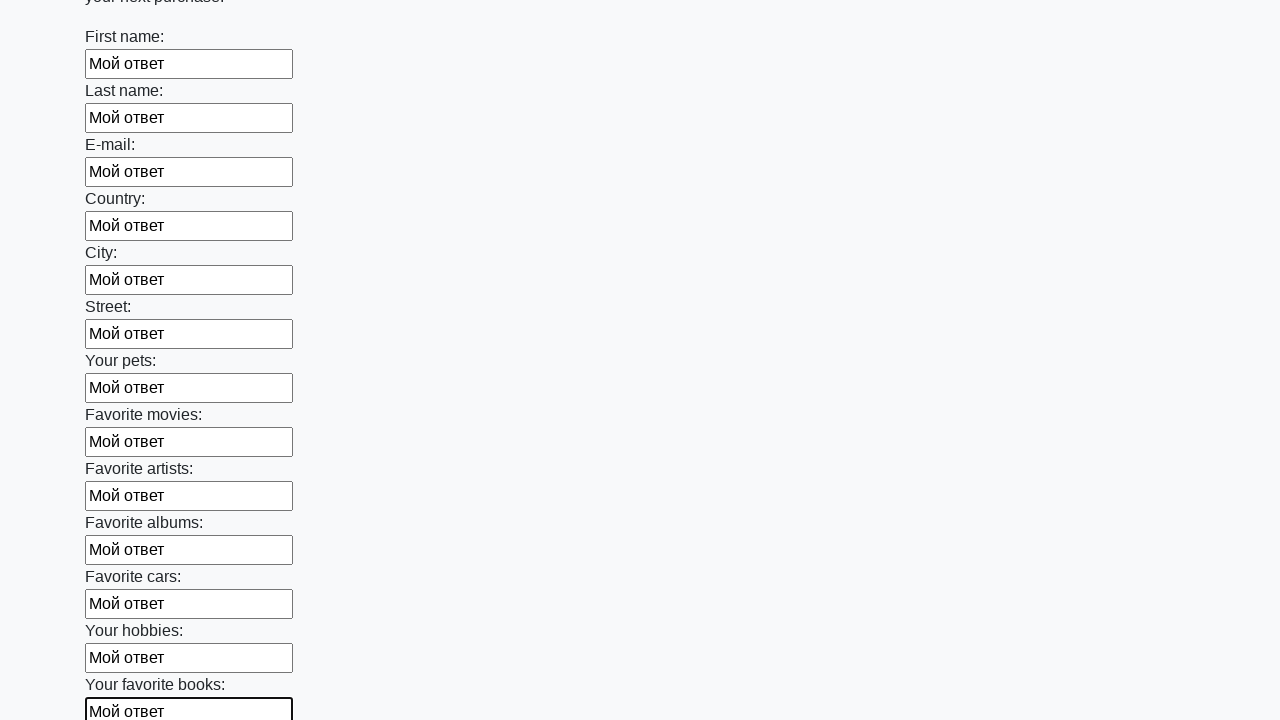

Filled input field with test data 'Мой ответ' on input >> nth=13
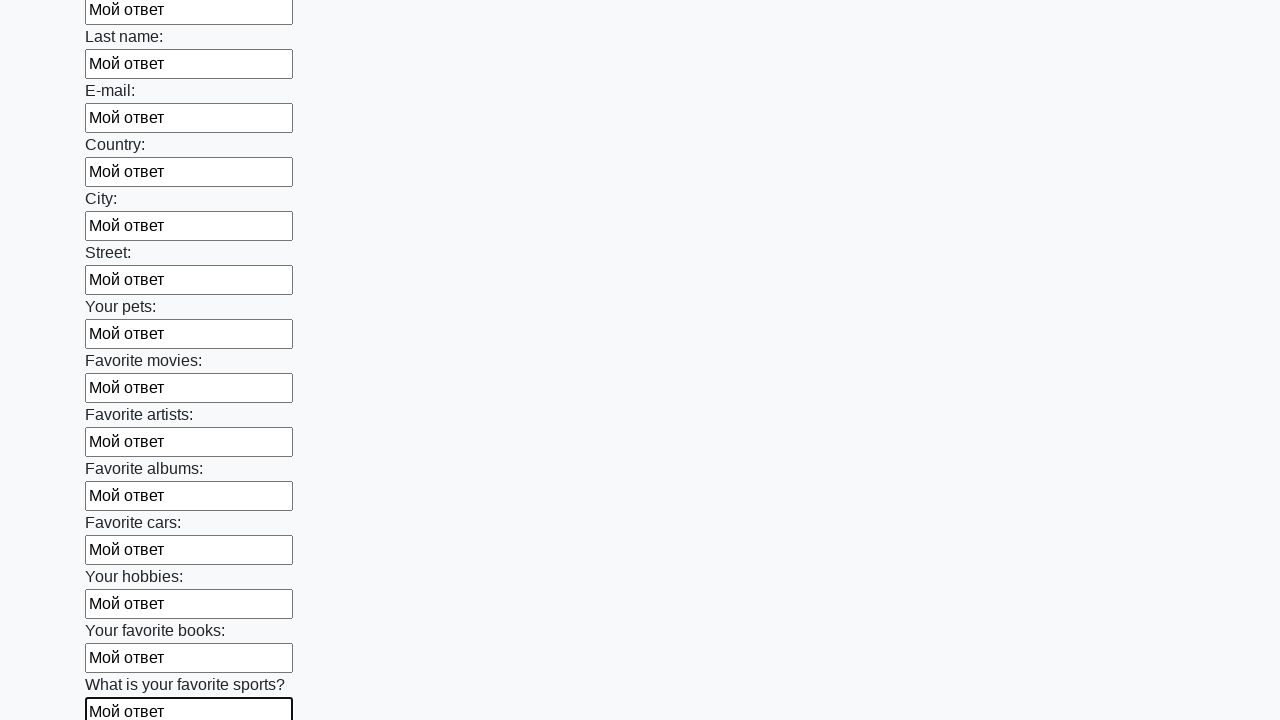

Filled input field with test data 'Мой ответ' on input >> nth=14
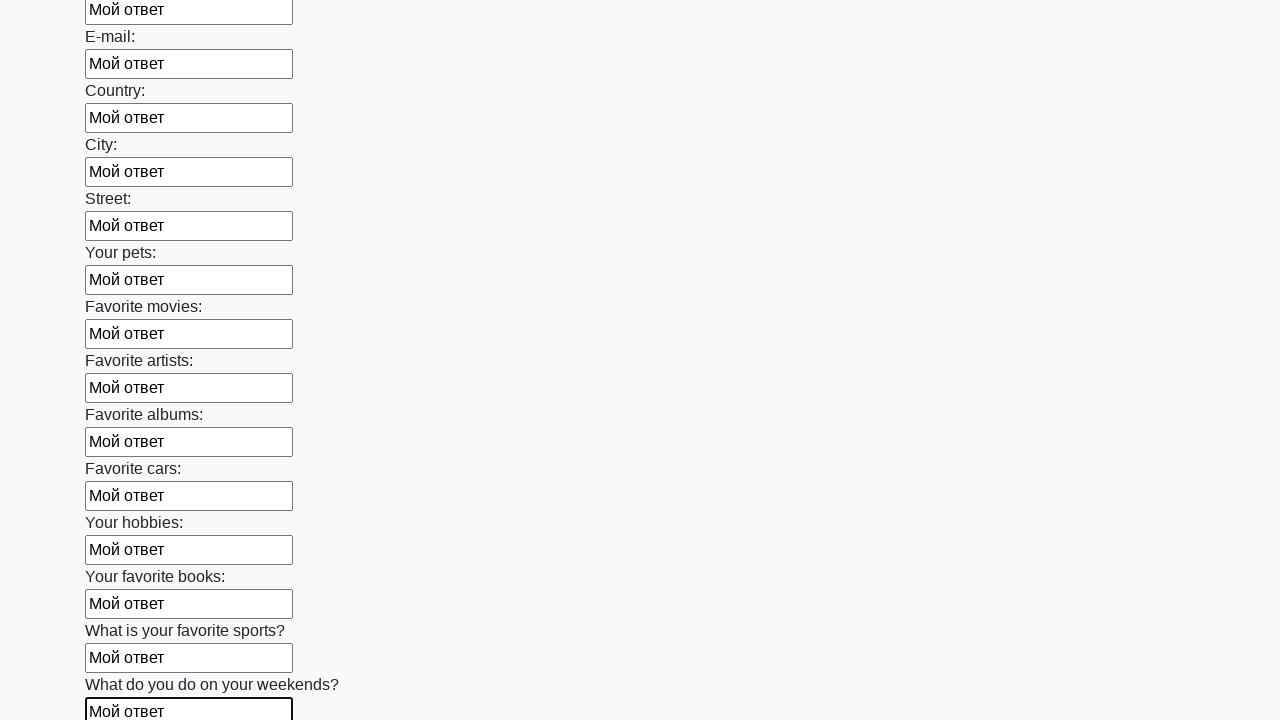

Filled input field with test data 'Мой ответ' on input >> nth=15
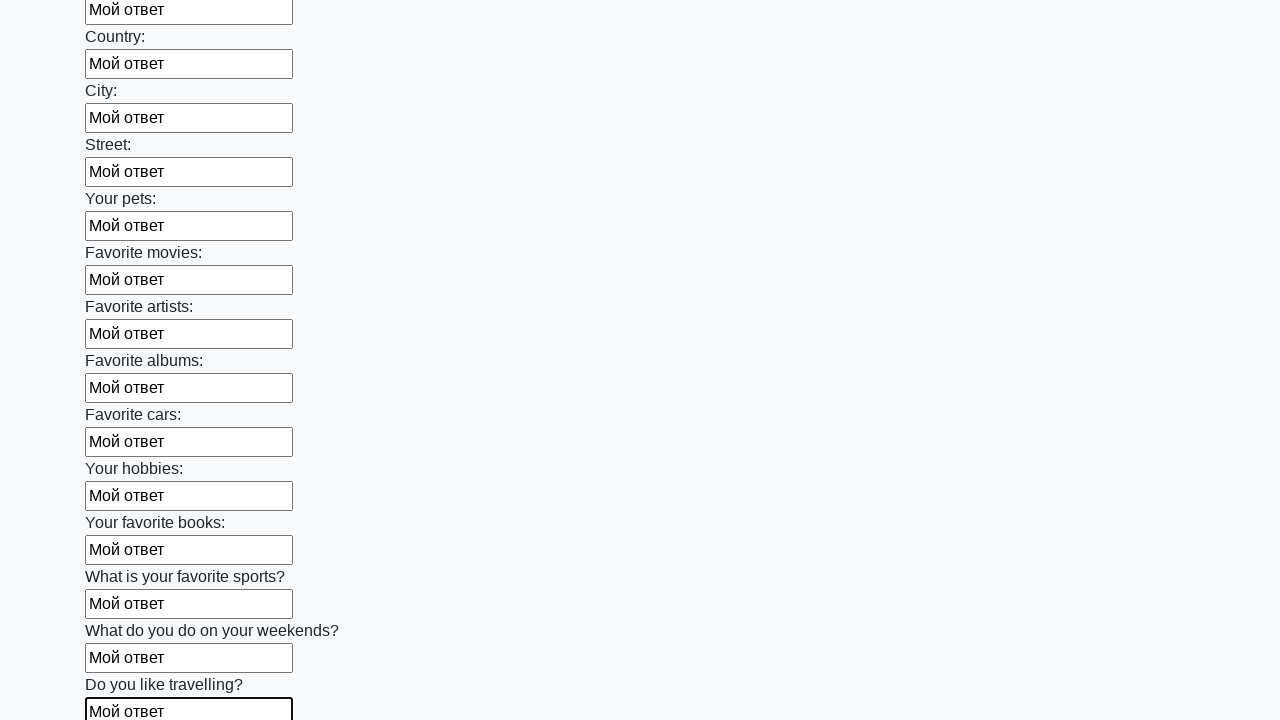

Filled input field with test data 'Мой ответ' on input >> nth=16
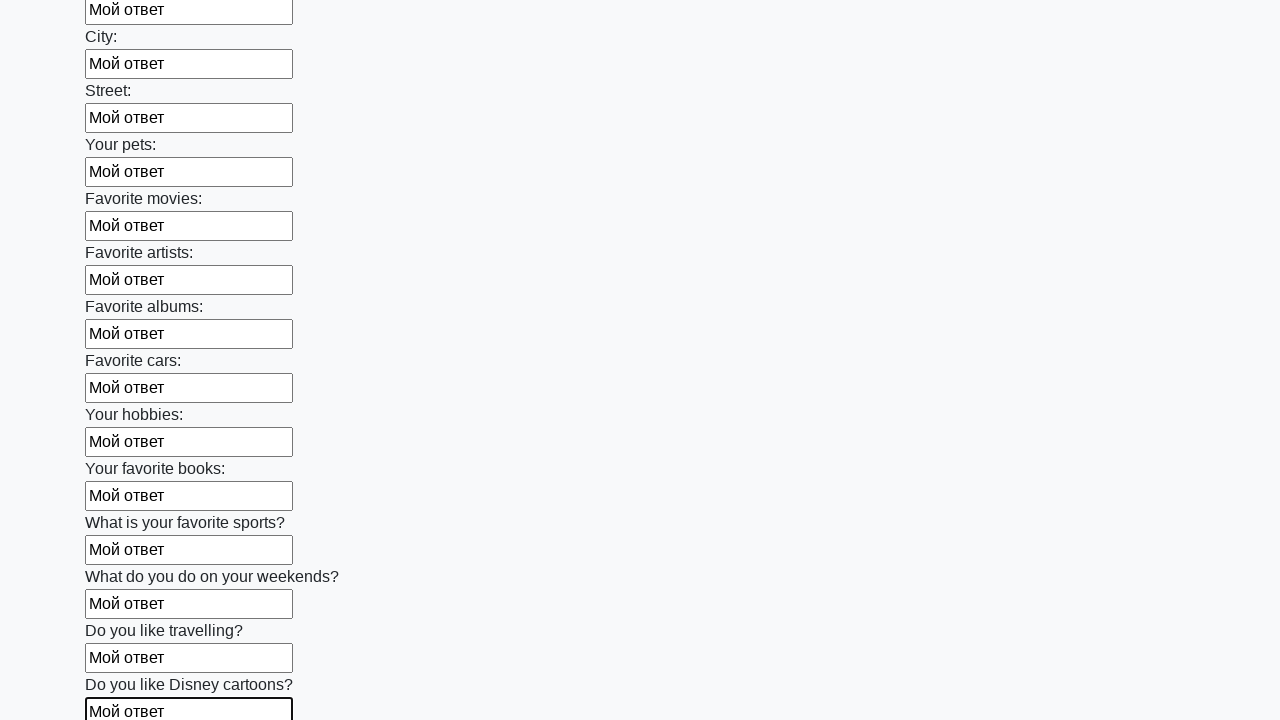

Filled input field with test data 'Мой ответ' on input >> nth=17
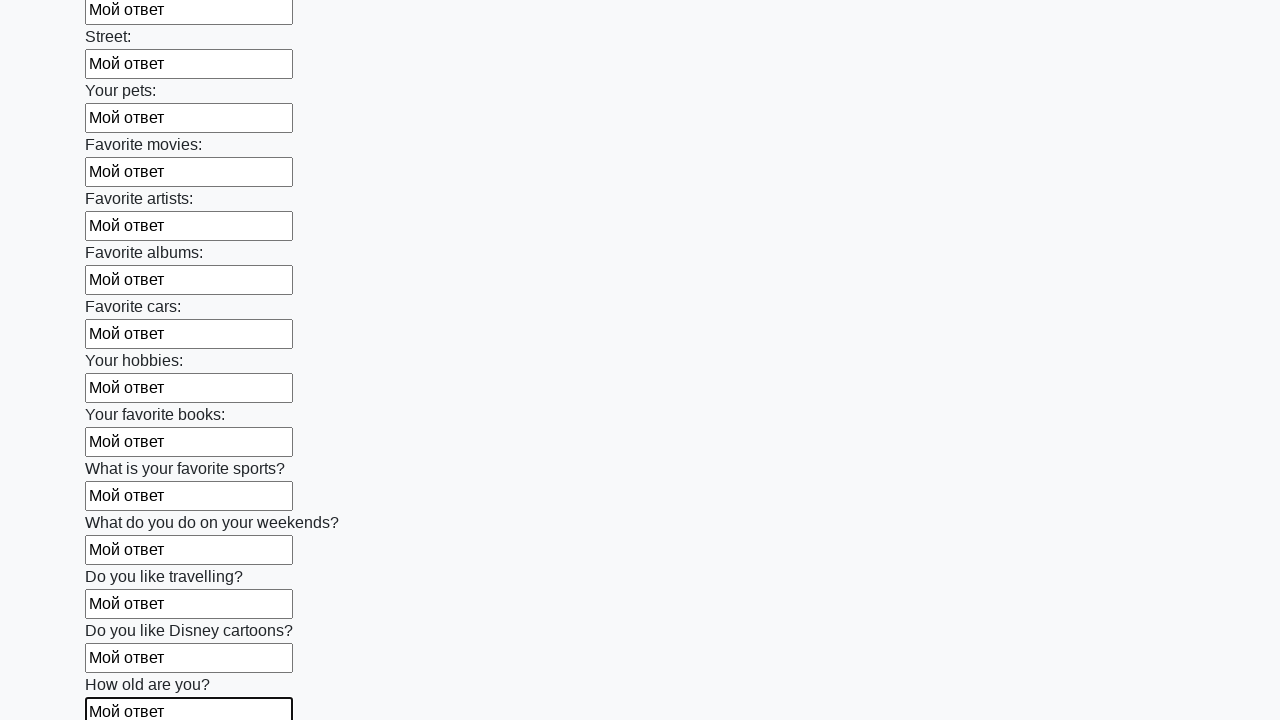

Filled input field with test data 'Мой ответ' on input >> nth=18
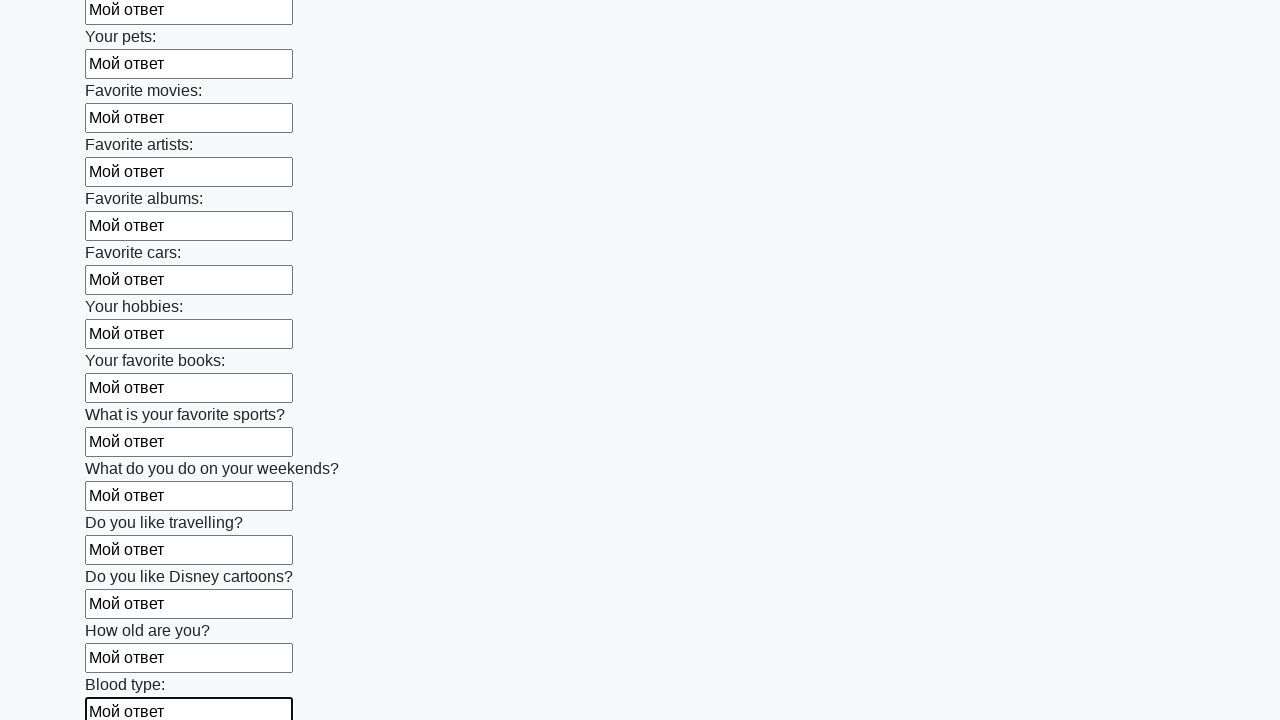

Filled input field with test data 'Мой ответ' on input >> nth=19
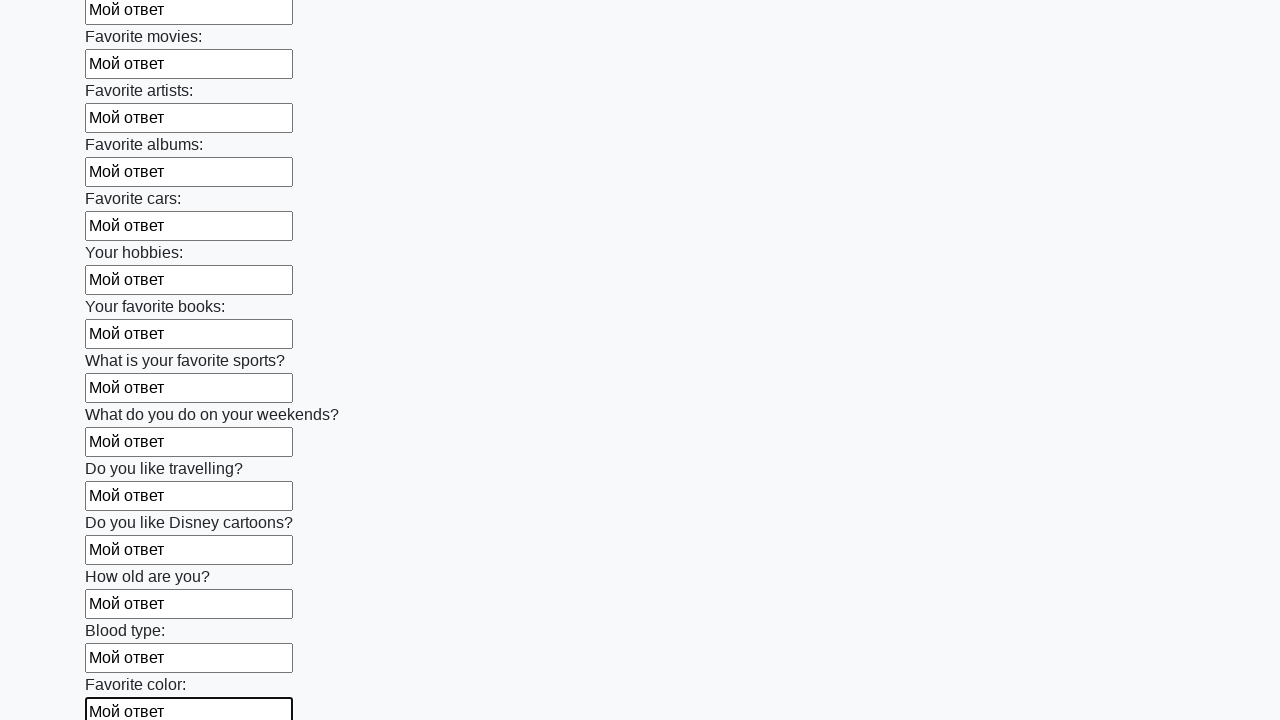

Filled input field with test data 'Мой ответ' on input >> nth=20
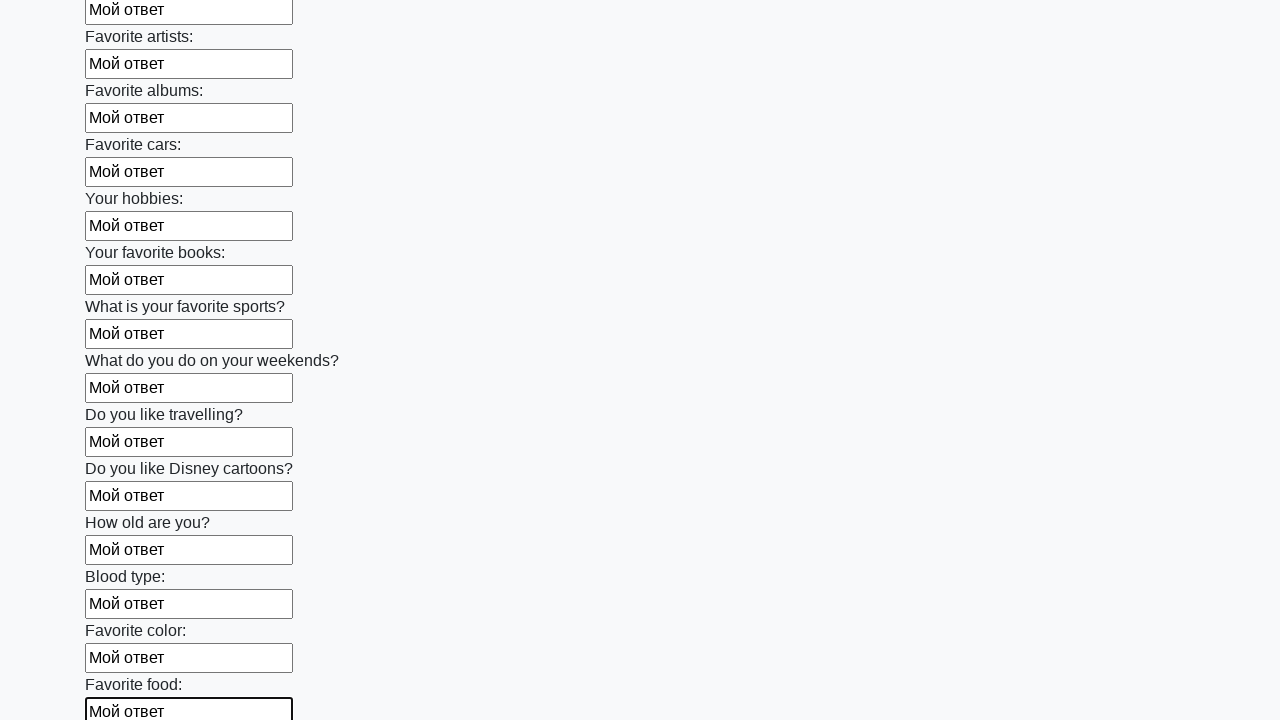

Filled input field with test data 'Мой ответ' on input >> nth=21
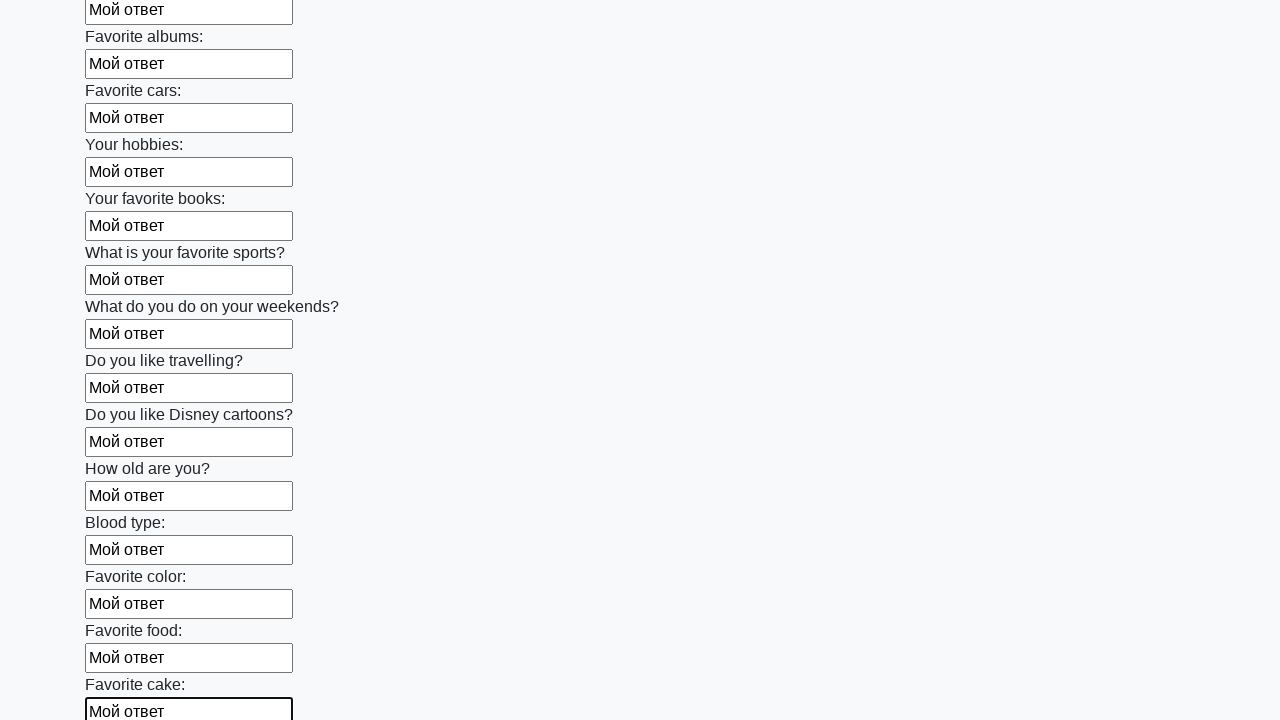

Filled input field with test data 'Мой ответ' on input >> nth=22
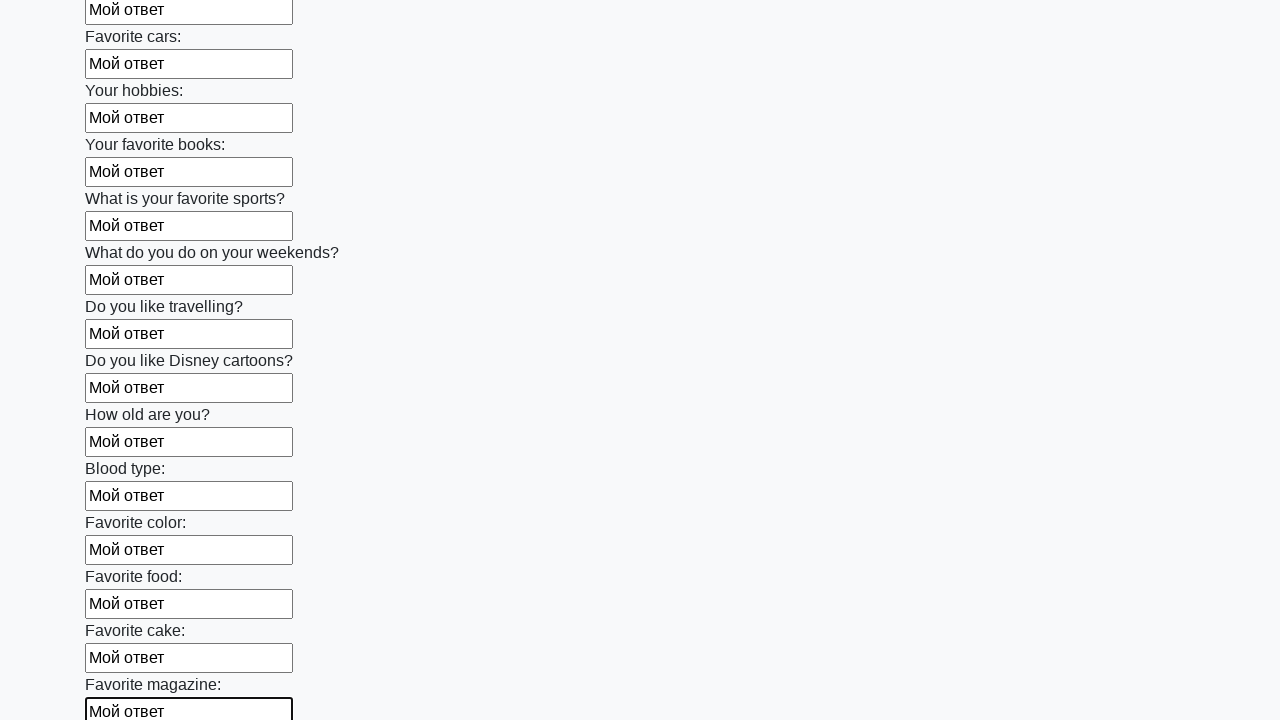

Filled input field with test data 'Мой ответ' on input >> nth=23
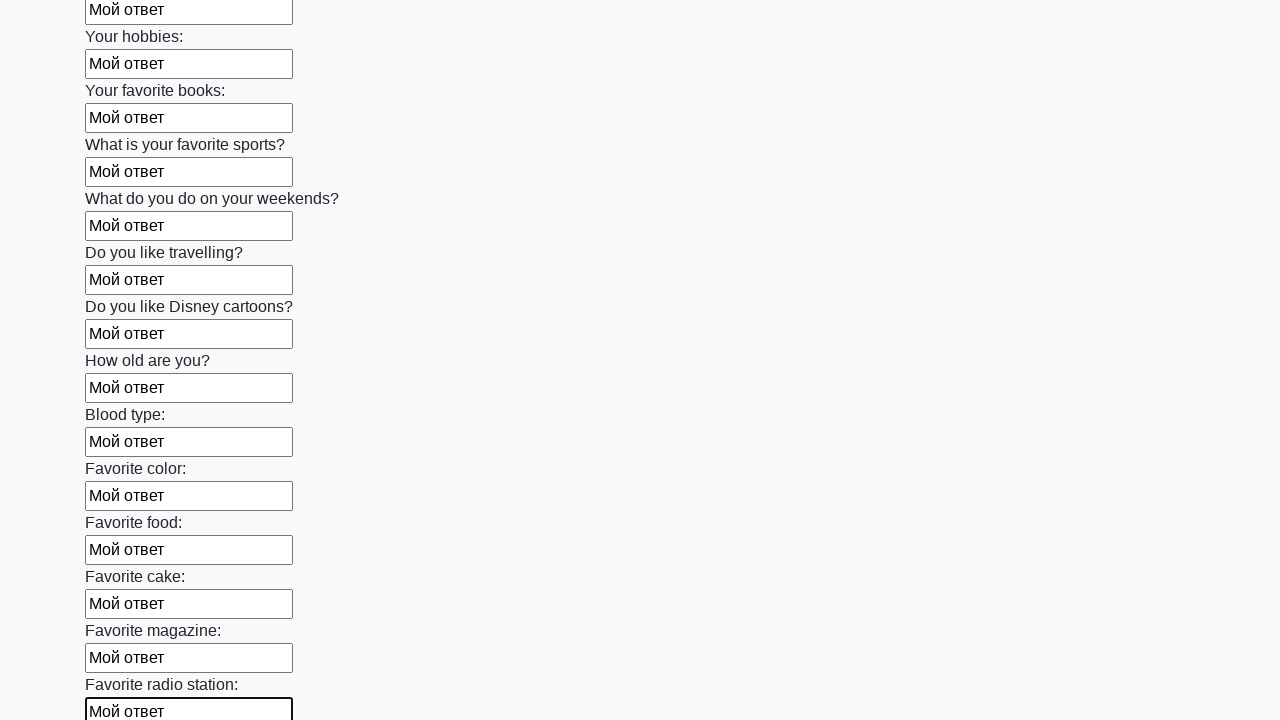

Filled input field with test data 'Мой ответ' on input >> nth=24
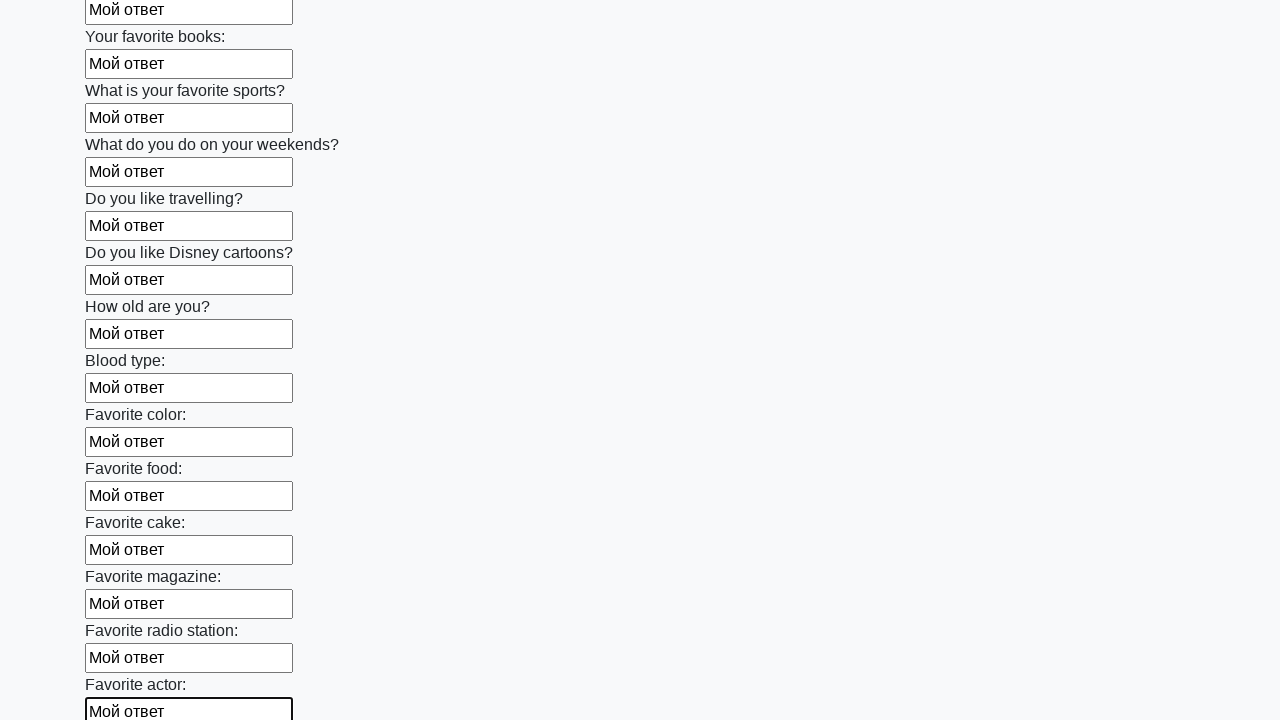

Filled input field with test data 'Мой ответ' on input >> nth=25
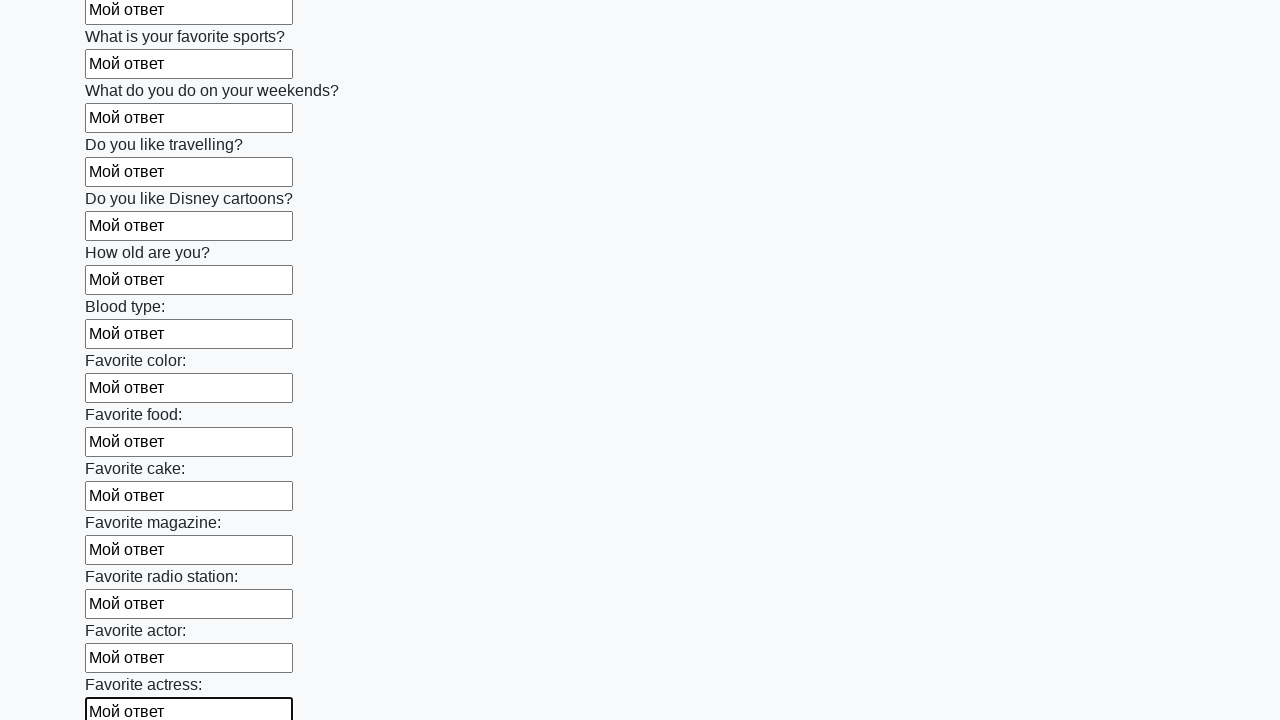

Filled input field with test data 'Мой ответ' on input >> nth=26
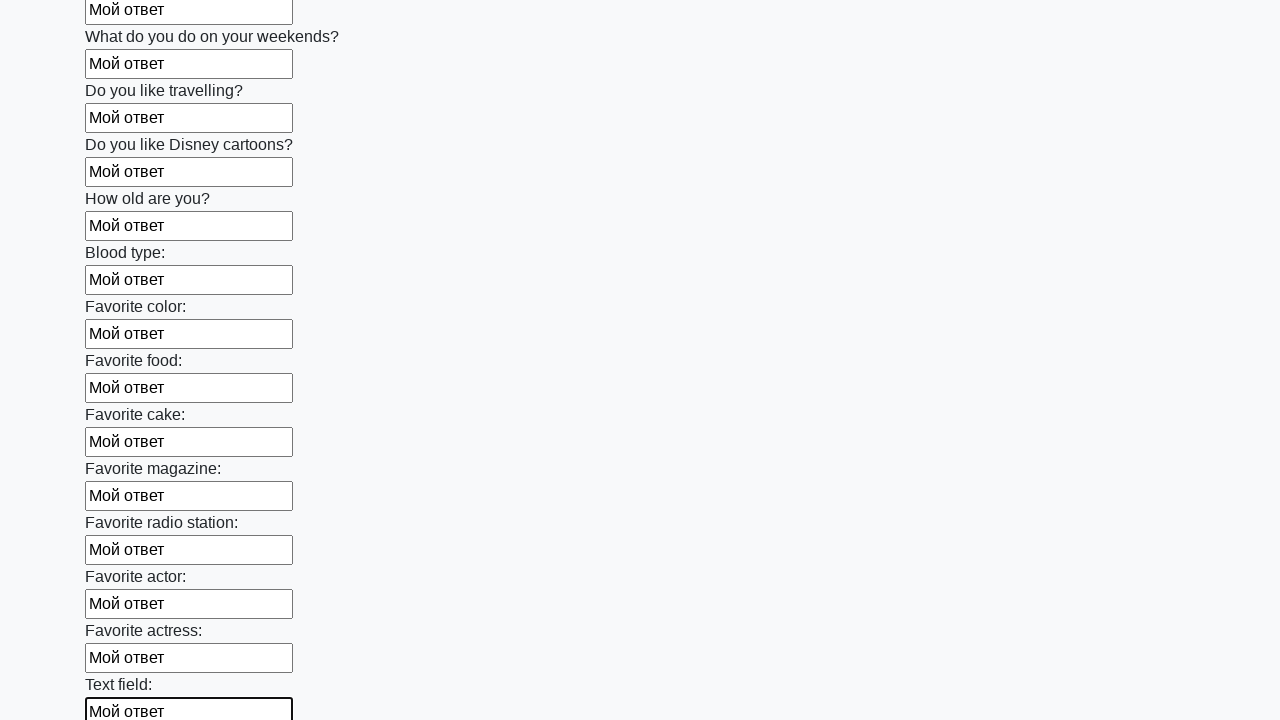

Filled input field with test data 'Мой ответ' on input >> nth=27
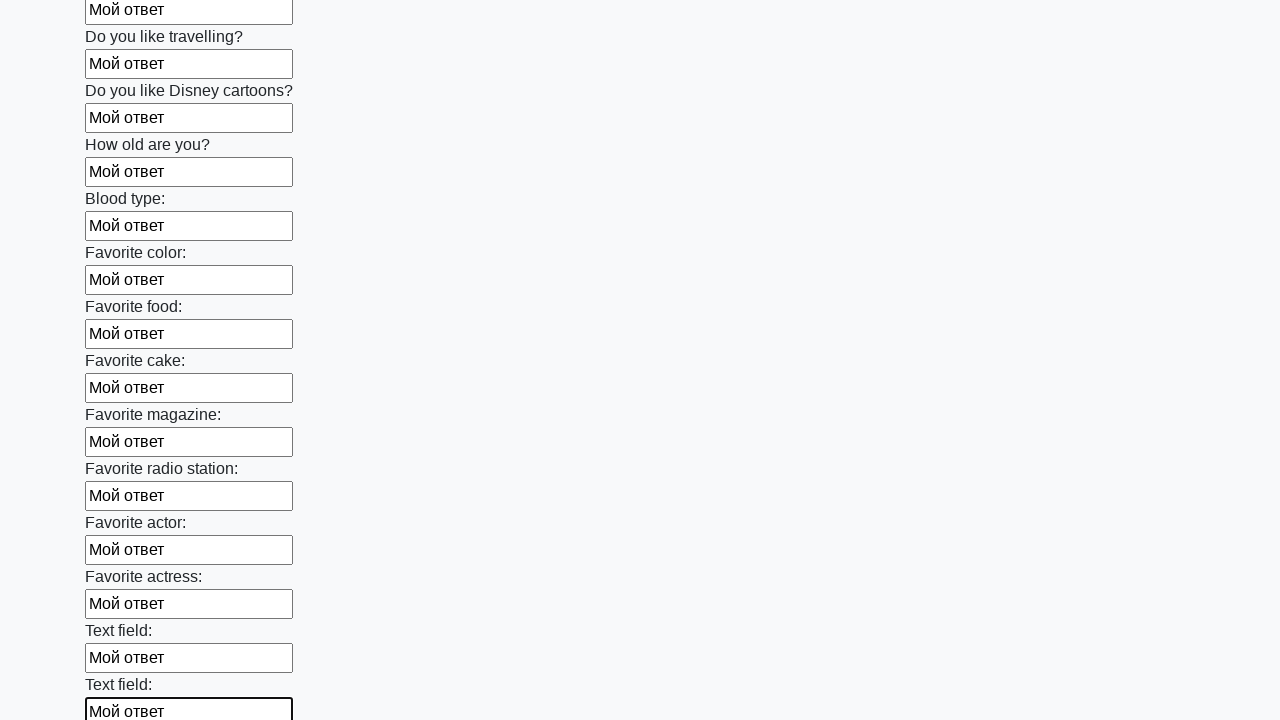

Filled input field with test data 'Мой ответ' on input >> nth=28
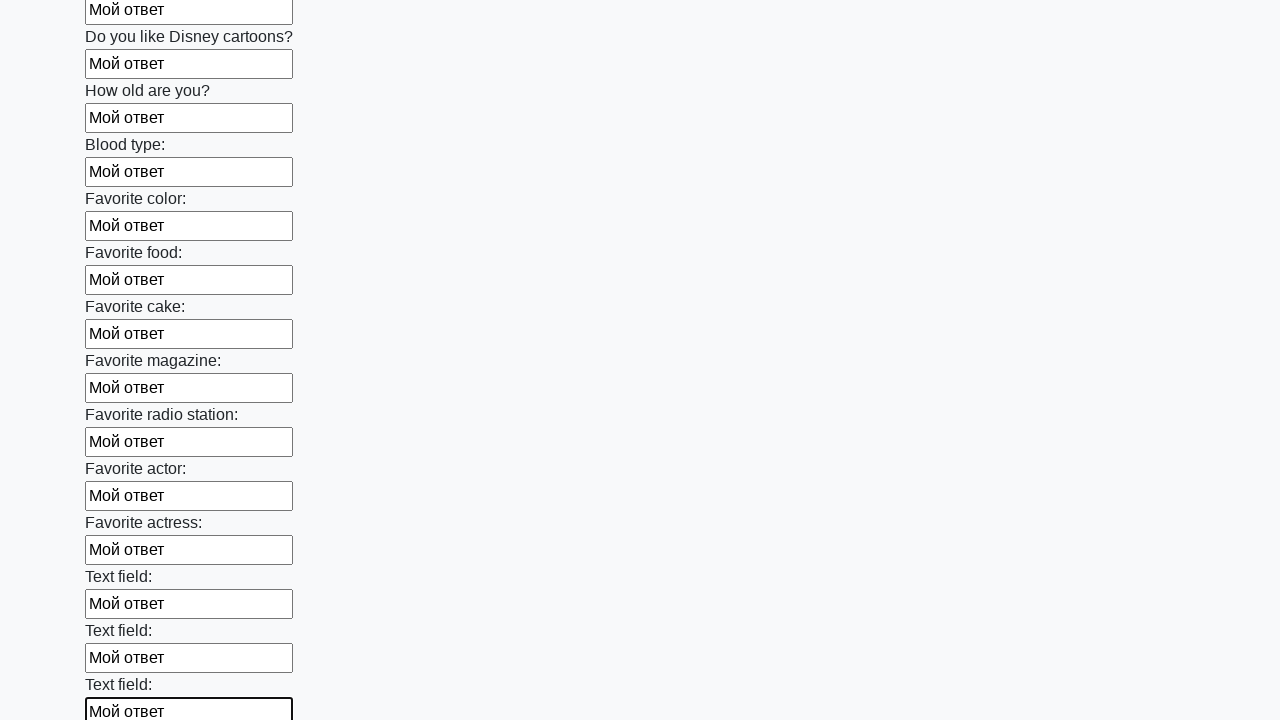

Filled input field with test data 'Мой ответ' on input >> nth=29
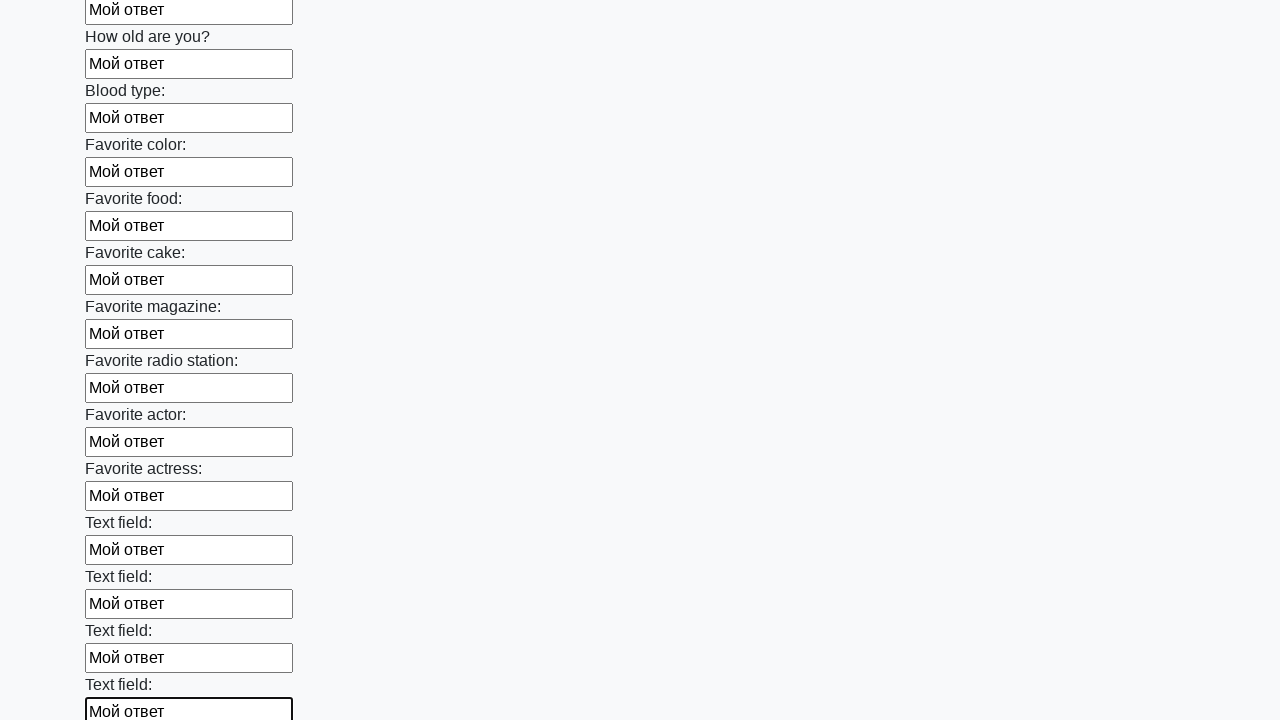

Filled input field with test data 'Мой ответ' on input >> nth=30
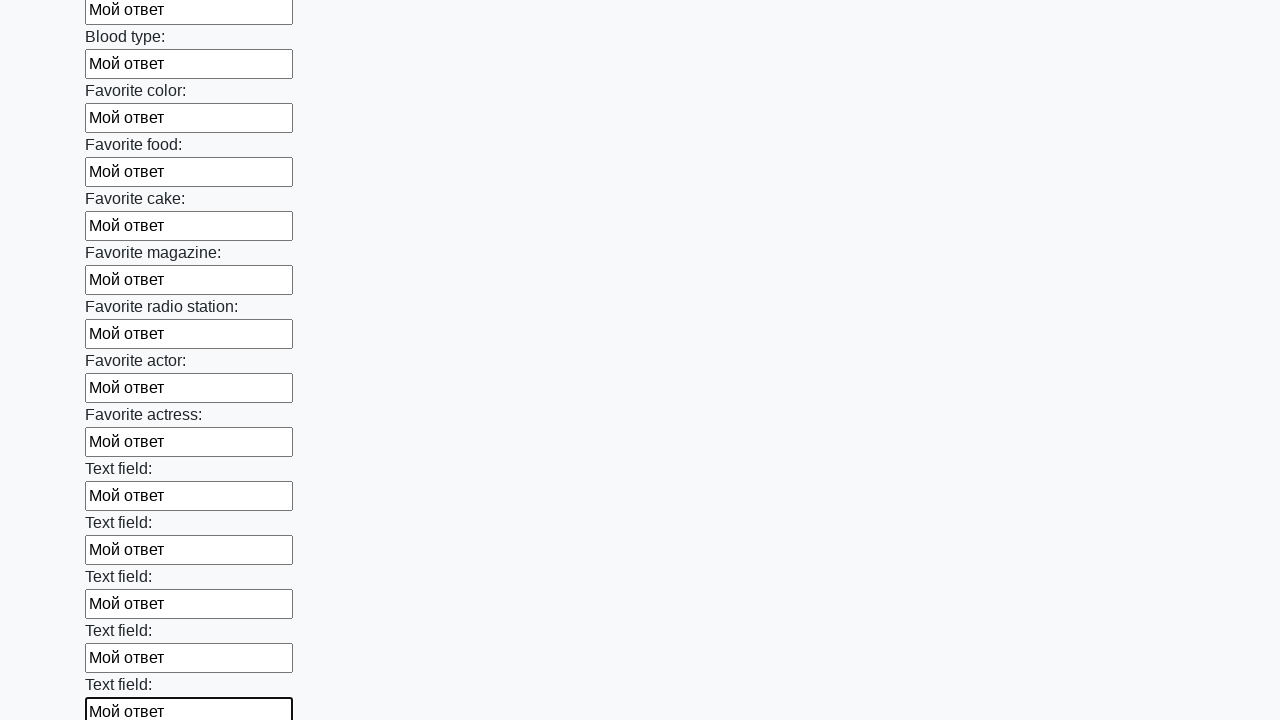

Filled input field with test data 'Мой ответ' on input >> nth=31
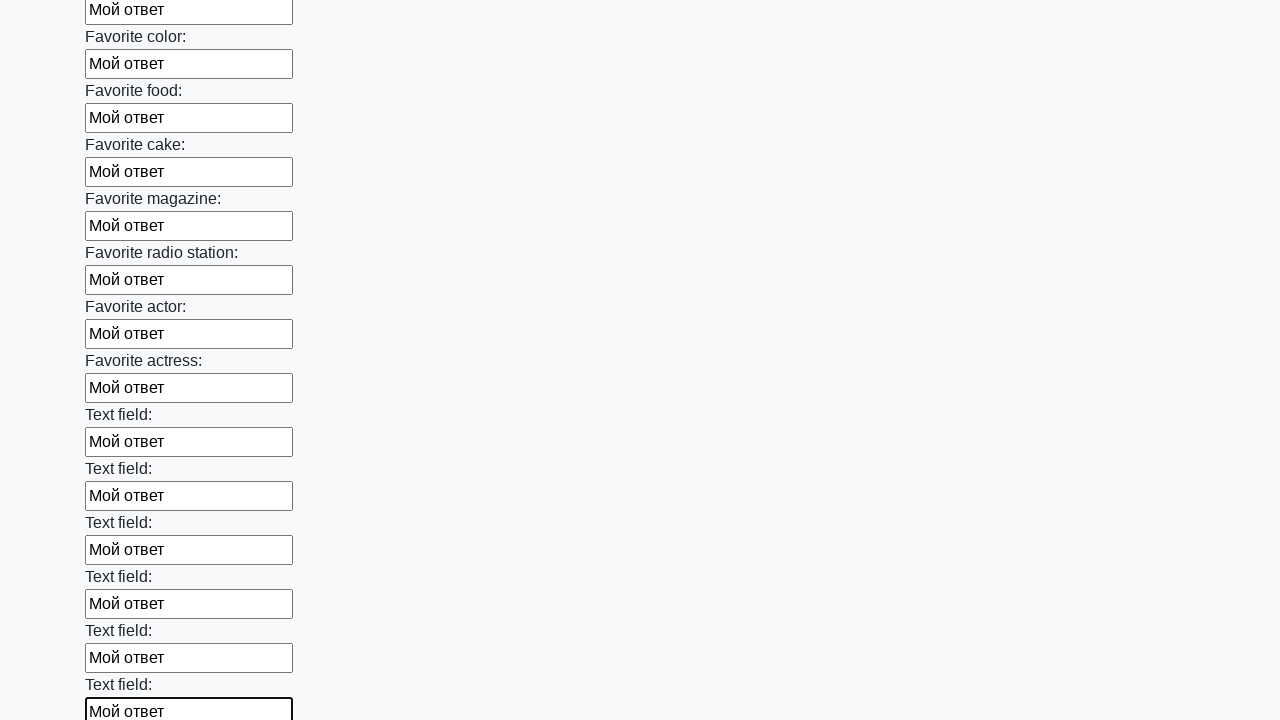

Filled input field with test data 'Мой ответ' on input >> nth=32
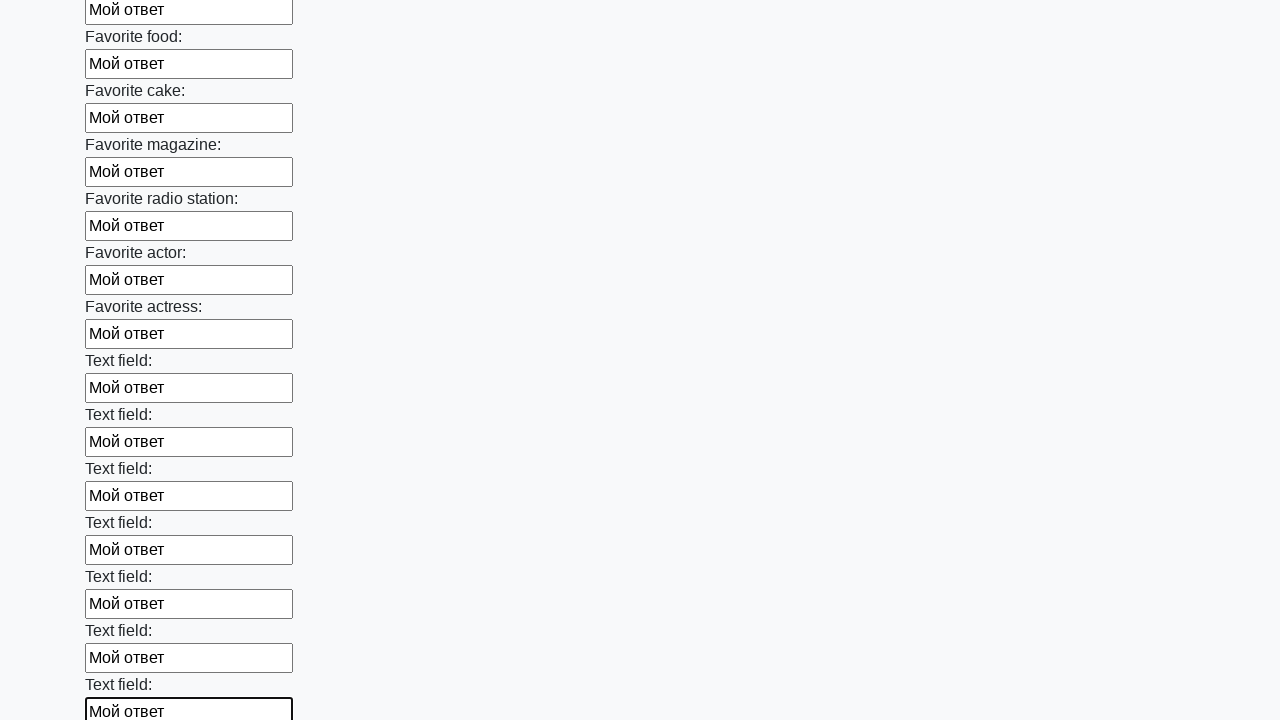

Filled input field with test data 'Мой ответ' on input >> nth=33
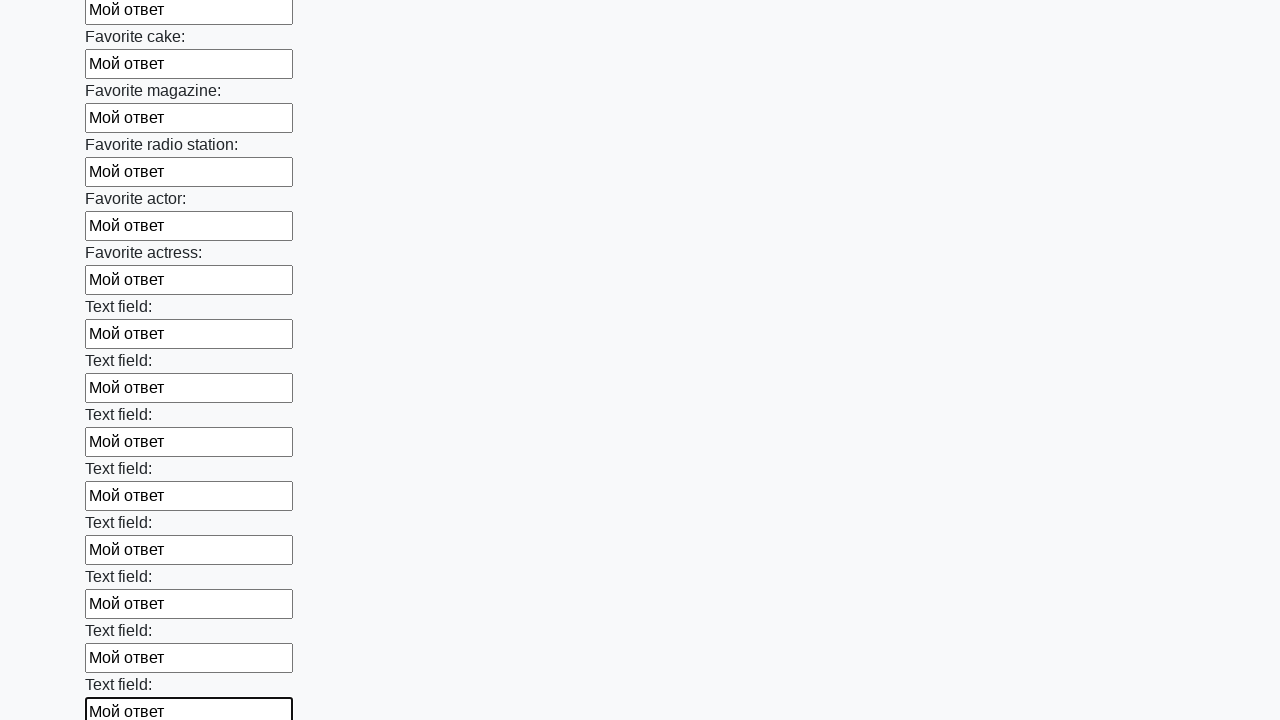

Filled input field with test data 'Мой ответ' on input >> nth=34
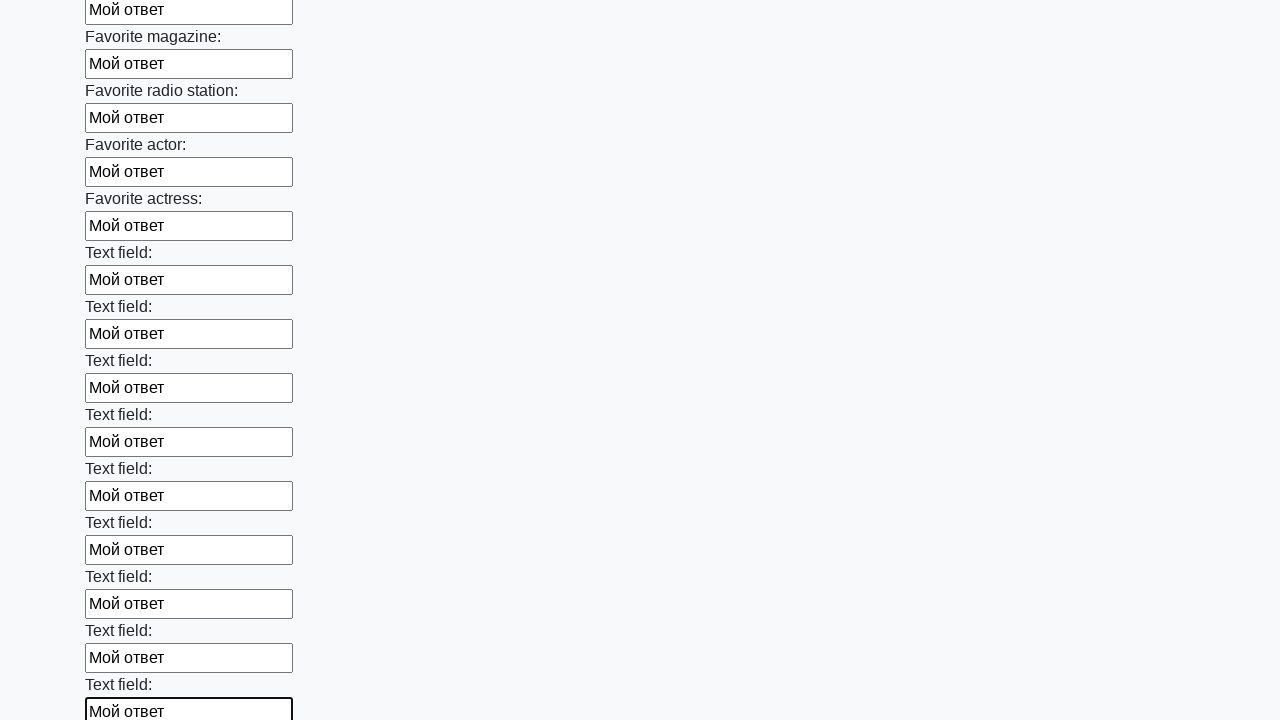

Filled input field with test data 'Мой ответ' on input >> nth=35
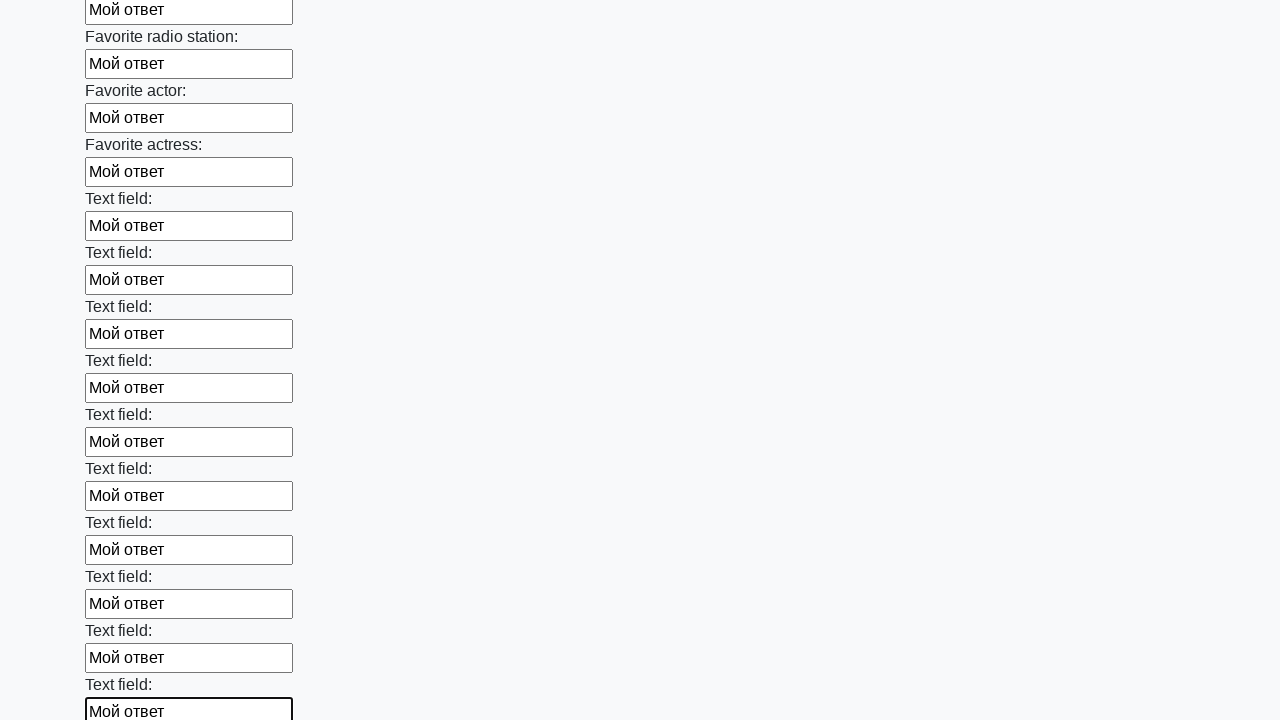

Filled input field with test data 'Мой ответ' on input >> nth=36
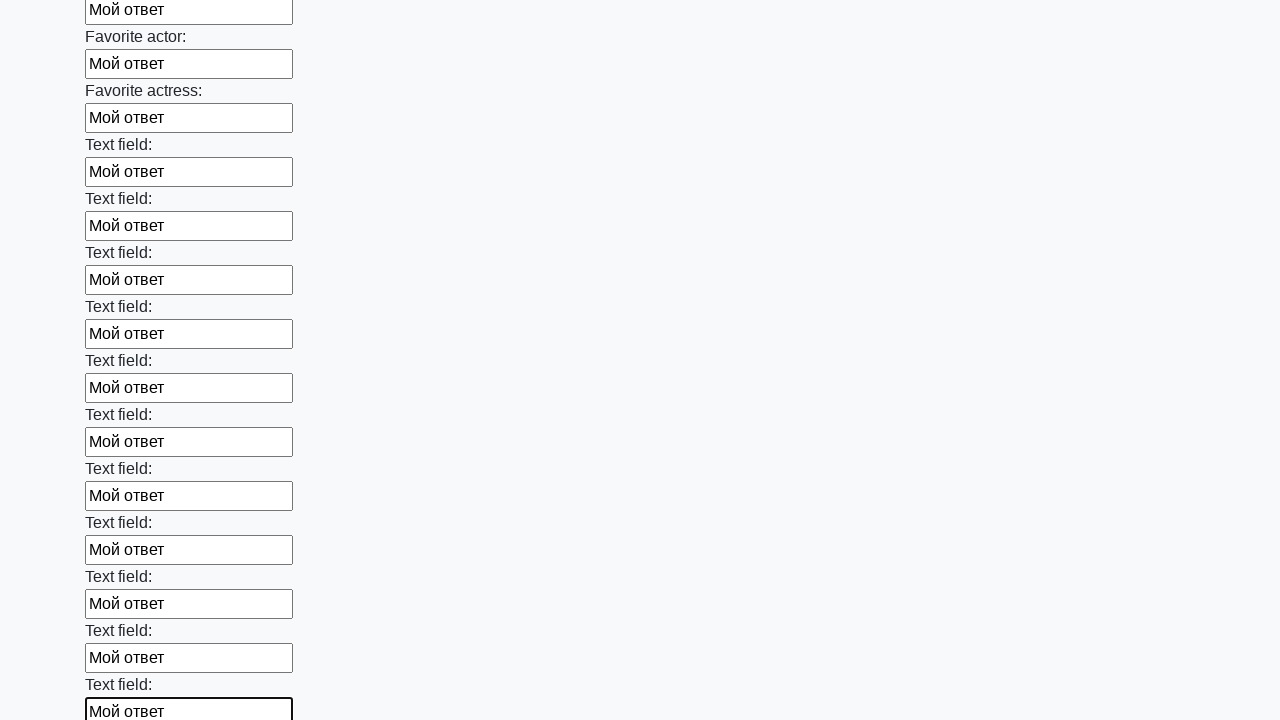

Filled input field with test data 'Мой ответ' on input >> nth=37
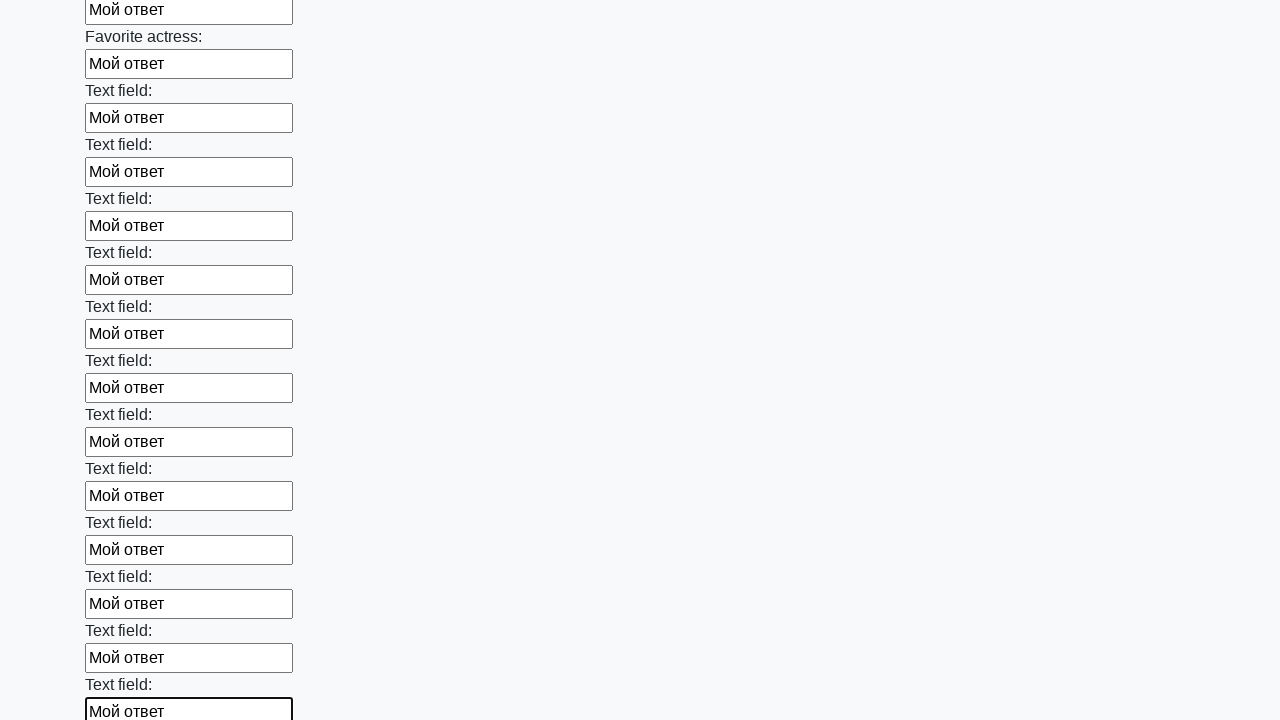

Filled input field with test data 'Мой ответ' on input >> nth=38
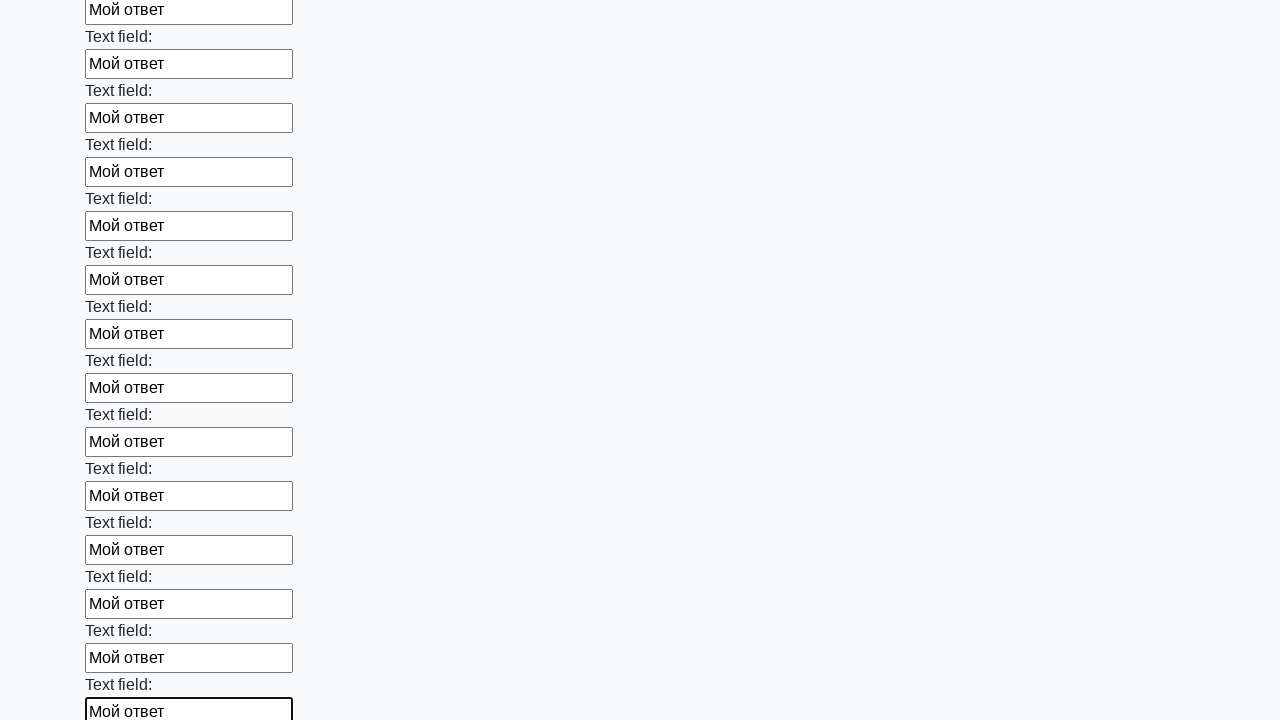

Filled input field with test data 'Мой ответ' on input >> nth=39
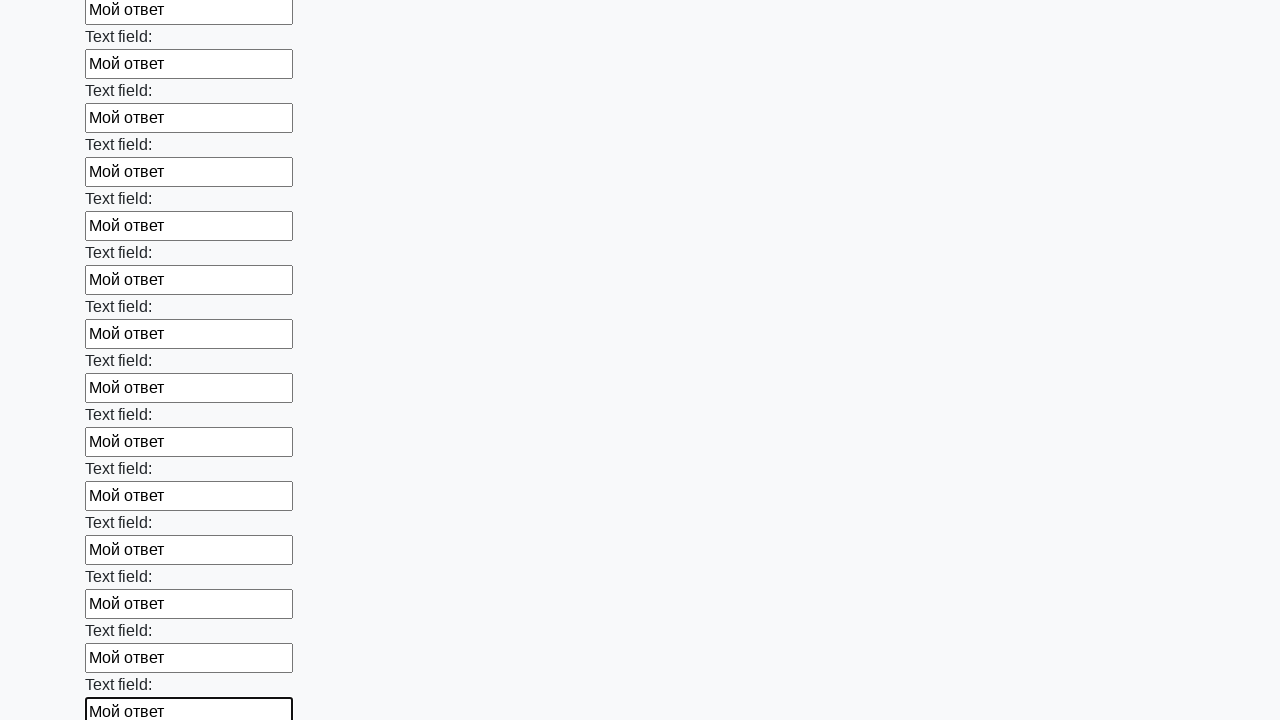

Filled input field with test data 'Мой ответ' on input >> nth=40
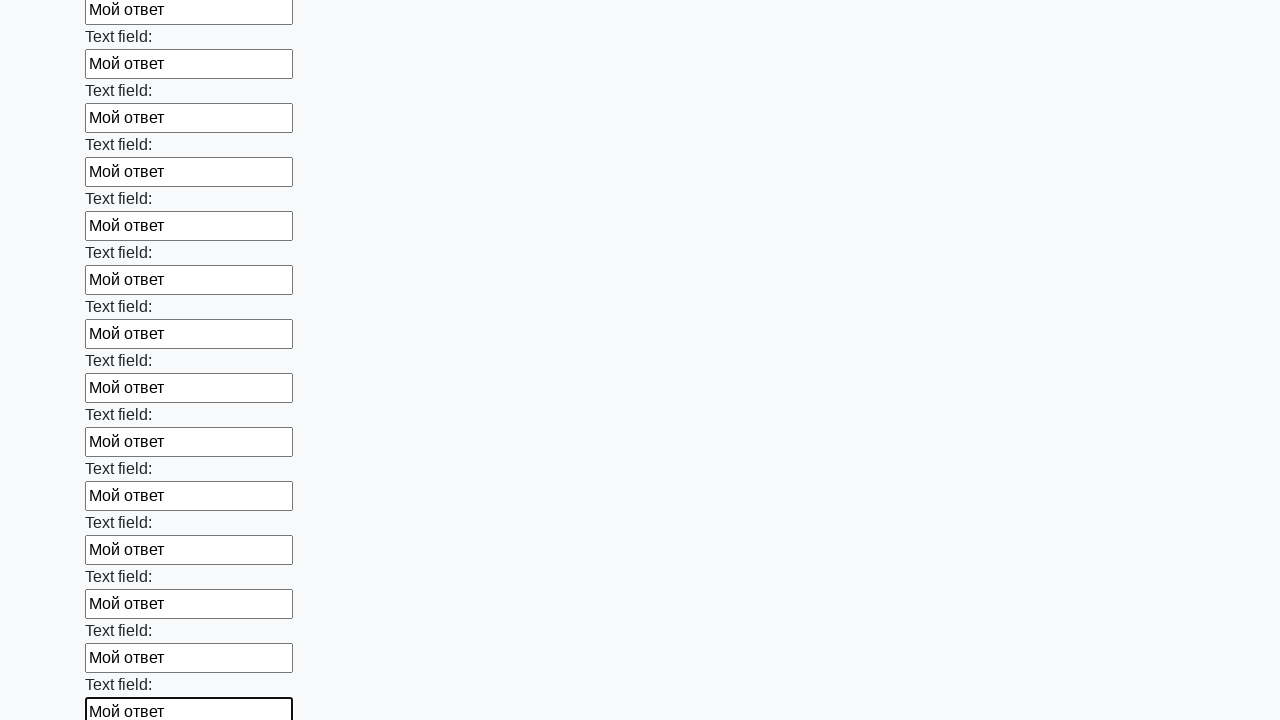

Filled input field with test data 'Мой ответ' on input >> nth=41
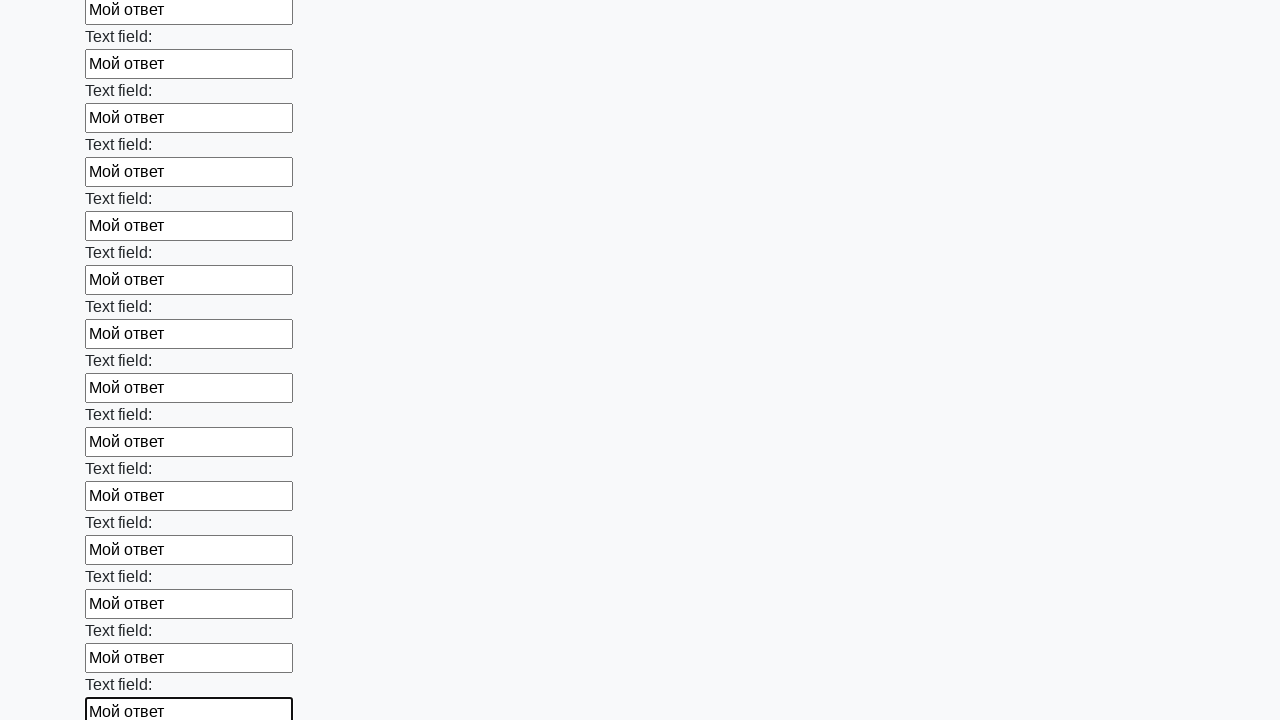

Filled input field with test data 'Мой ответ' on input >> nth=42
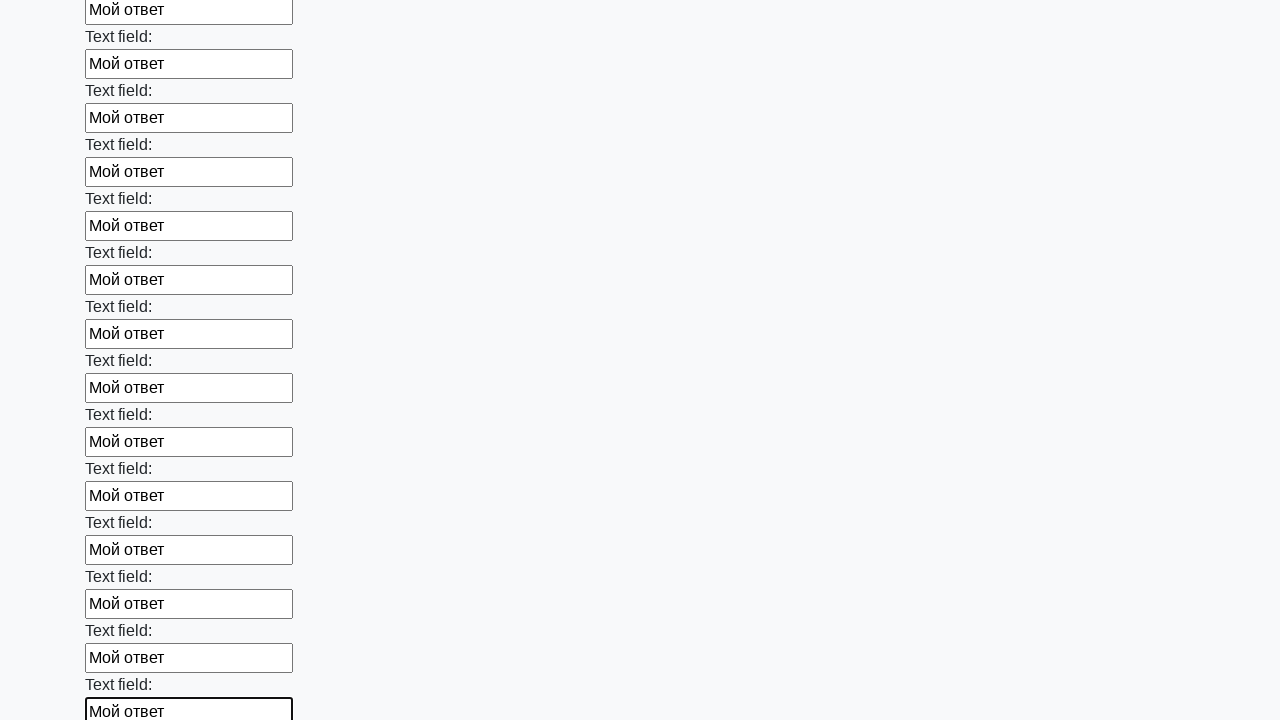

Filled input field with test data 'Мой ответ' on input >> nth=43
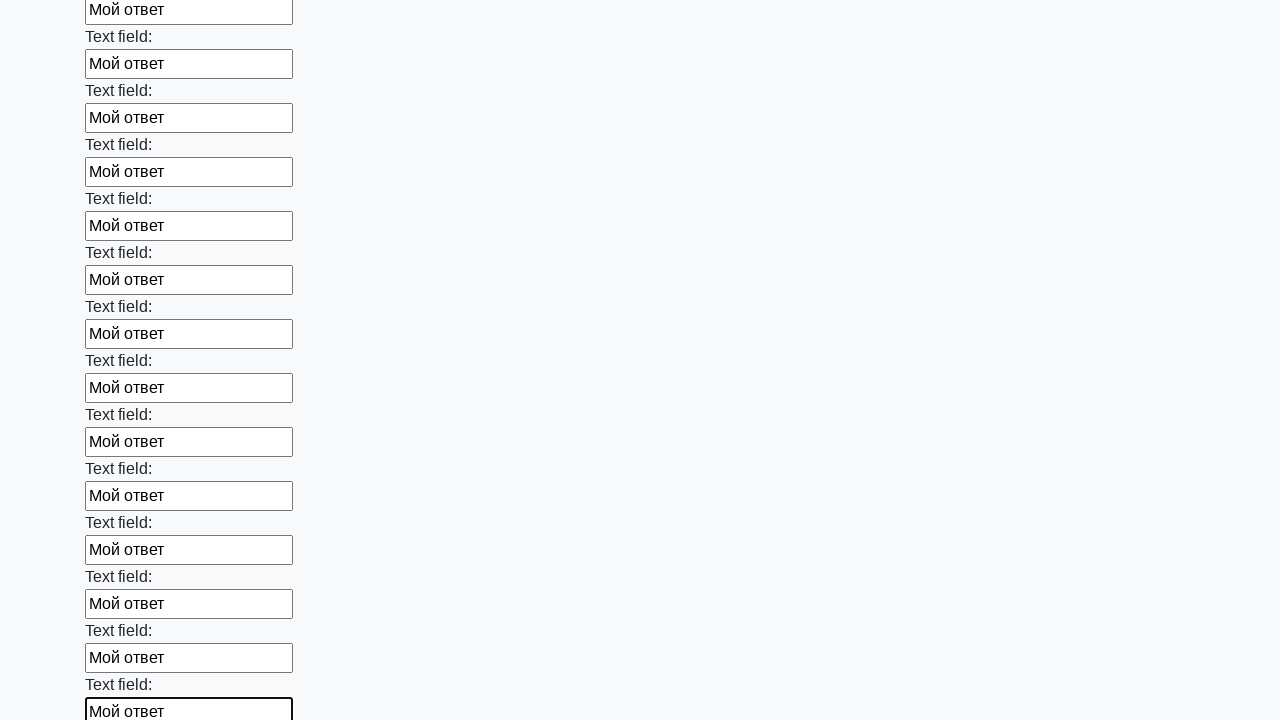

Filled input field with test data 'Мой ответ' on input >> nth=44
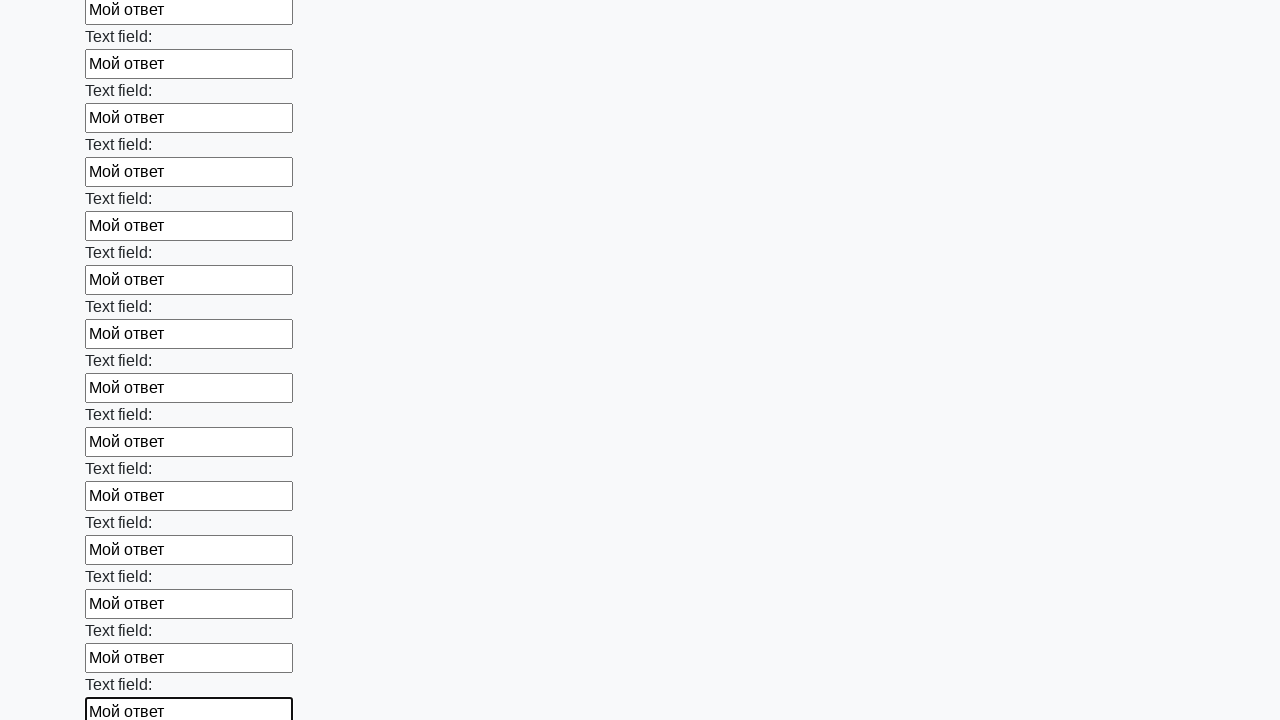

Filled input field with test data 'Мой ответ' on input >> nth=45
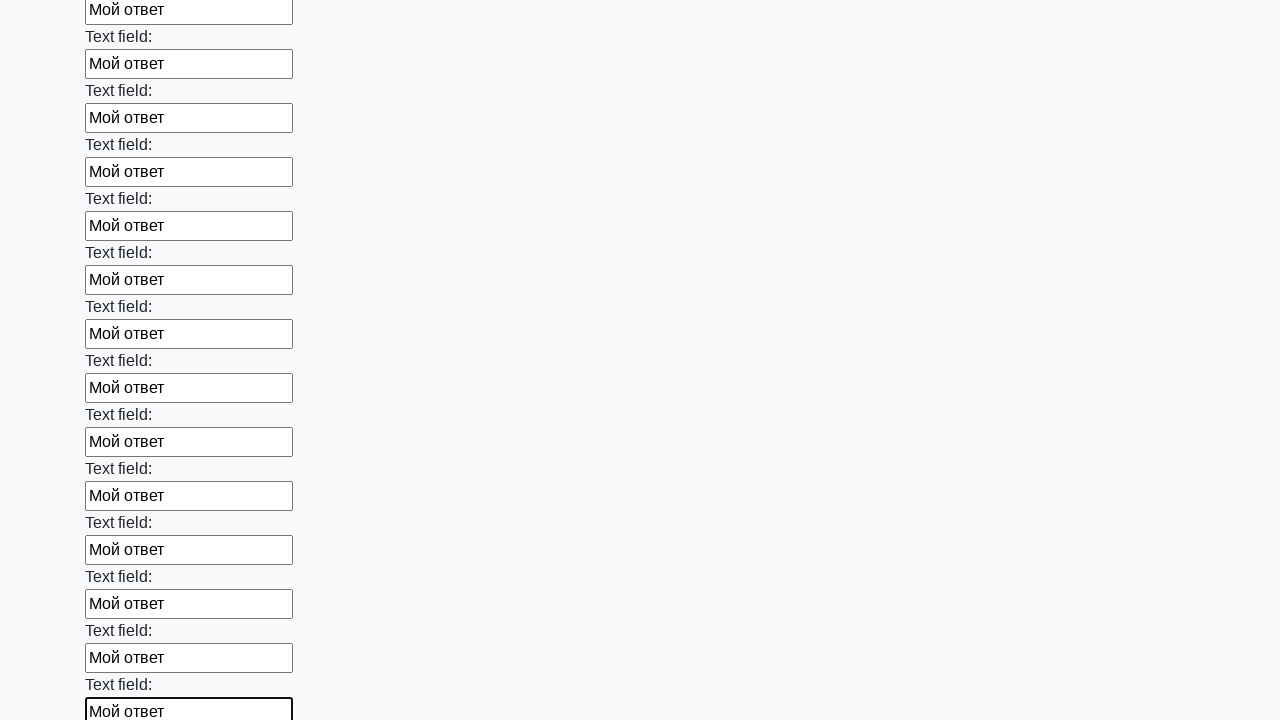

Filled input field with test data 'Мой ответ' on input >> nth=46
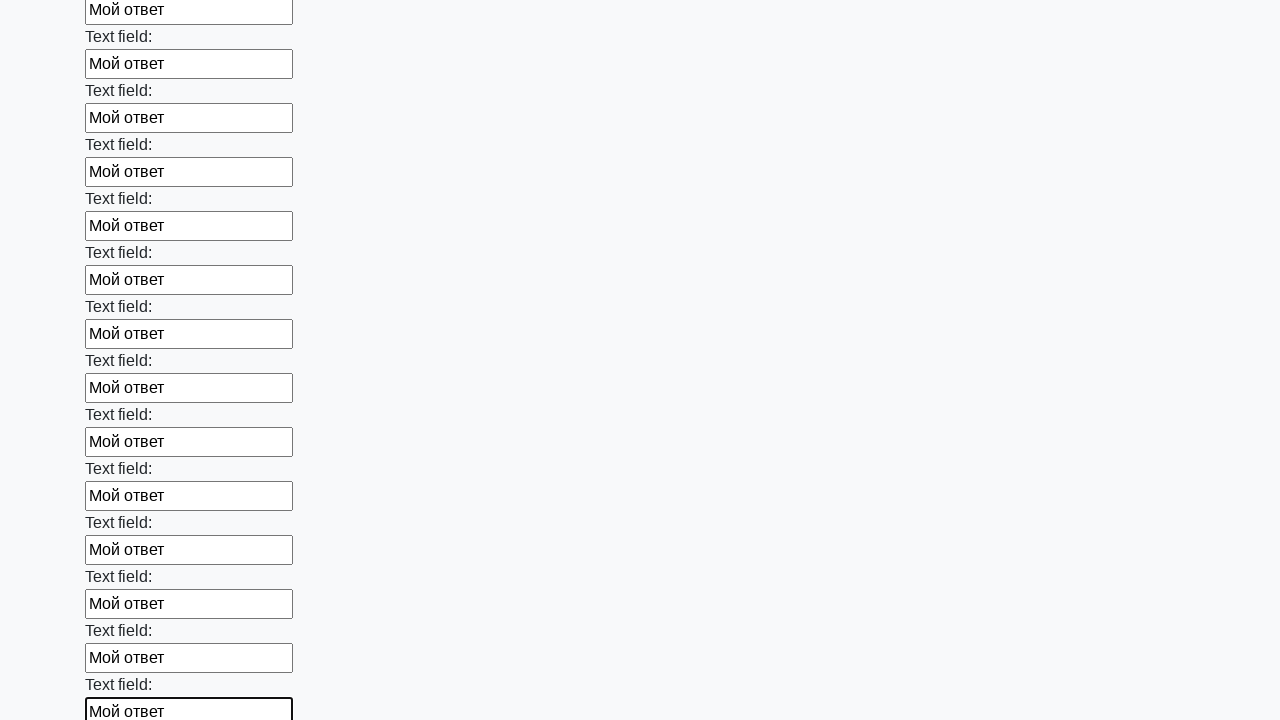

Filled input field with test data 'Мой ответ' on input >> nth=47
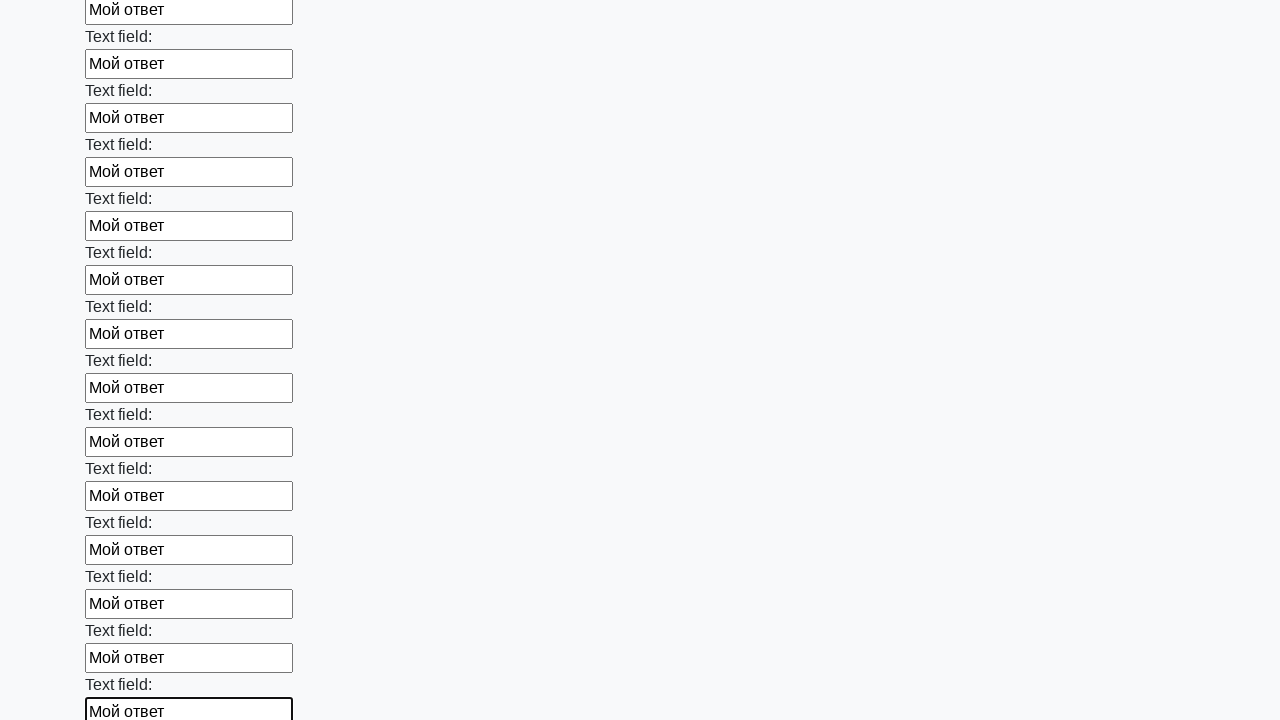

Filled input field with test data 'Мой ответ' on input >> nth=48
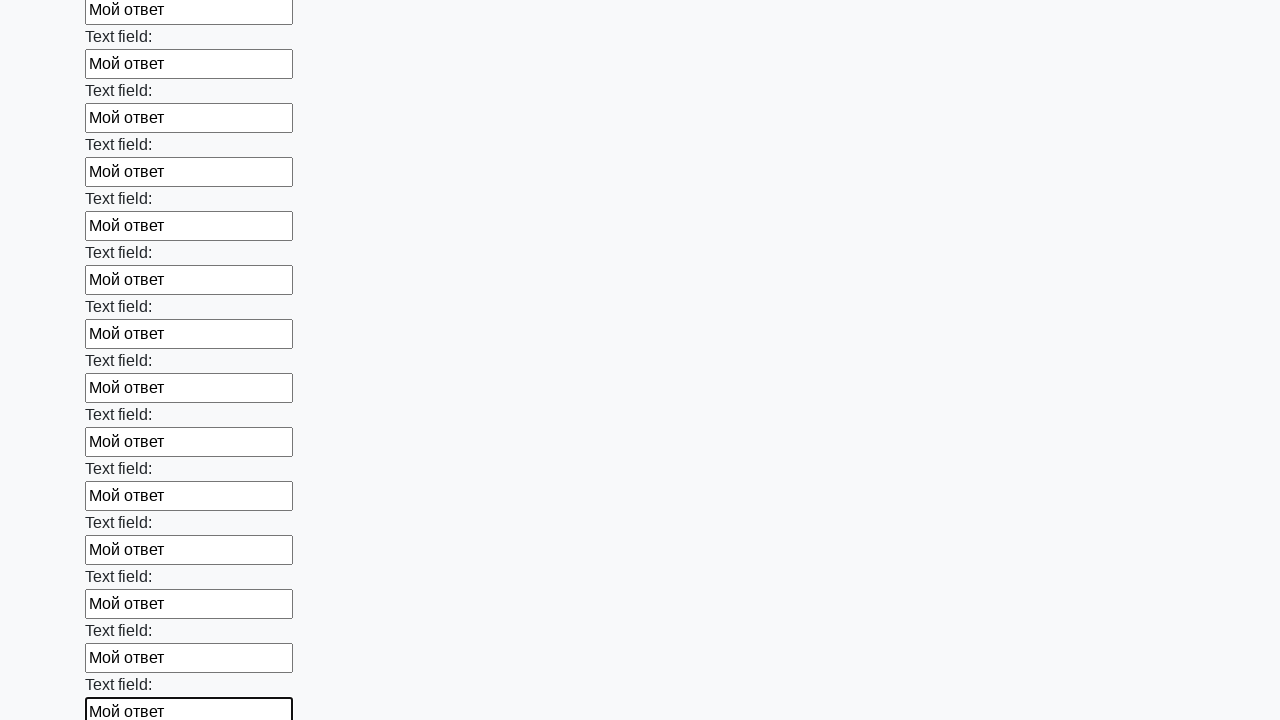

Filled input field with test data 'Мой ответ' on input >> nth=49
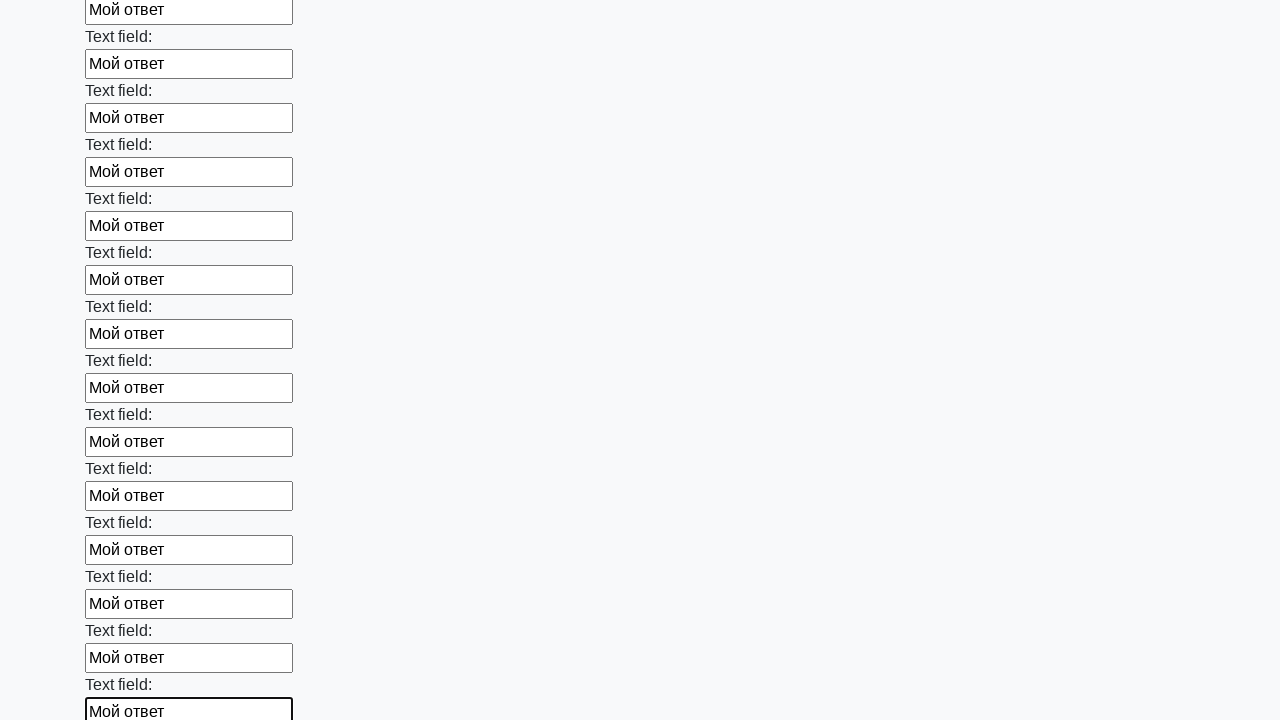

Filled input field with test data 'Мой ответ' on input >> nth=50
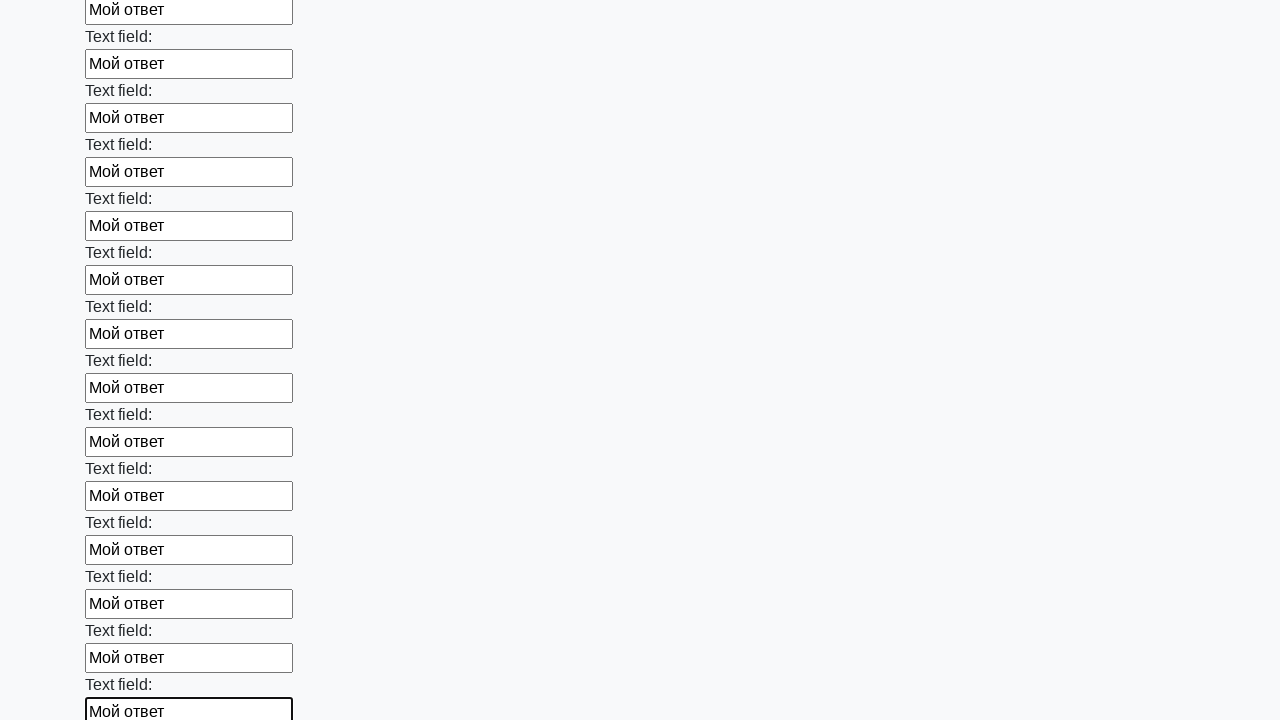

Filled input field with test data 'Мой ответ' on input >> nth=51
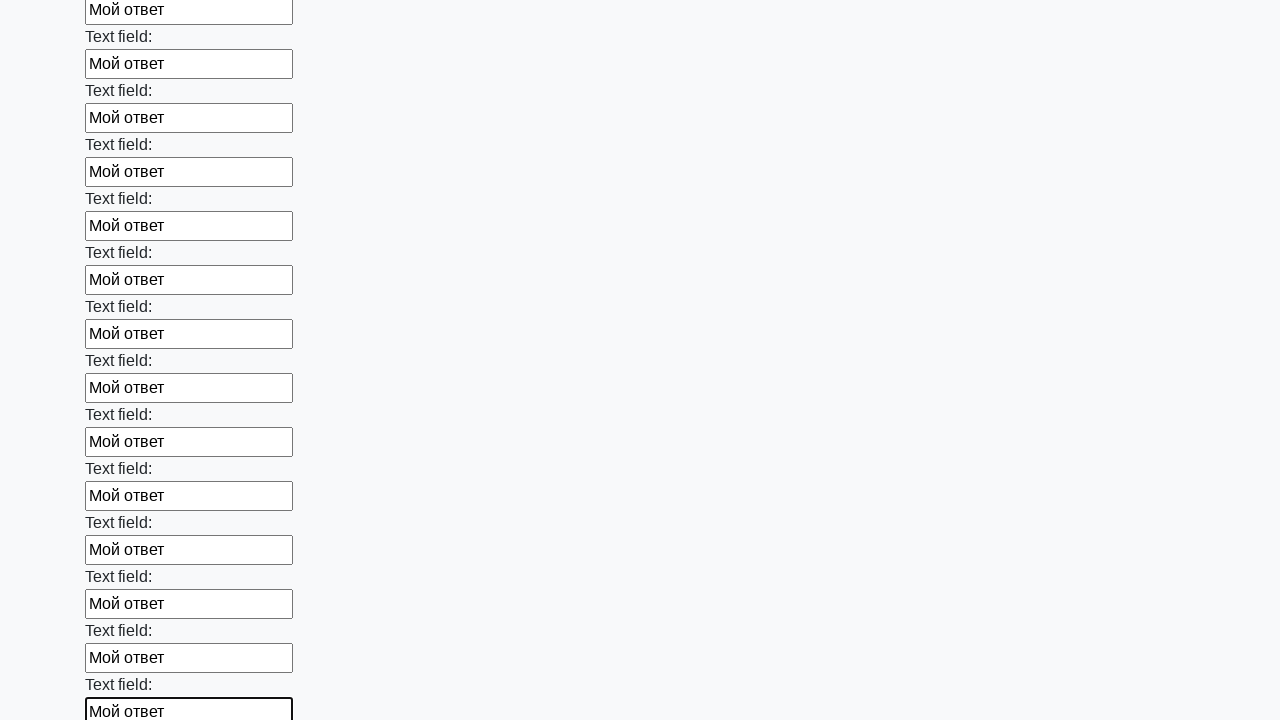

Filled input field with test data 'Мой ответ' on input >> nth=52
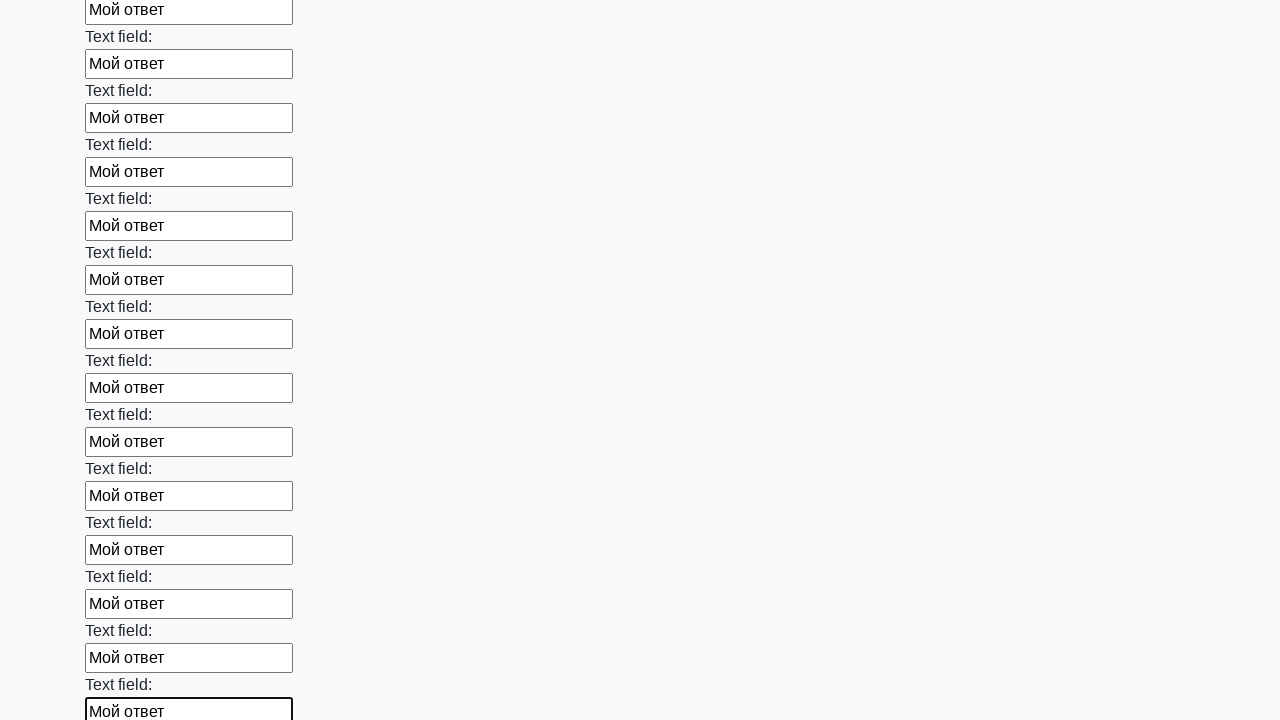

Filled input field with test data 'Мой ответ' on input >> nth=53
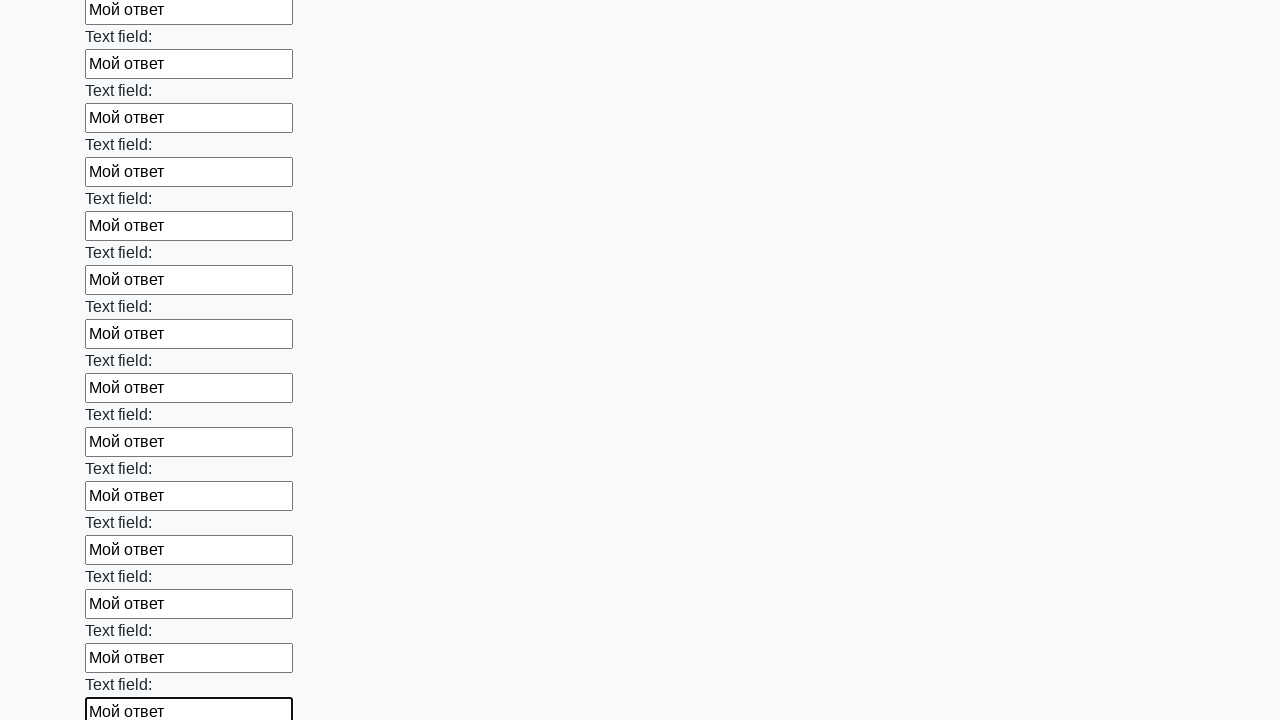

Filled input field with test data 'Мой ответ' on input >> nth=54
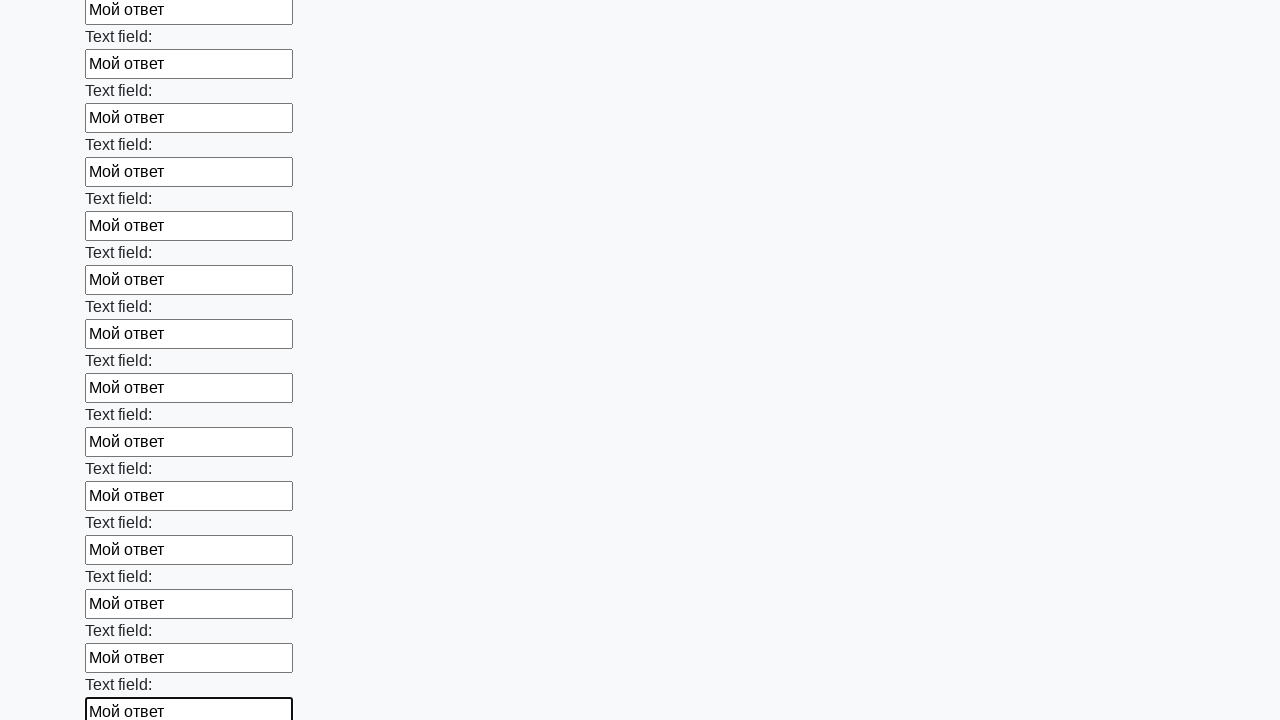

Filled input field with test data 'Мой ответ' on input >> nth=55
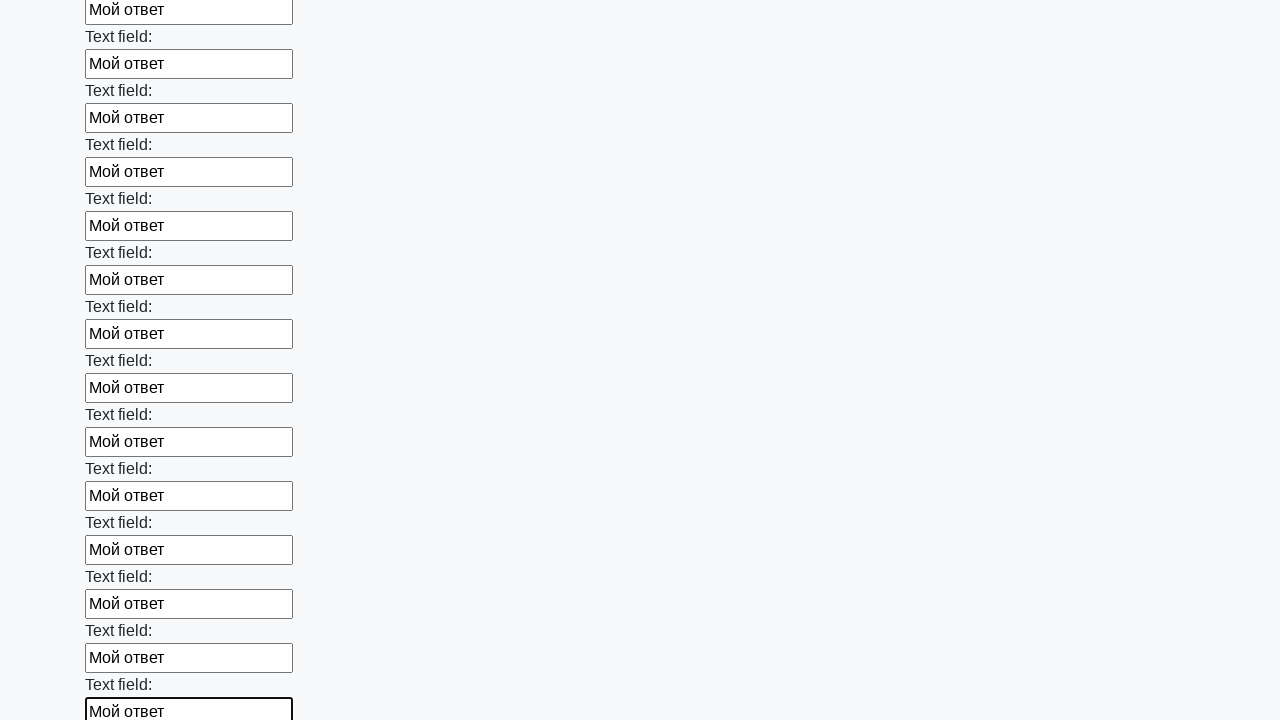

Filled input field with test data 'Мой ответ' on input >> nth=56
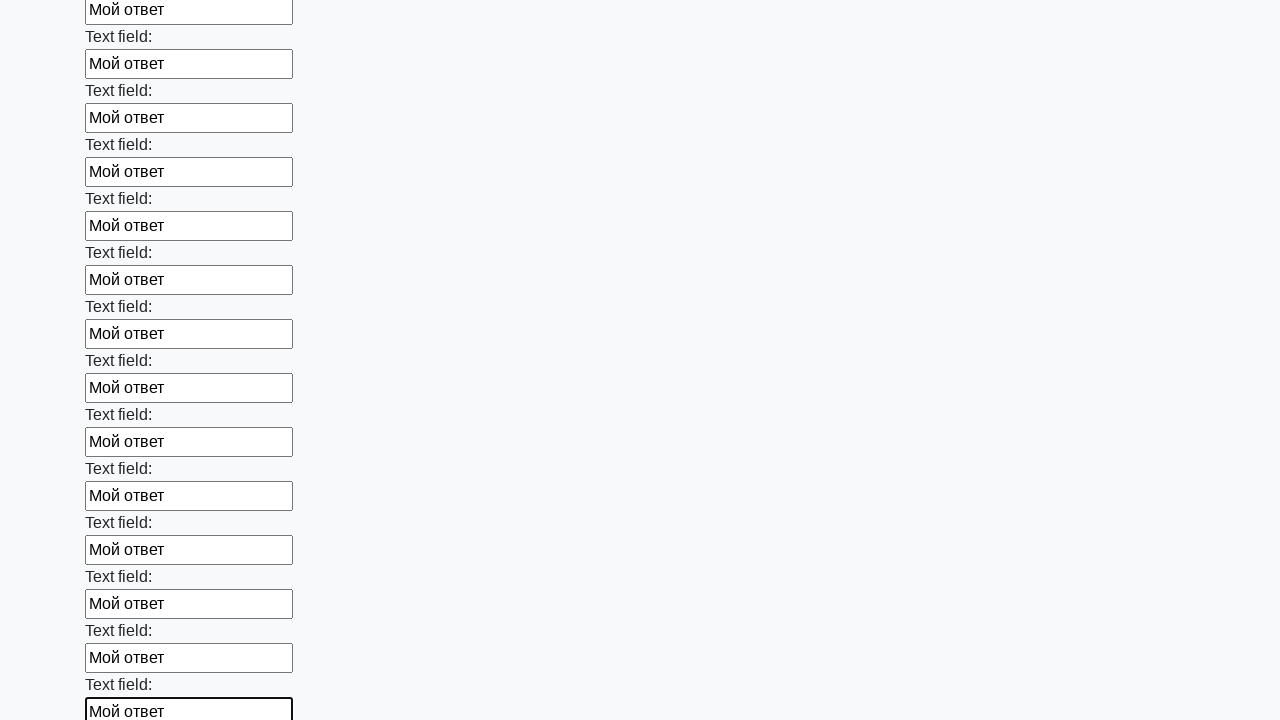

Filled input field with test data 'Мой ответ' on input >> nth=57
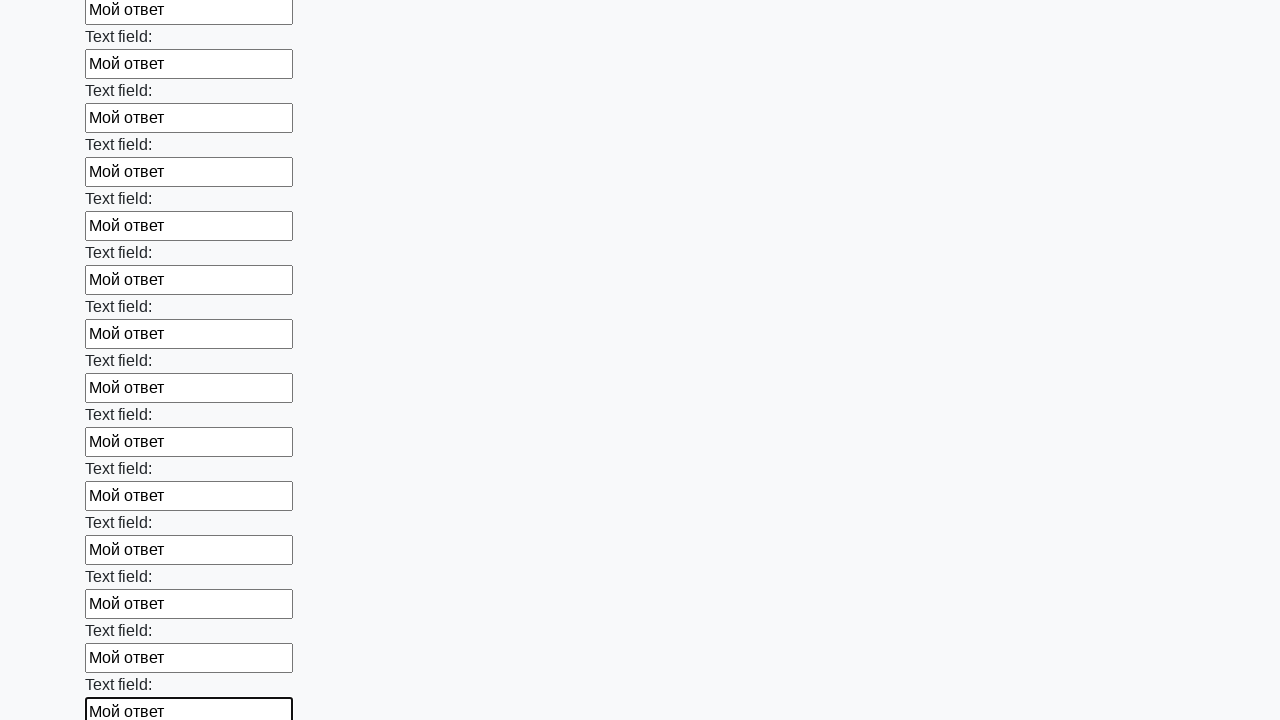

Filled input field with test data 'Мой ответ' on input >> nth=58
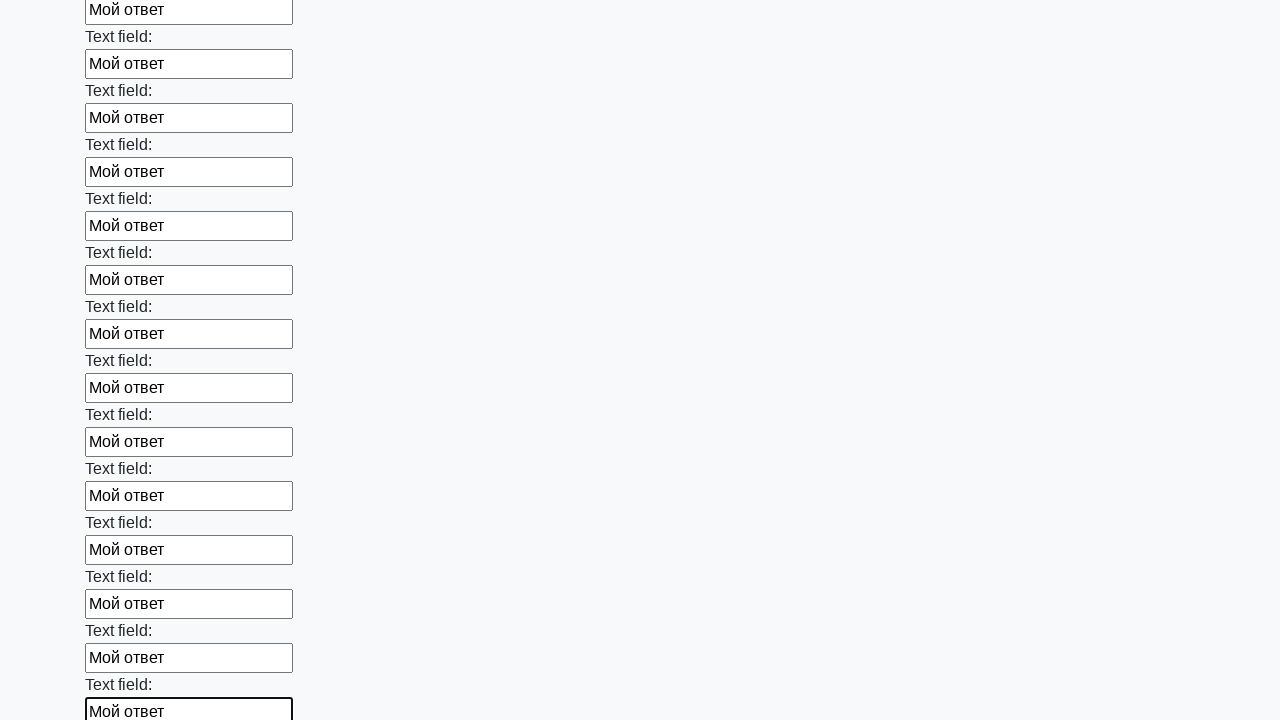

Filled input field with test data 'Мой ответ' on input >> nth=59
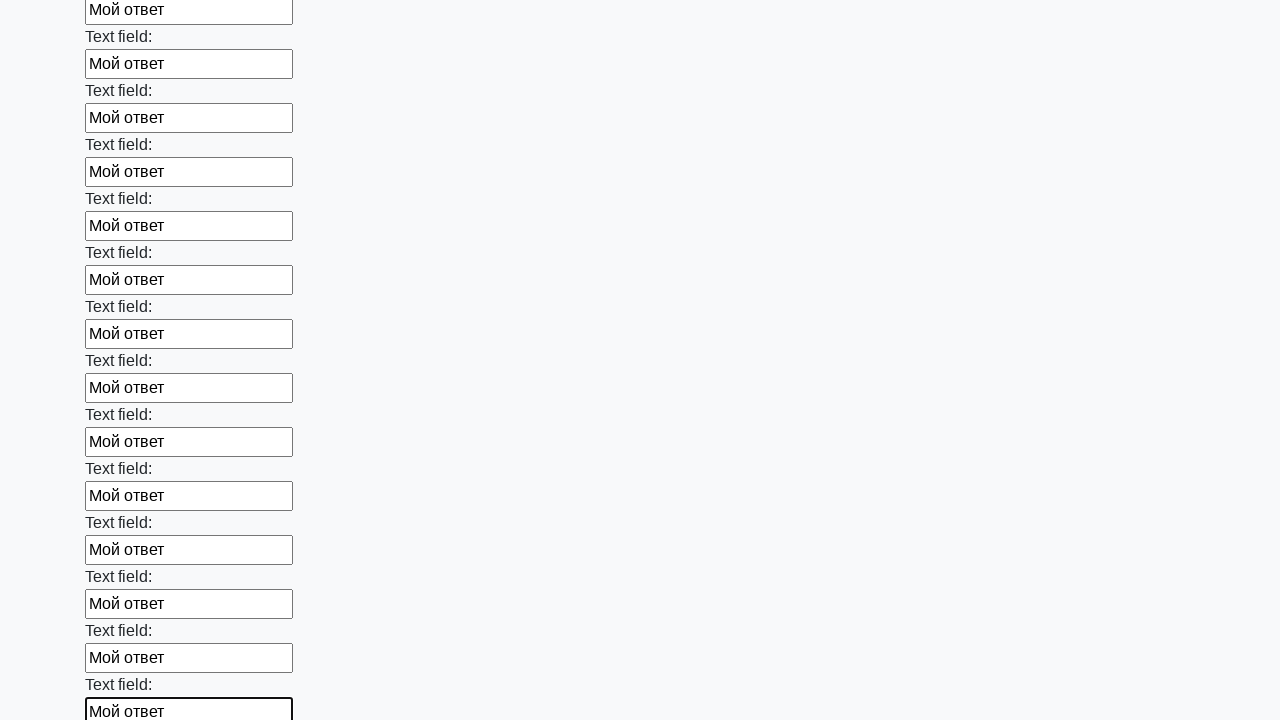

Filled input field with test data 'Мой ответ' on input >> nth=60
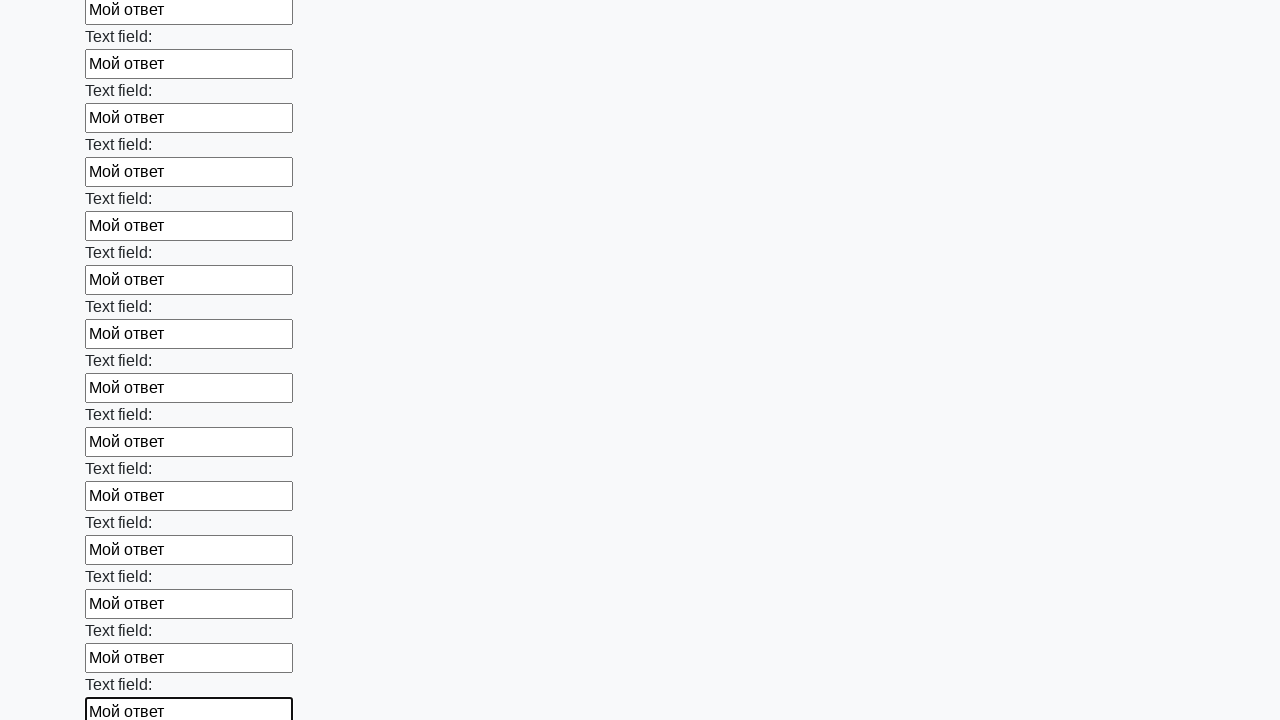

Filled input field with test data 'Мой ответ' on input >> nth=61
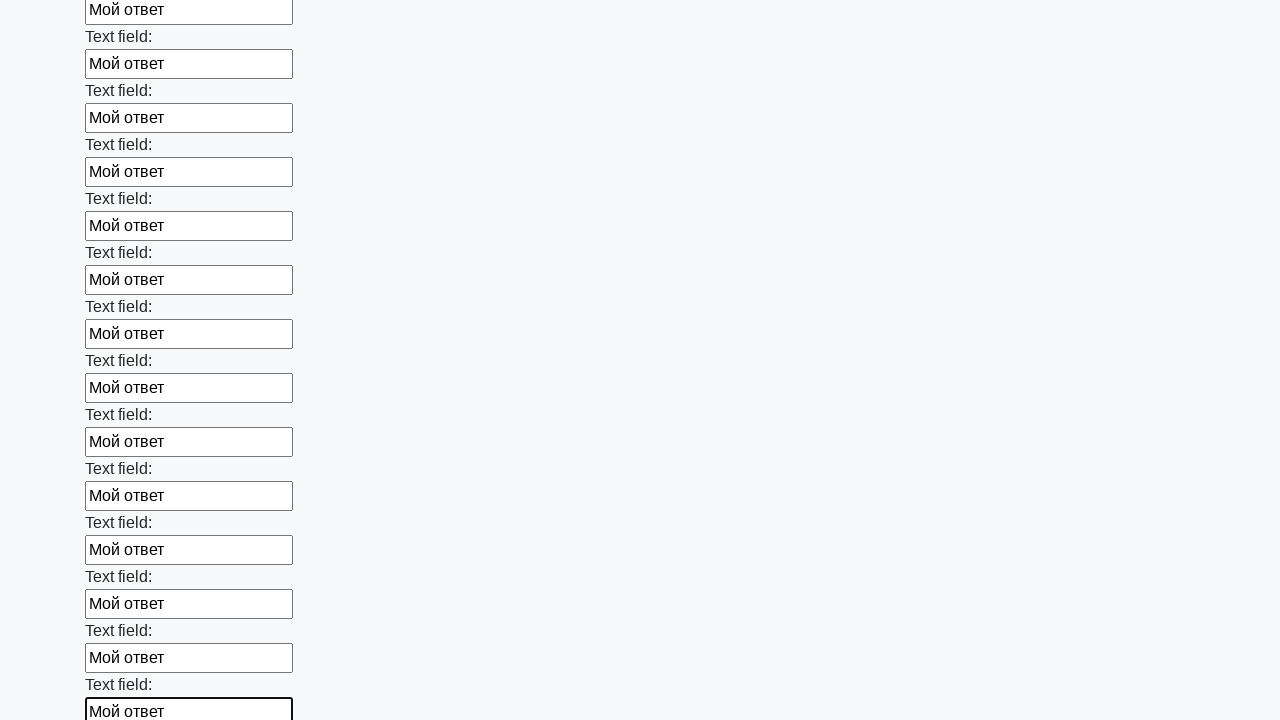

Filled input field with test data 'Мой ответ' on input >> nth=62
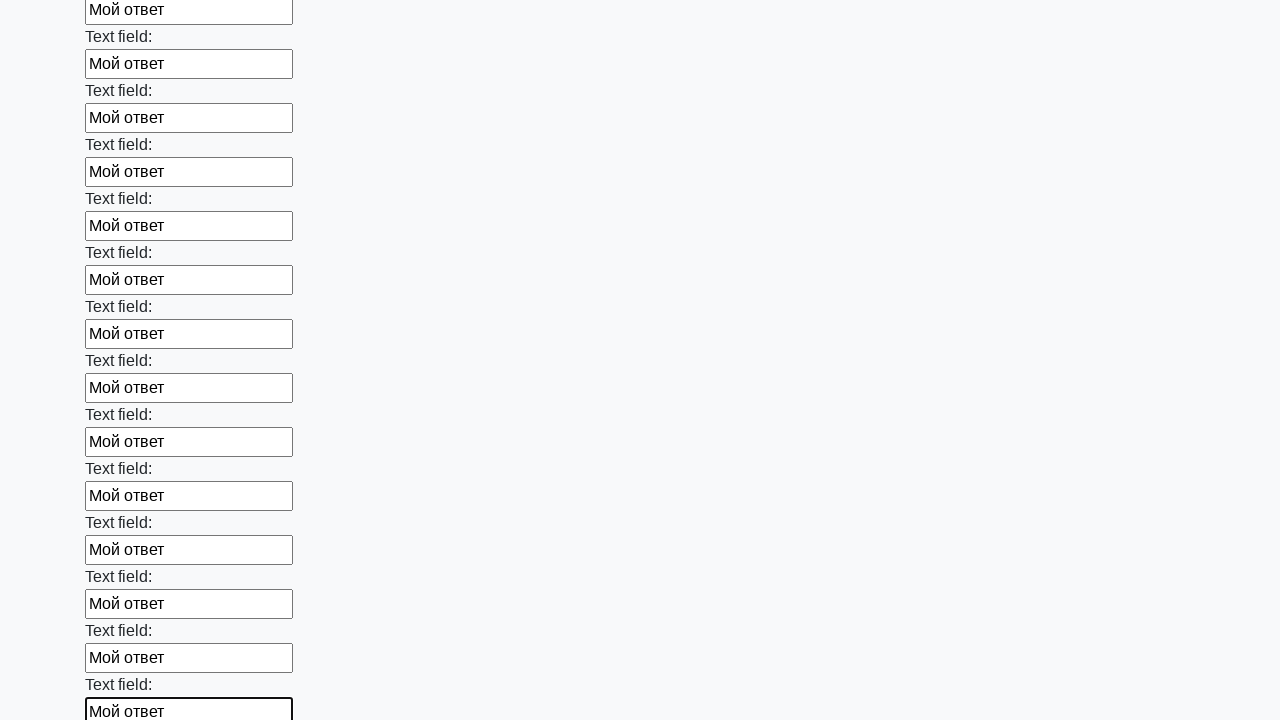

Filled input field with test data 'Мой ответ' on input >> nth=63
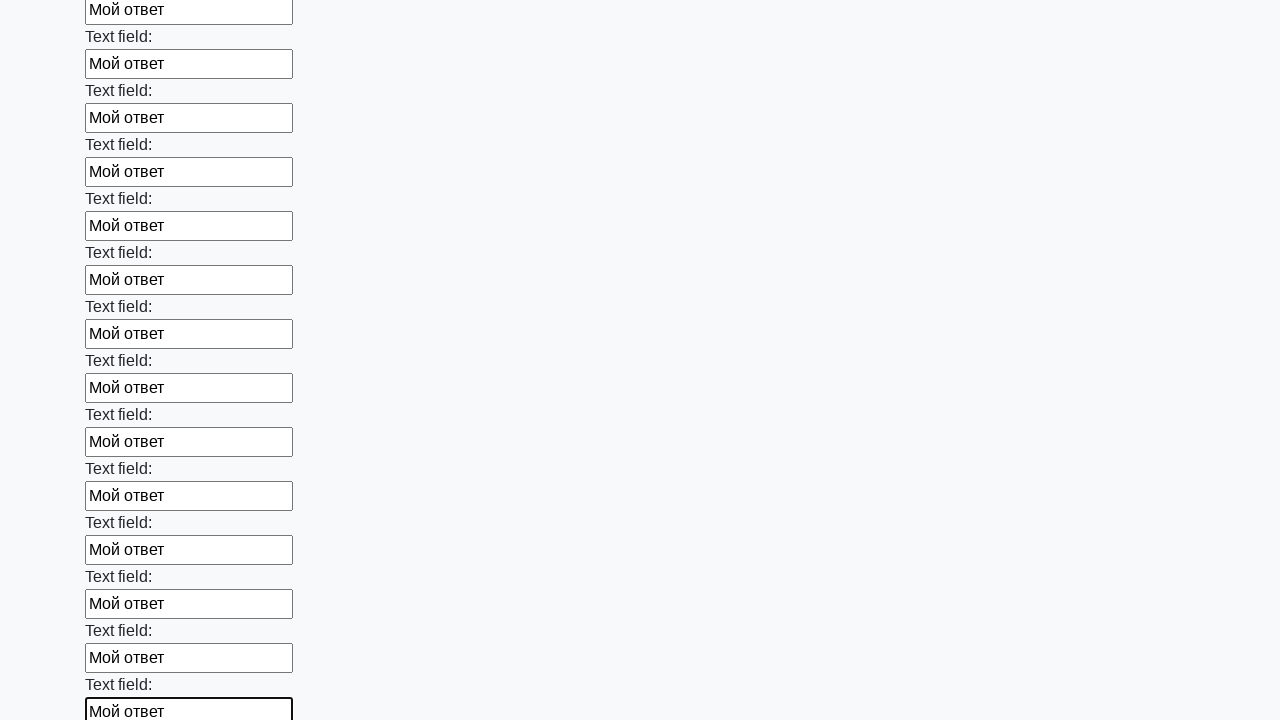

Filled input field with test data 'Мой ответ' on input >> nth=64
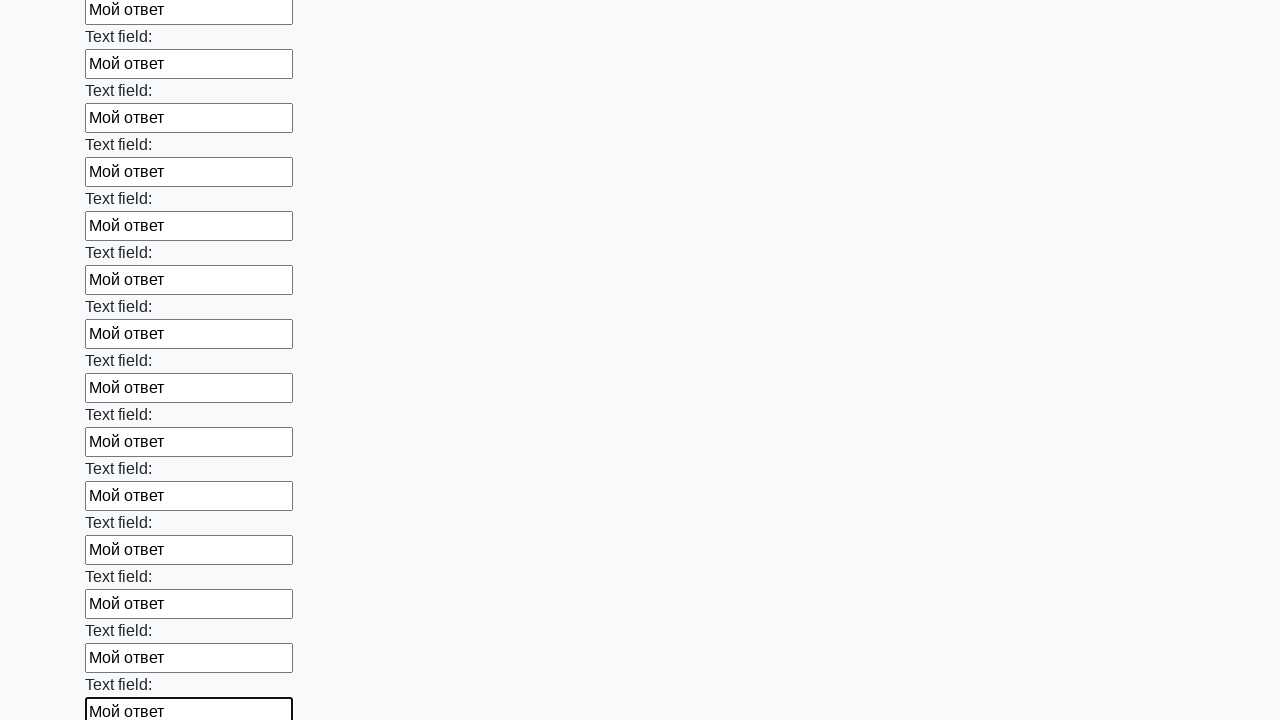

Filled input field with test data 'Мой ответ' on input >> nth=65
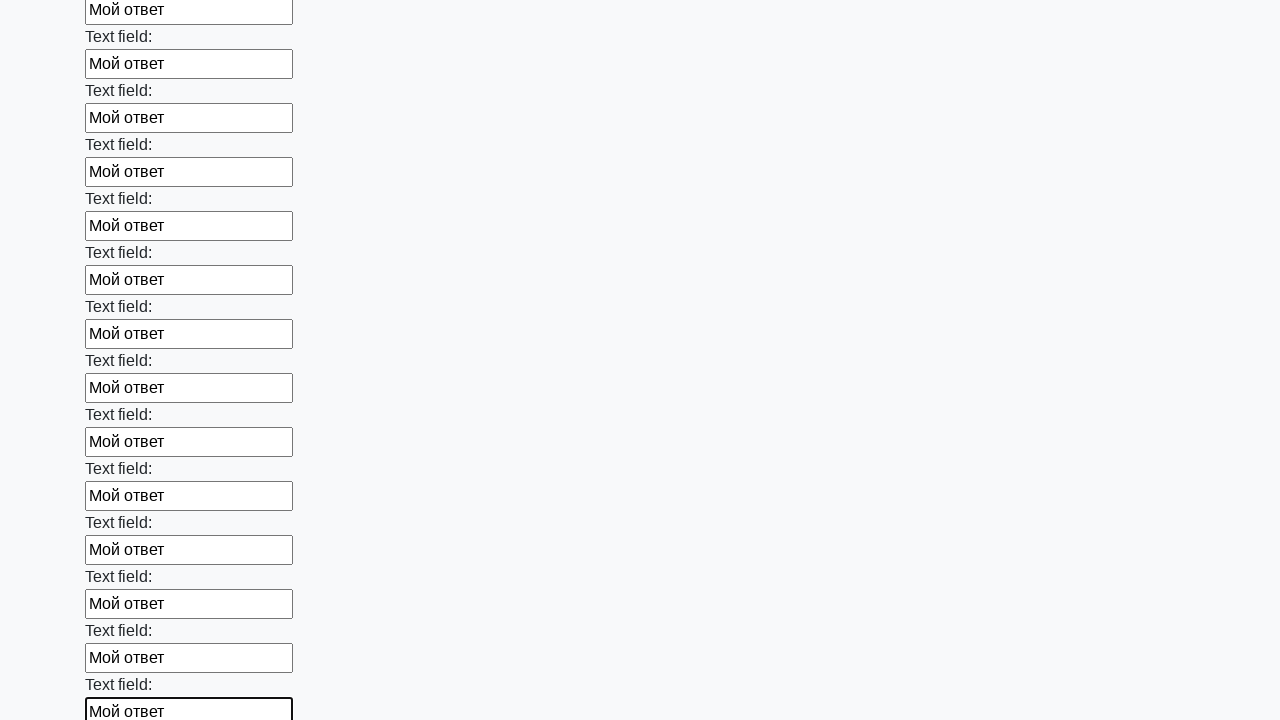

Filled input field with test data 'Мой ответ' on input >> nth=66
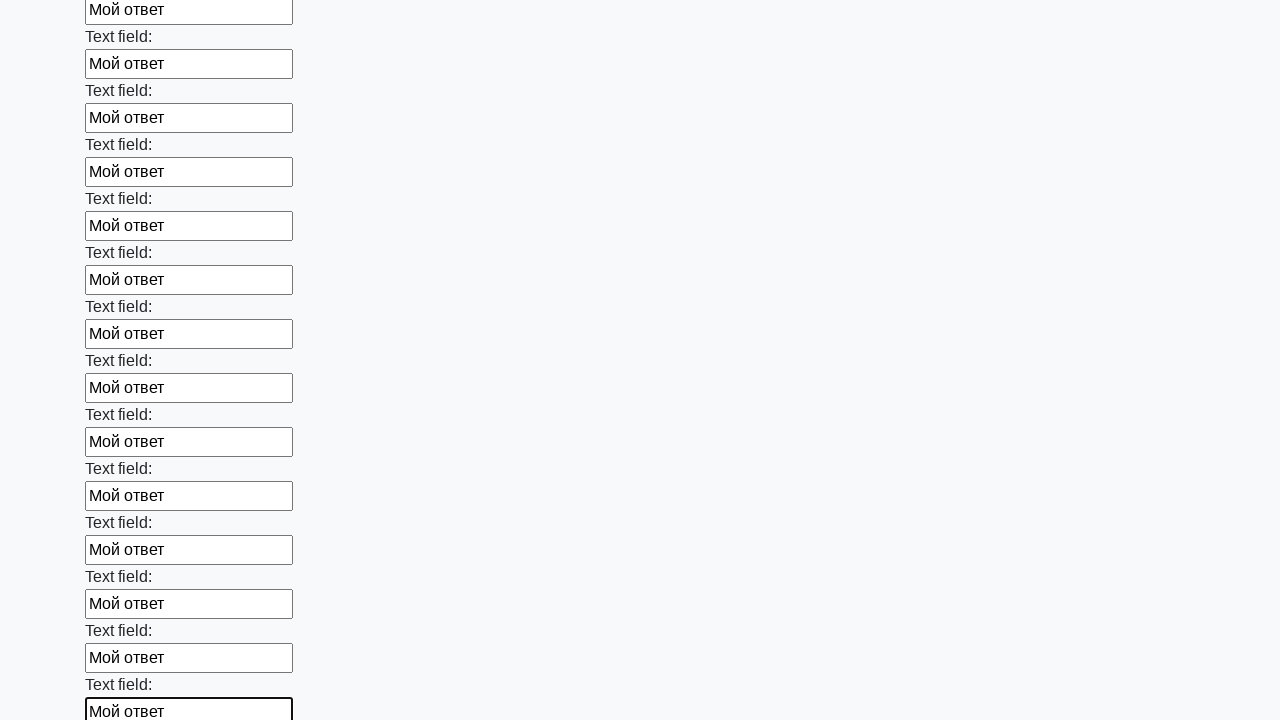

Filled input field with test data 'Мой ответ' on input >> nth=67
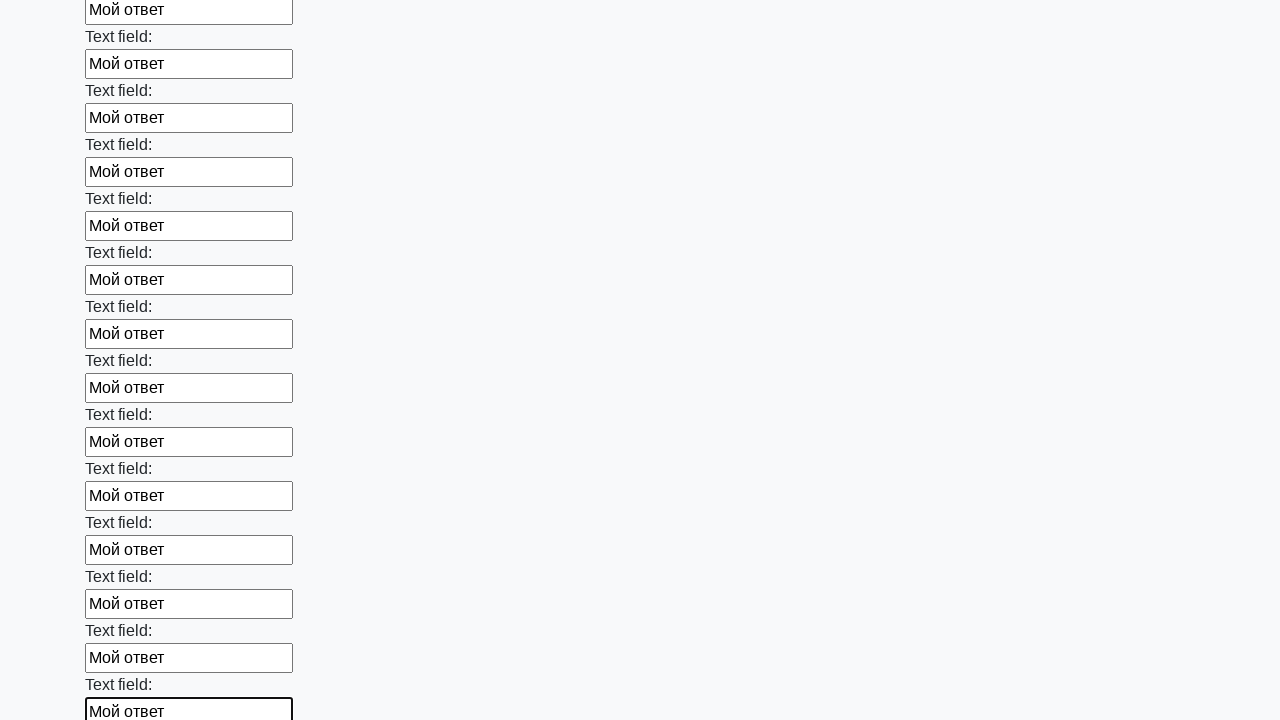

Filled input field with test data 'Мой ответ' on input >> nth=68
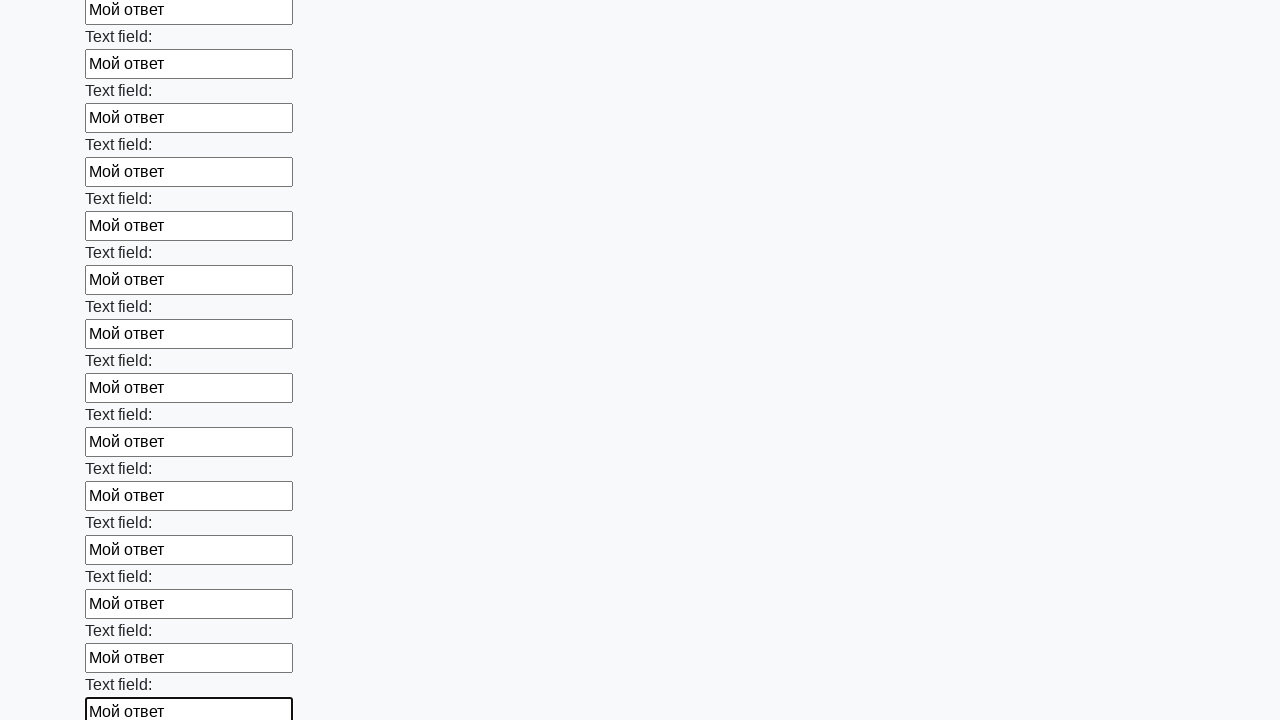

Filled input field with test data 'Мой ответ' on input >> nth=69
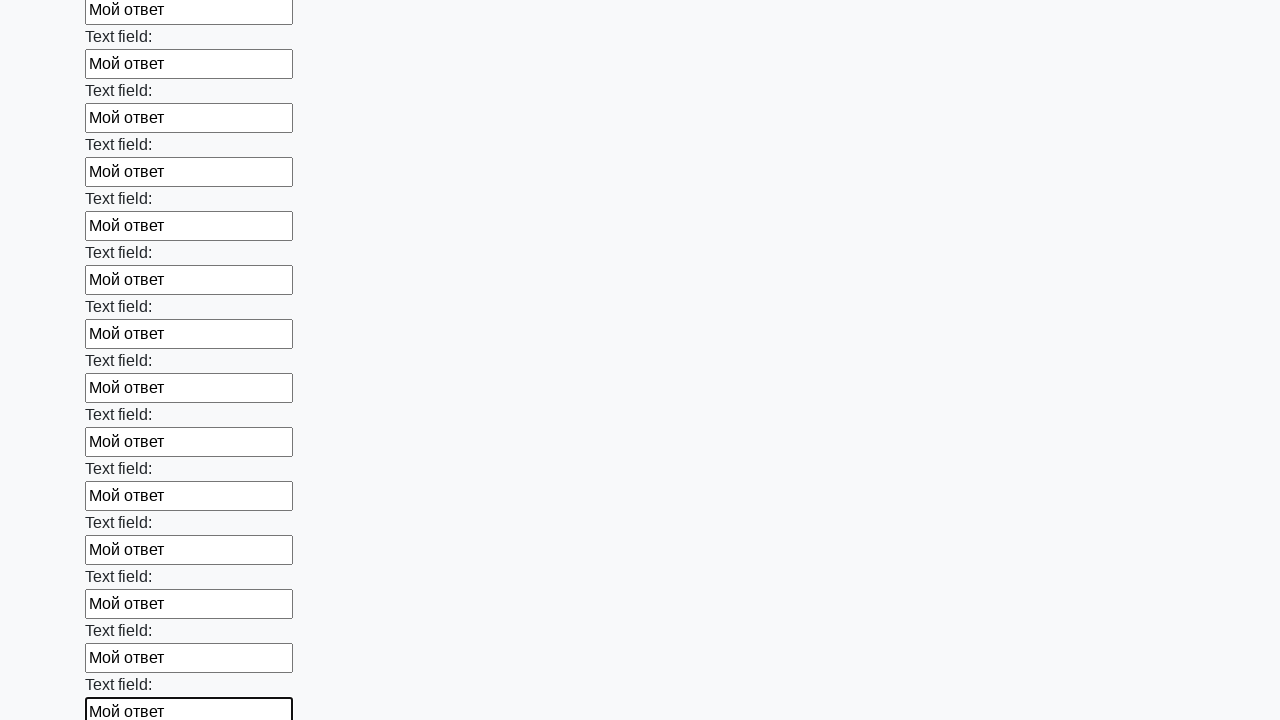

Filled input field with test data 'Мой ответ' on input >> nth=70
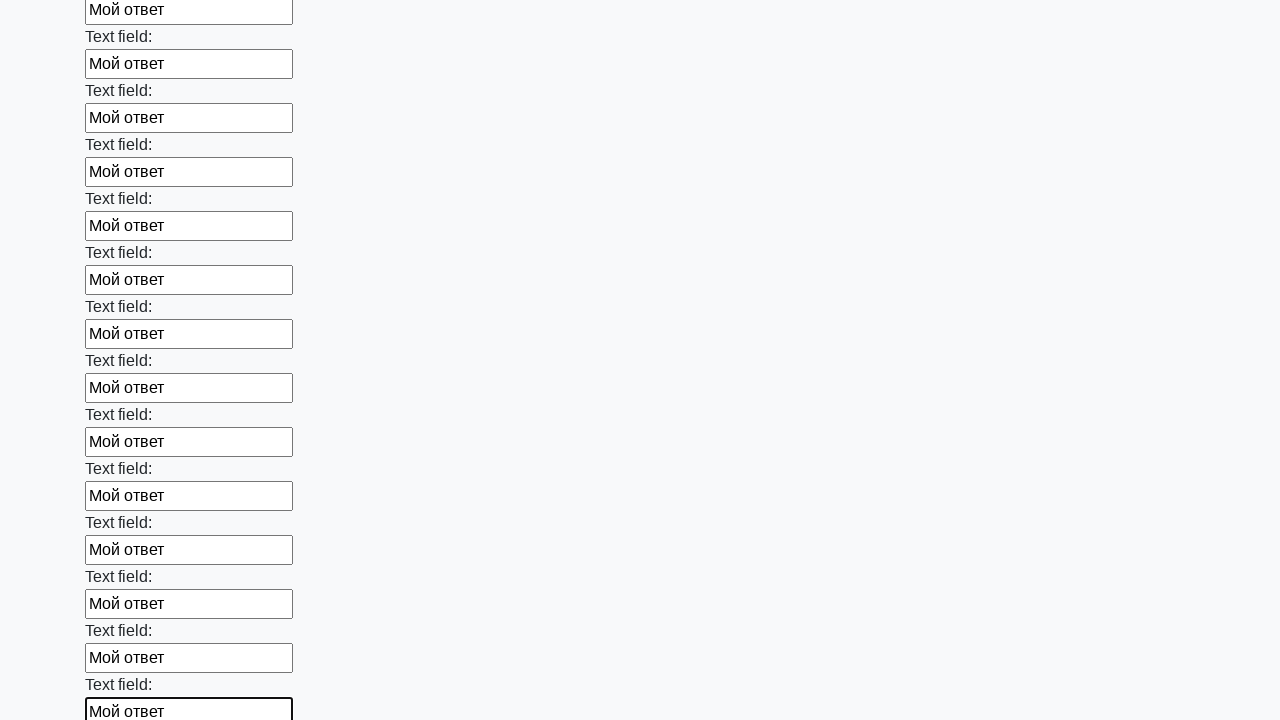

Filled input field with test data 'Мой ответ' on input >> nth=71
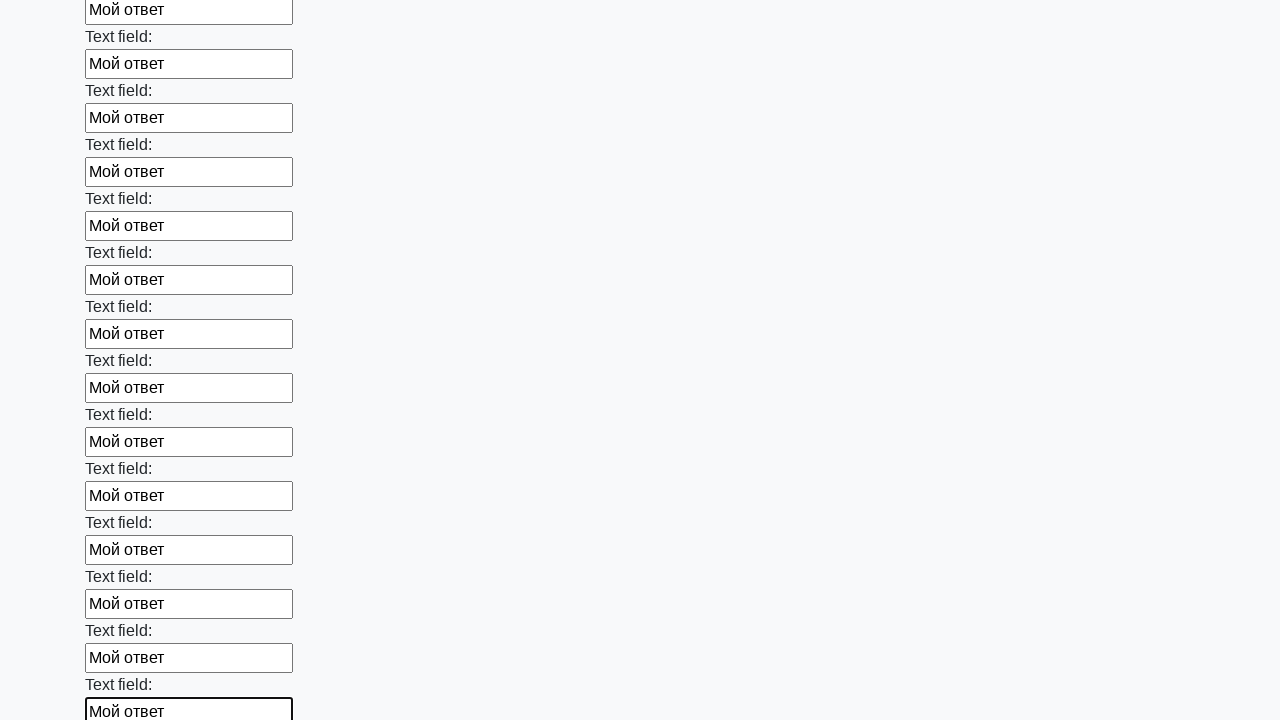

Filled input field with test data 'Мой ответ' on input >> nth=72
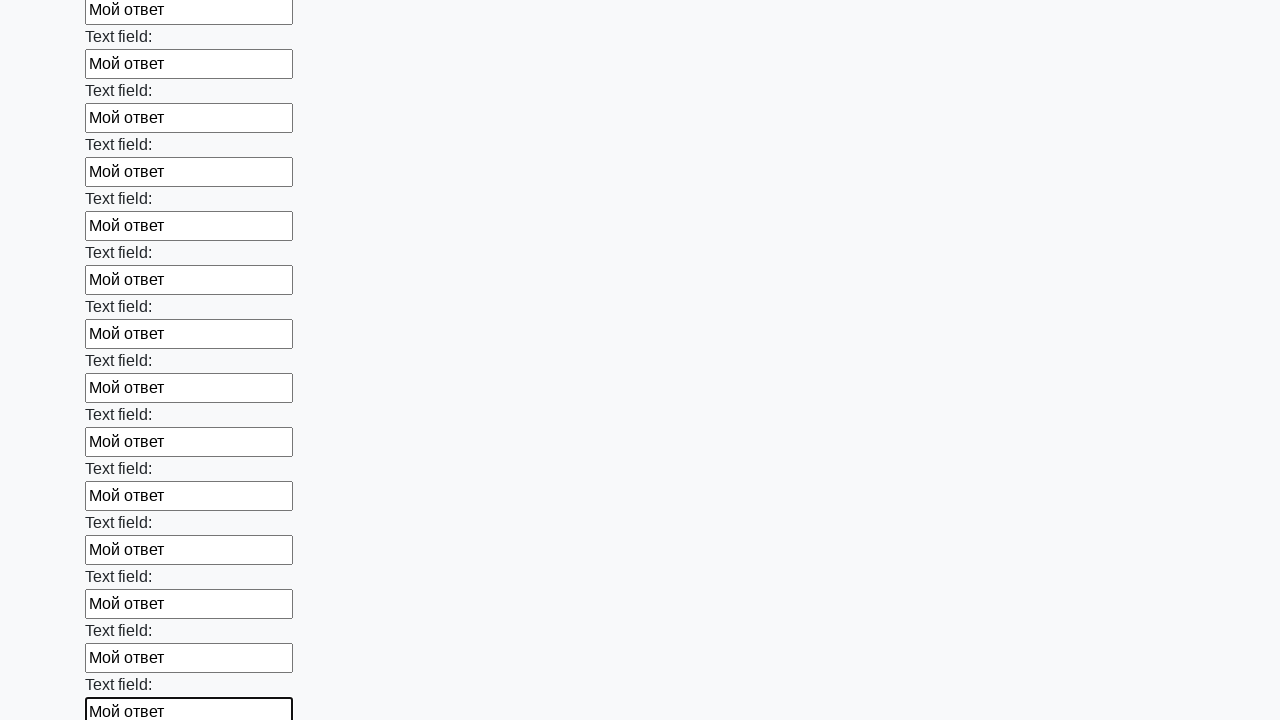

Filled input field with test data 'Мой ответ' on input >> nth=73
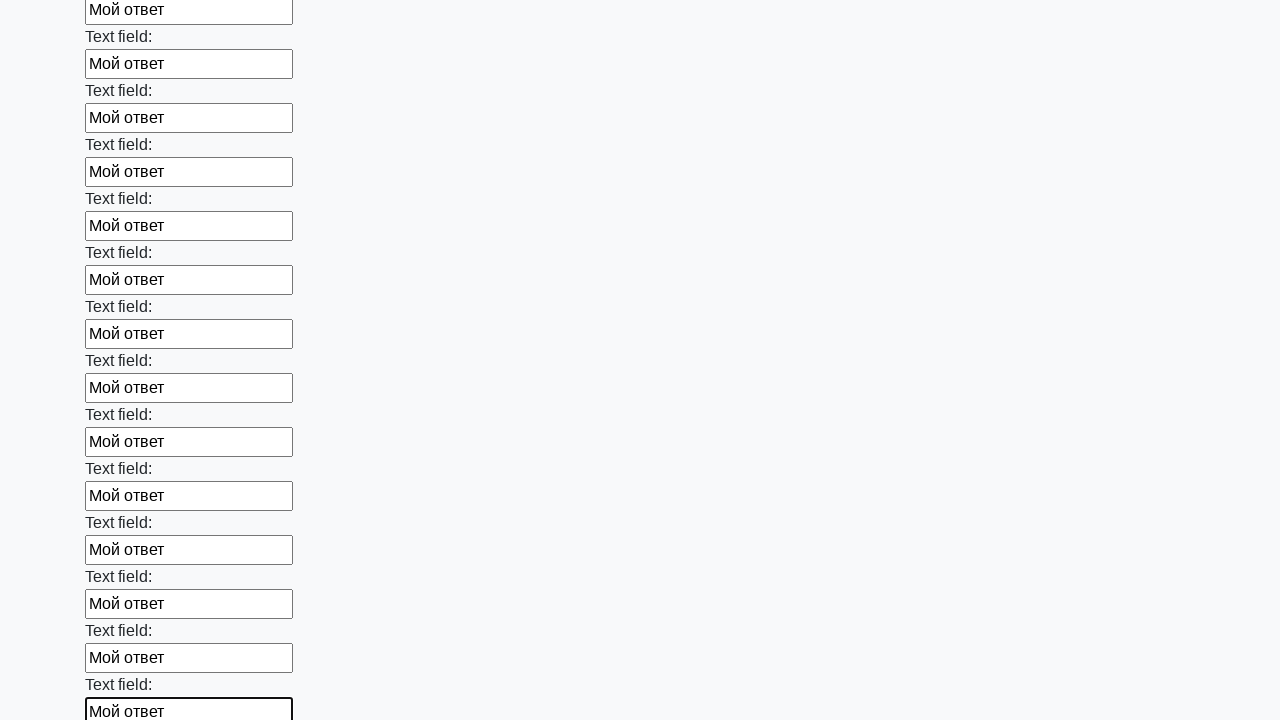

Filled input field with test data 'Мой ответ' on input >> nth=74
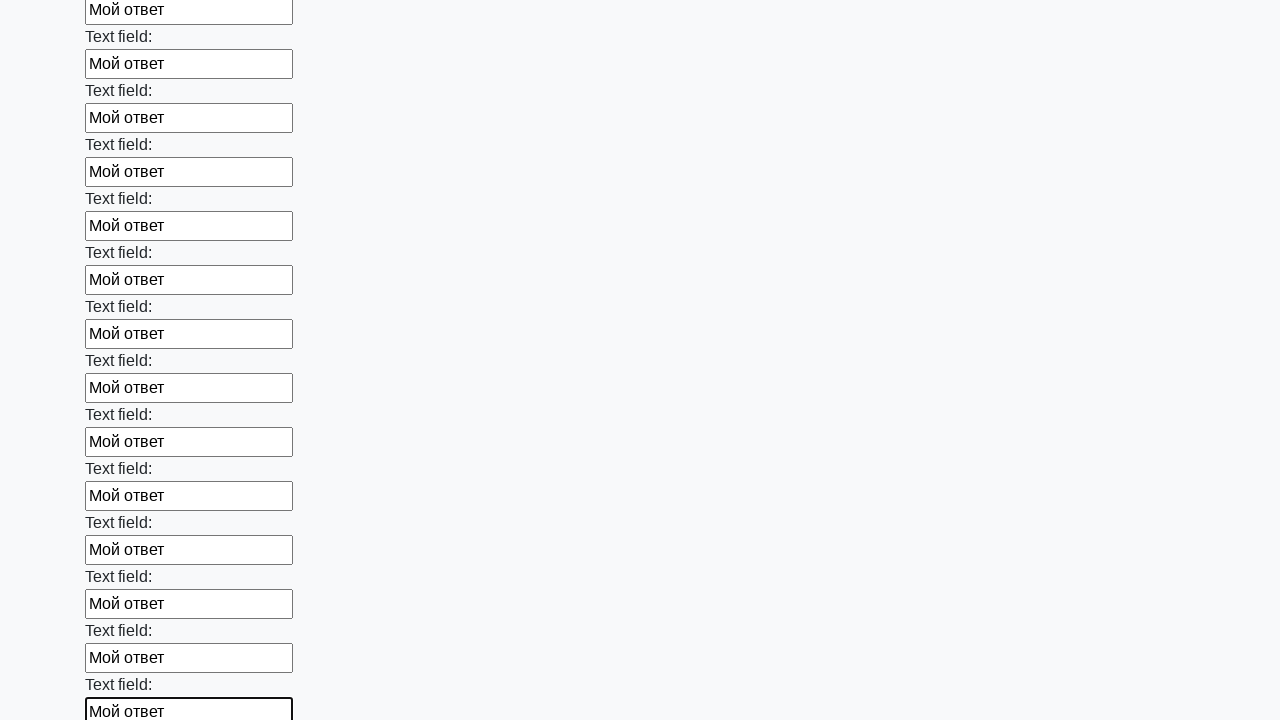

Filled input field with test data 'Мой ответ' on input >> nth=75
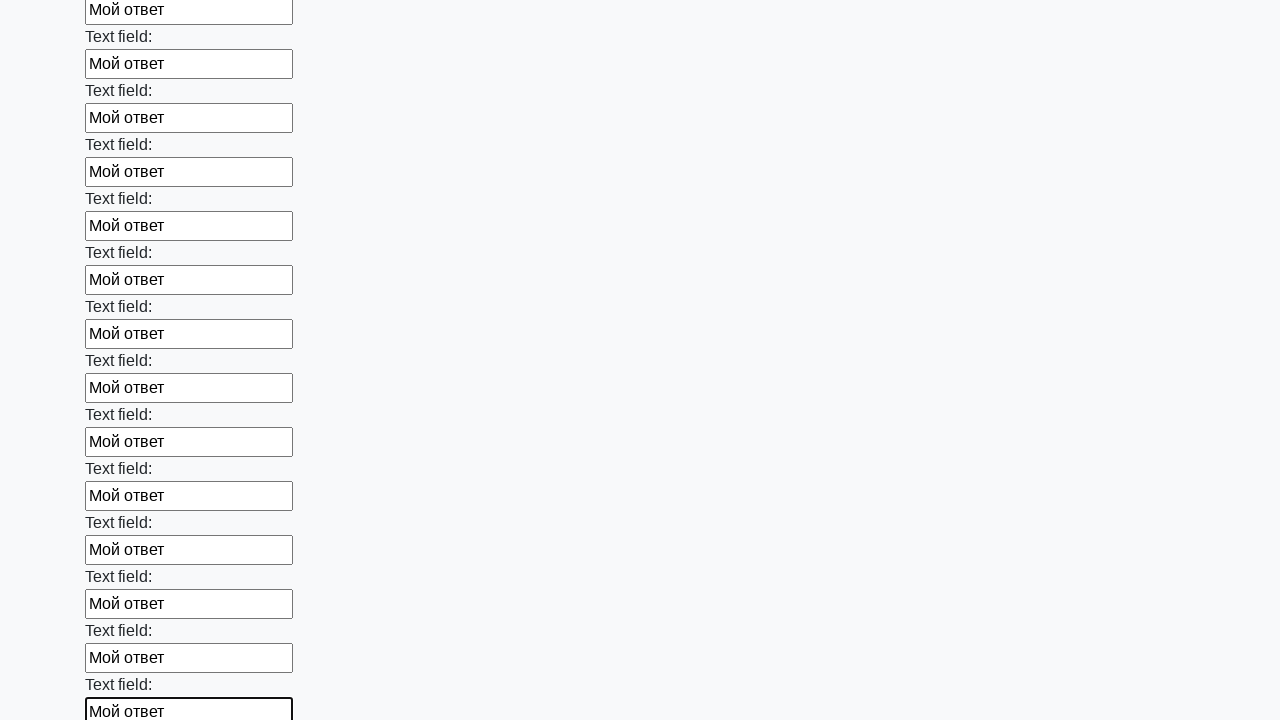

Filled input field with test data 'Мой ответ' on input >> nth=76
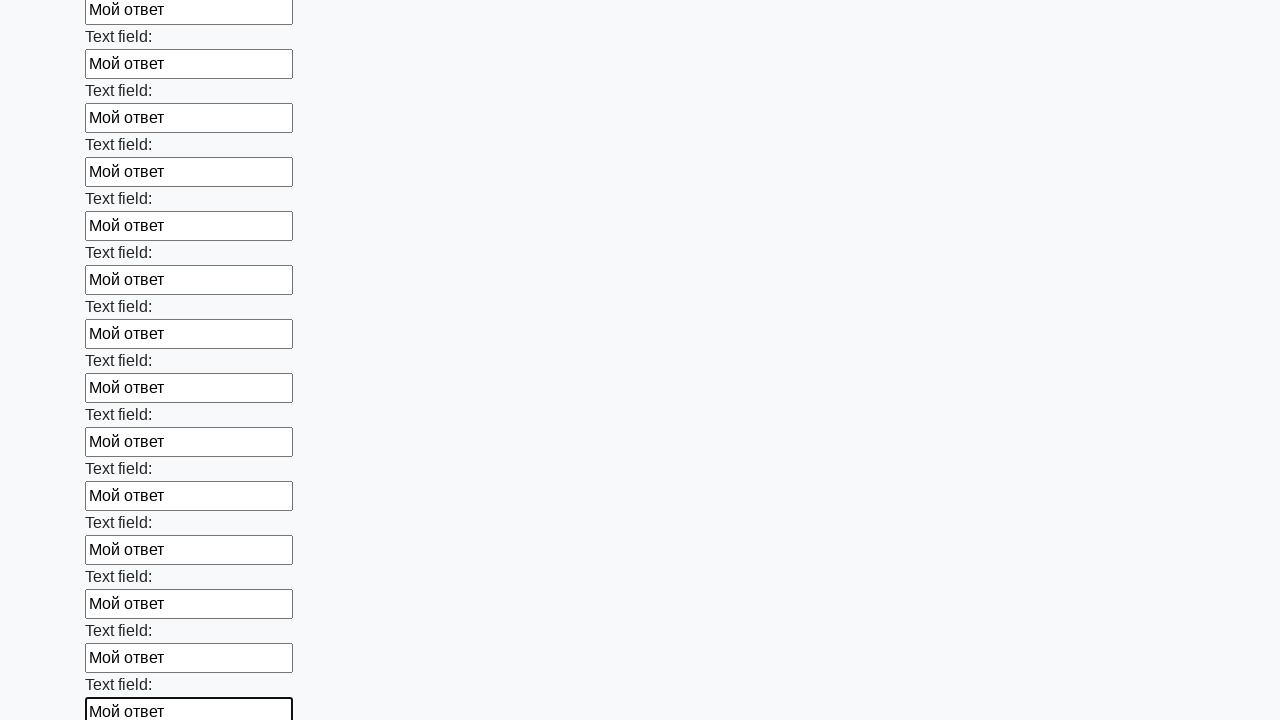

Filled input field with test data 'Мой ответ' on input >> nth=77
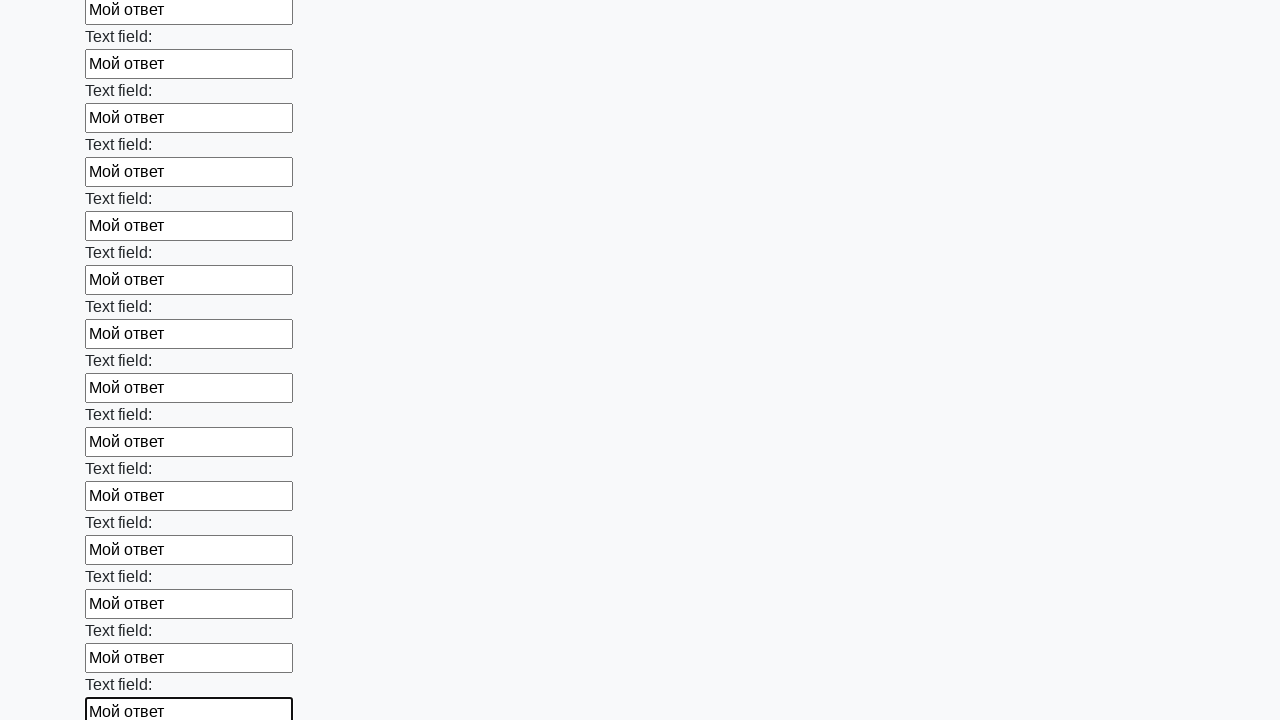

Filled input field with test data 'Мой ответ' on input >> nth=78
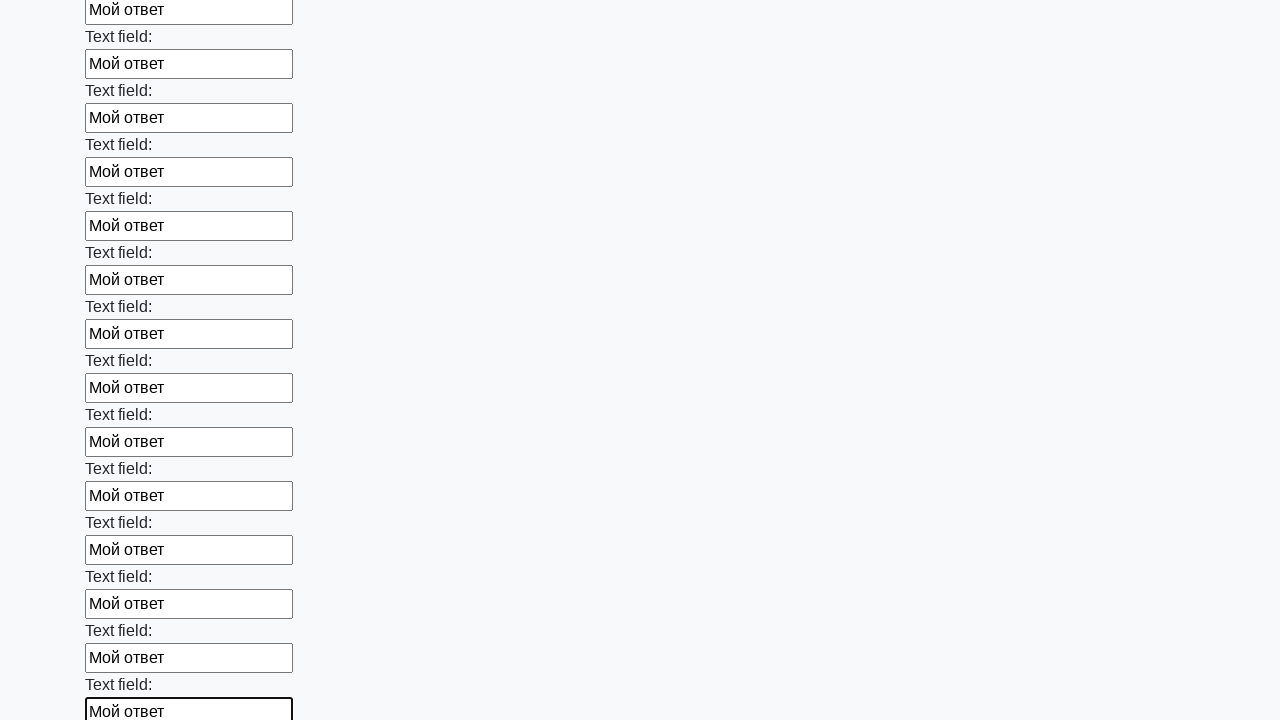

Filled input field with test data 'Мой ответ' on input >> nth=79
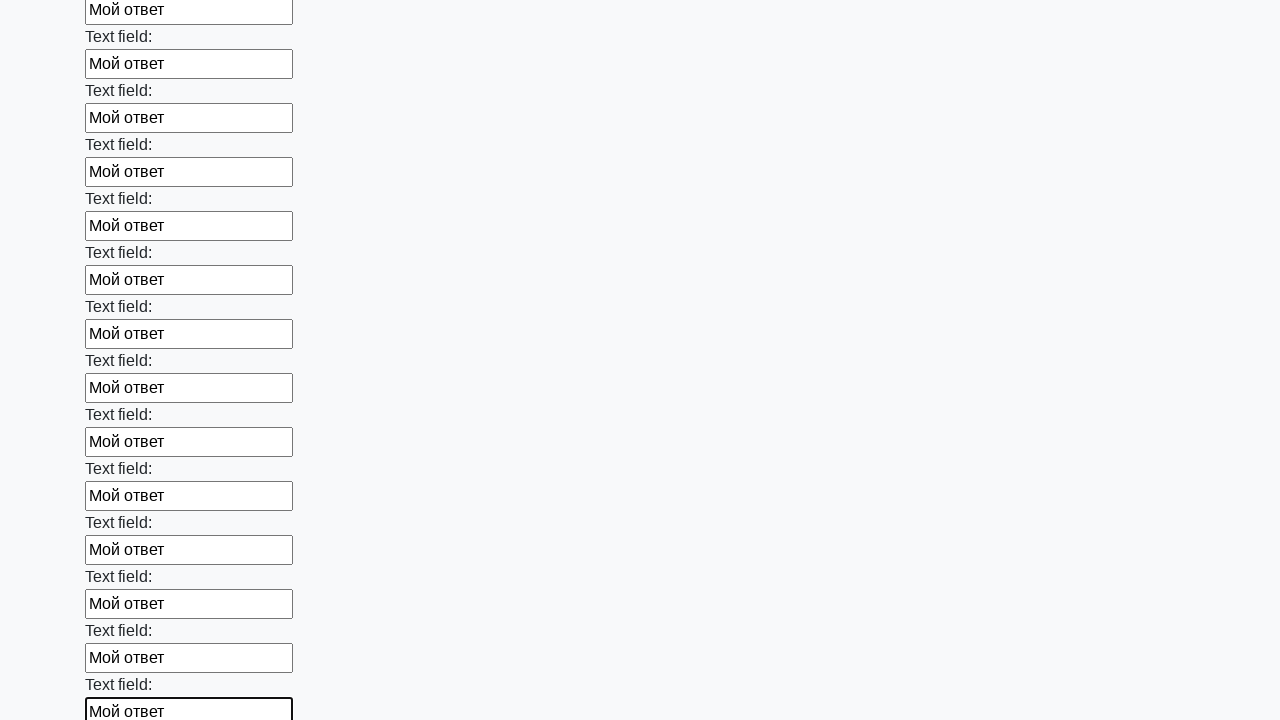

Filled input field with test data 'Мой ответ' on input >> nth=80
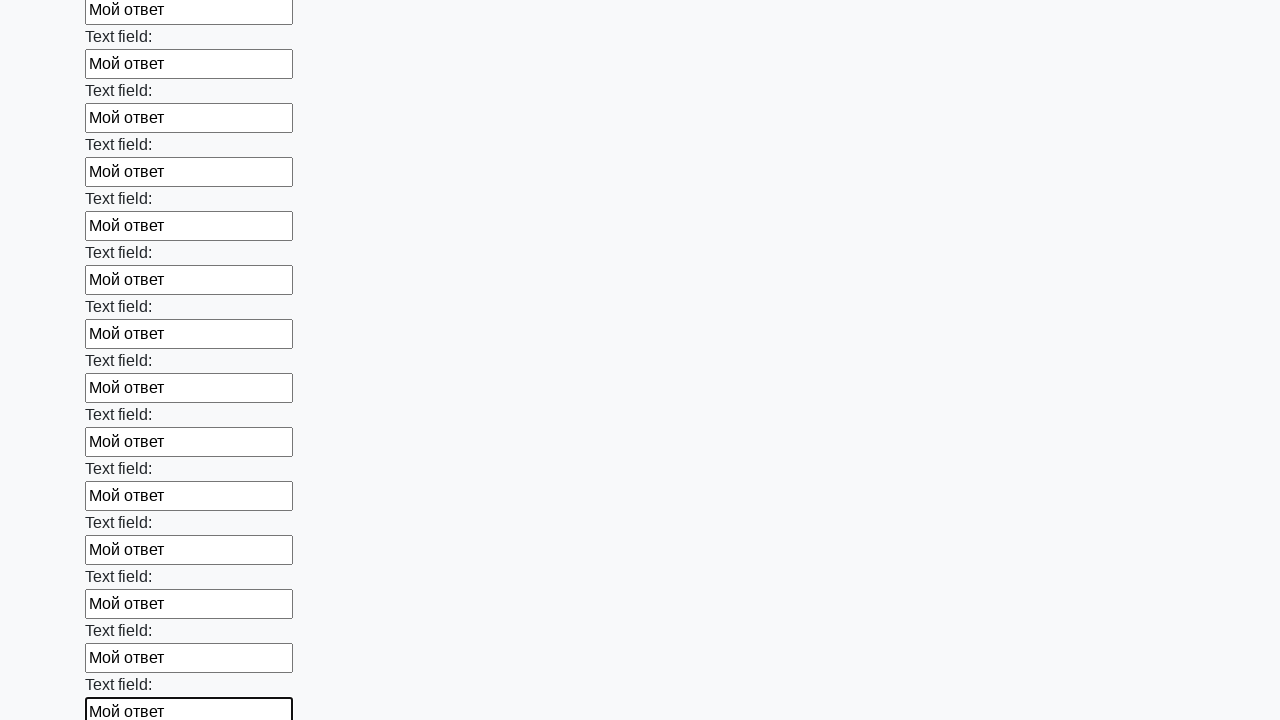

Filled input field with test data 'Мой ответ' on input >> nth=81
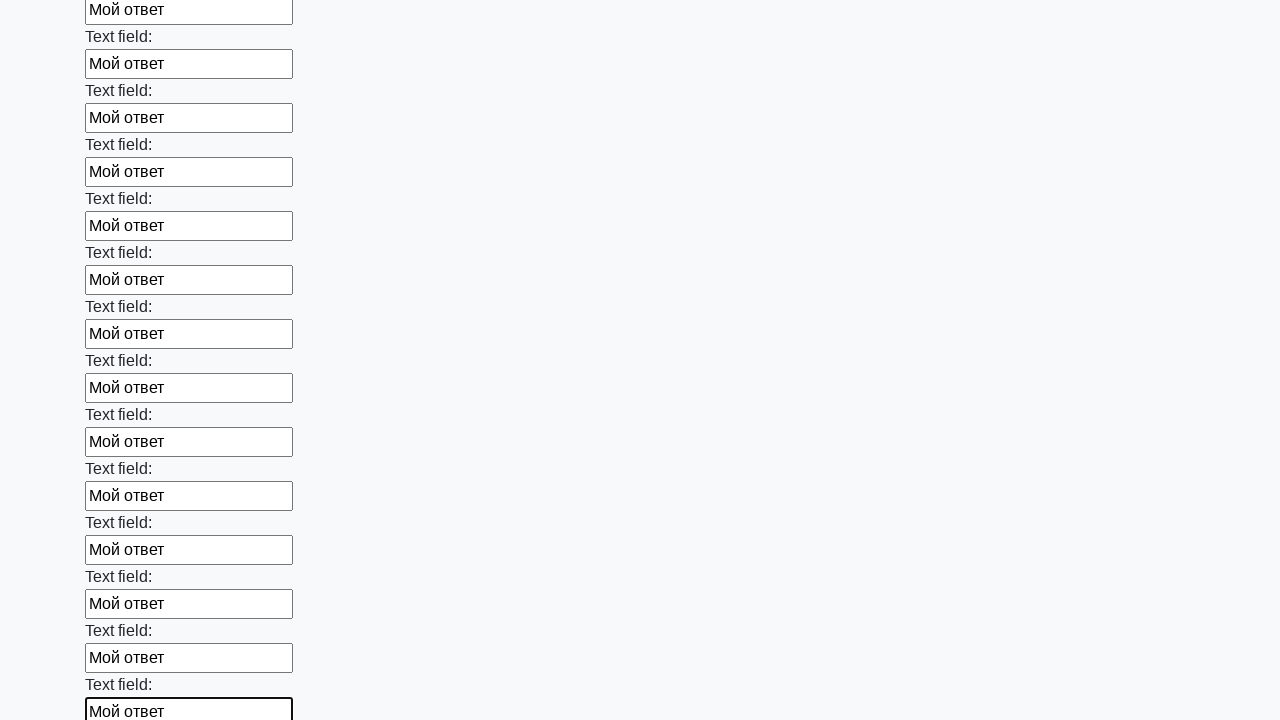

Filled input field with test data 'Мой ответ' on input >> nth=82
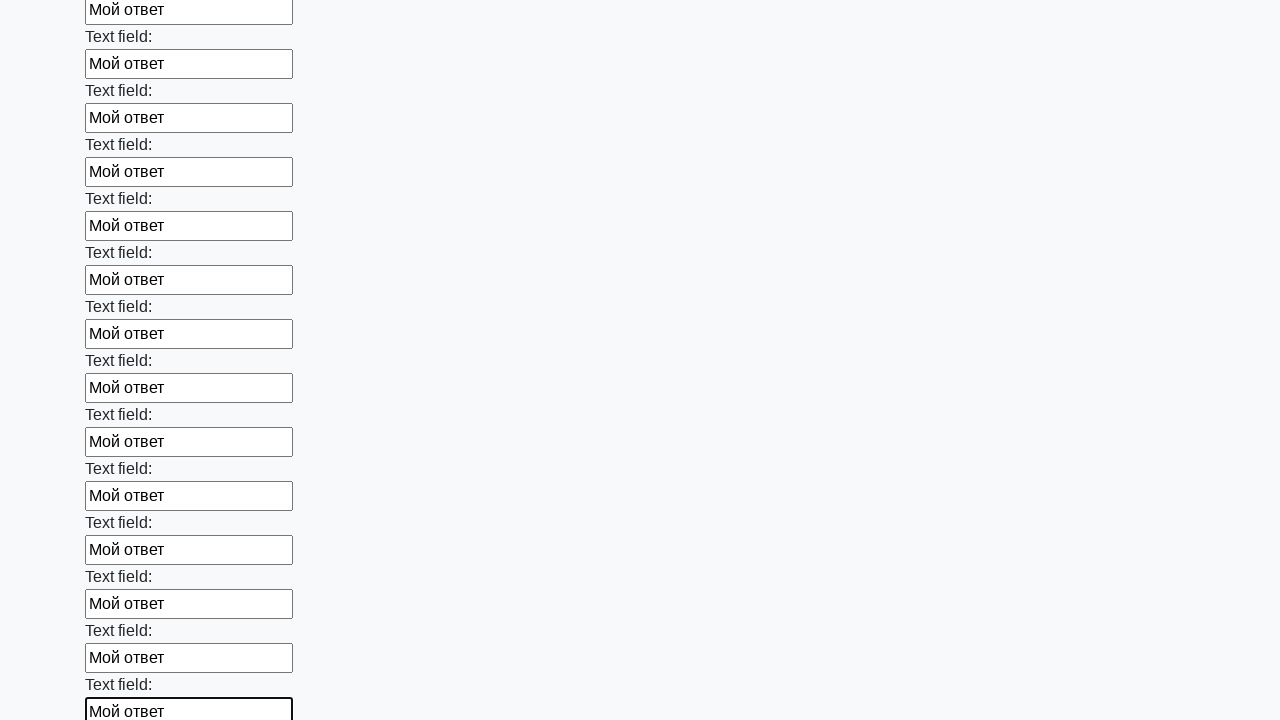

Filled input field with test data 'Мой ответ' on input >> nth=83
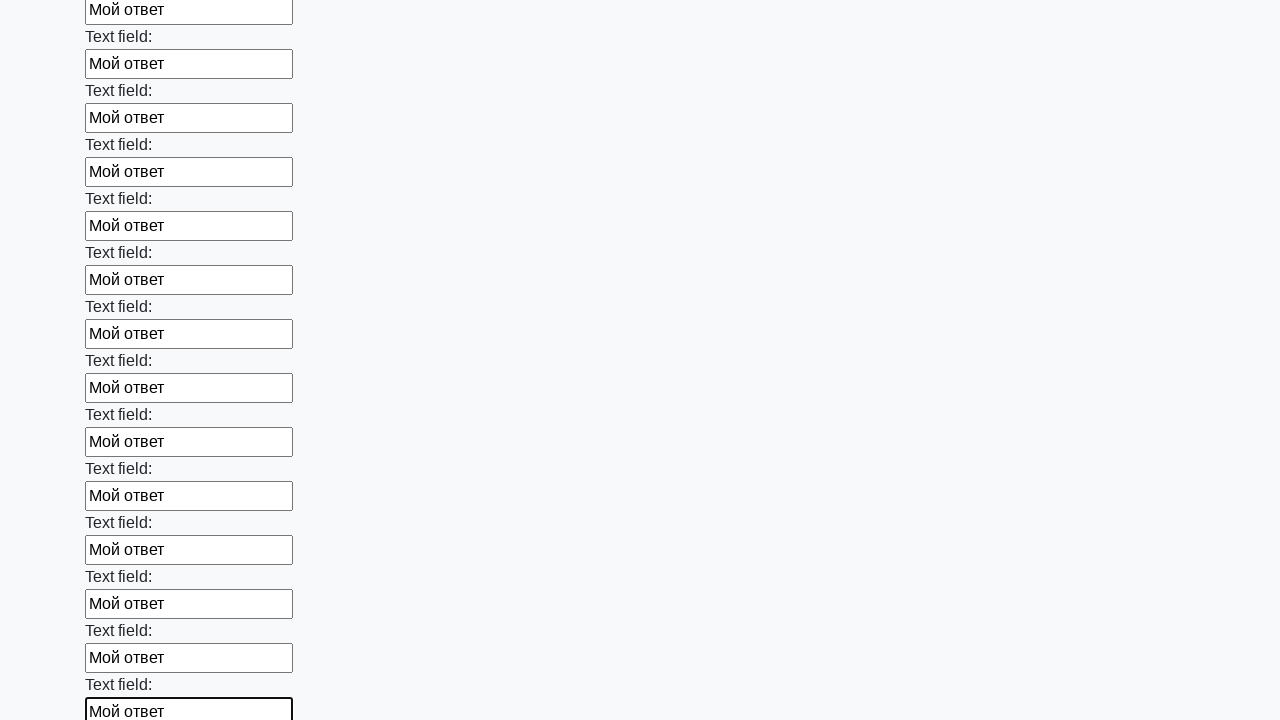

Filled input field with test data 'Мой ответ' on input >> nth=84
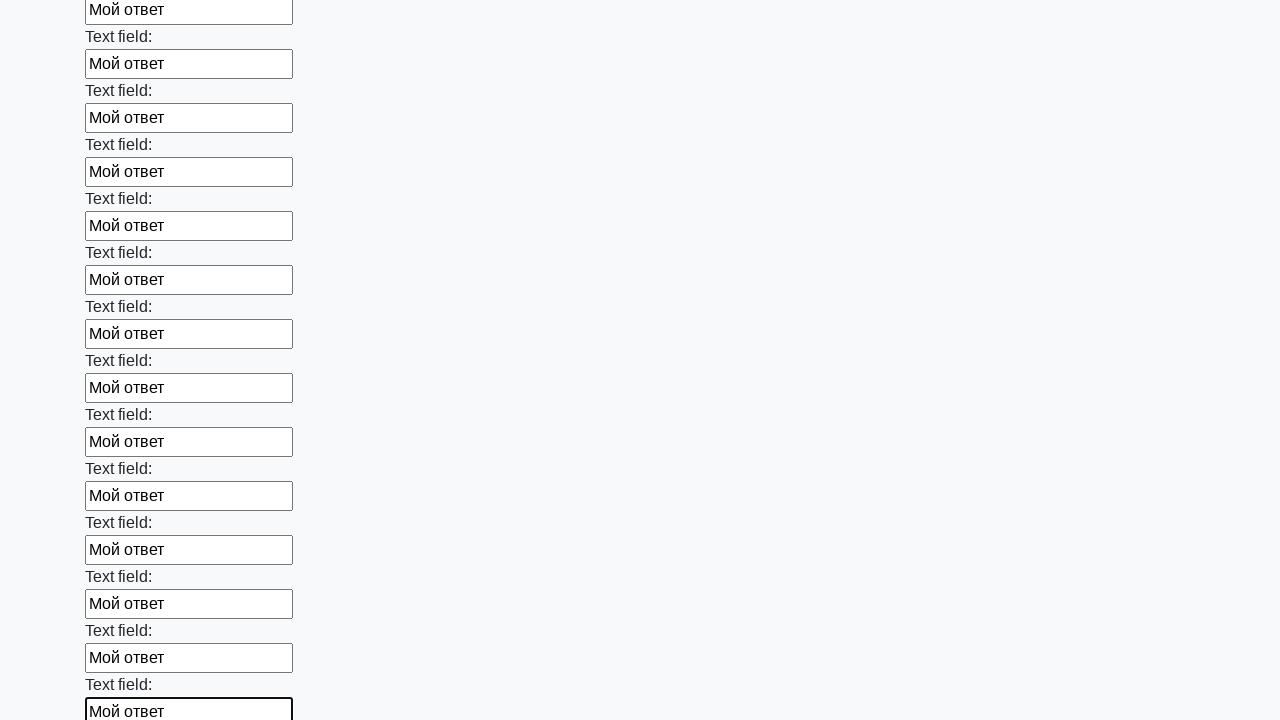

Filled input field with test data 'Мой ответ' on input >> nth=85
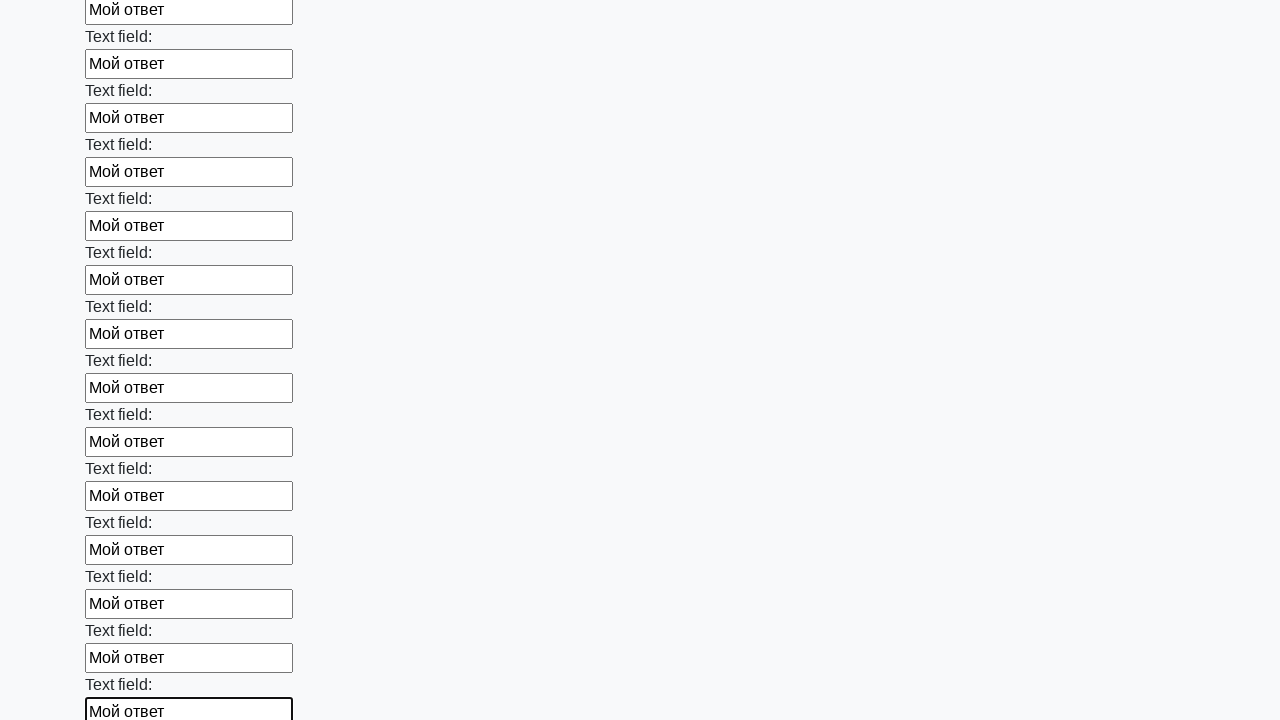

Filled input field with test data 'Мой ответ' on input >> nth=86
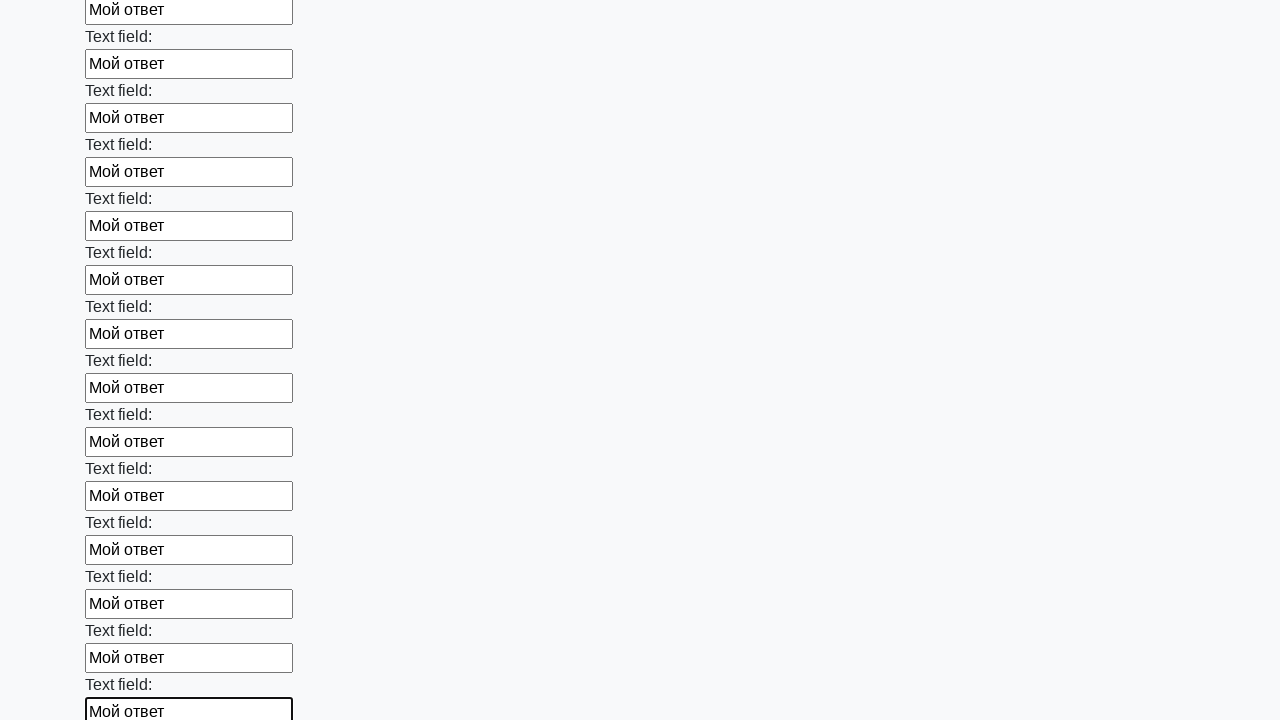

Filled input field with test data 'Мой ответ' on input >> nth=87
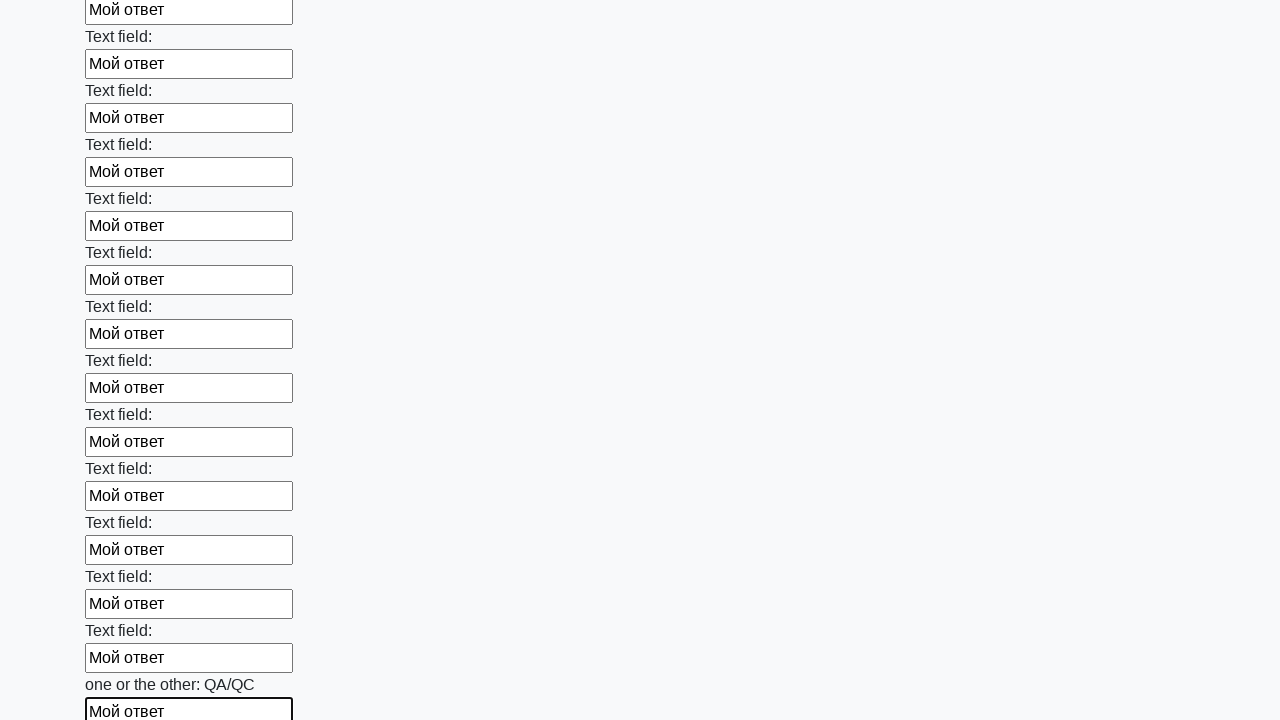

Filled input field with test data 'Мой ответ' on input >> nth=88
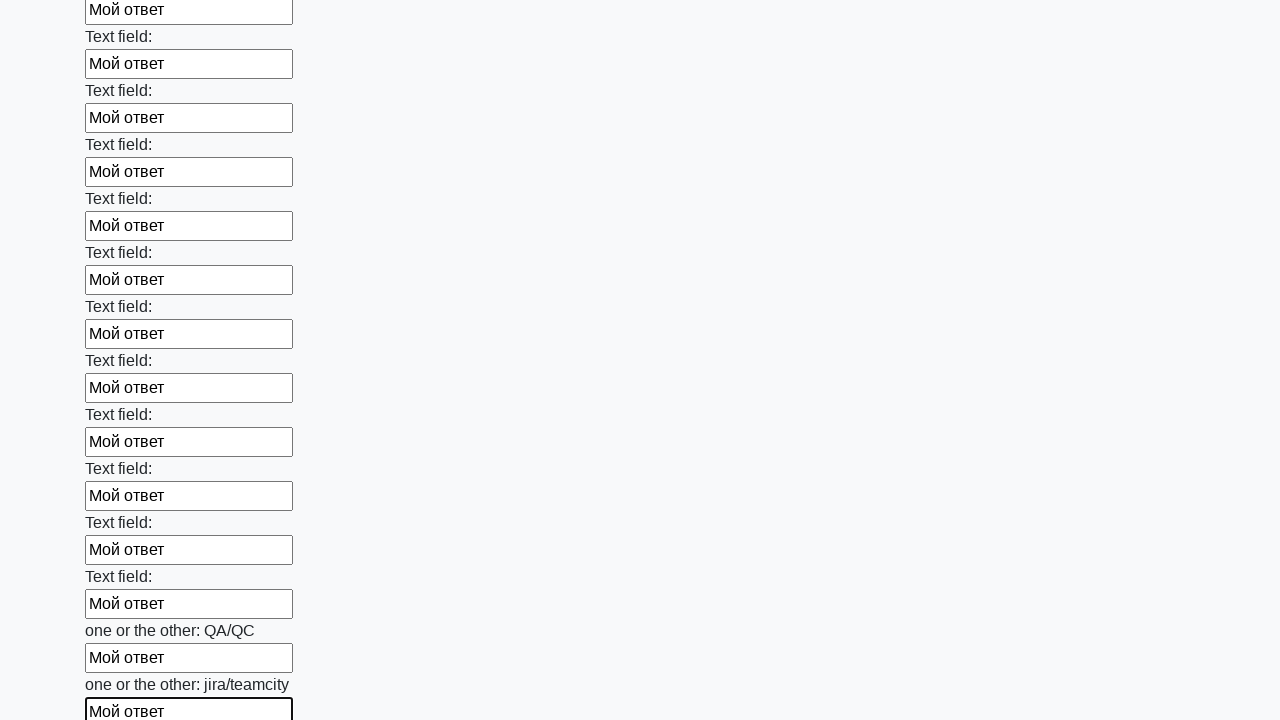

Filled input field with test data 'Мой ответ' on input >> nth=89
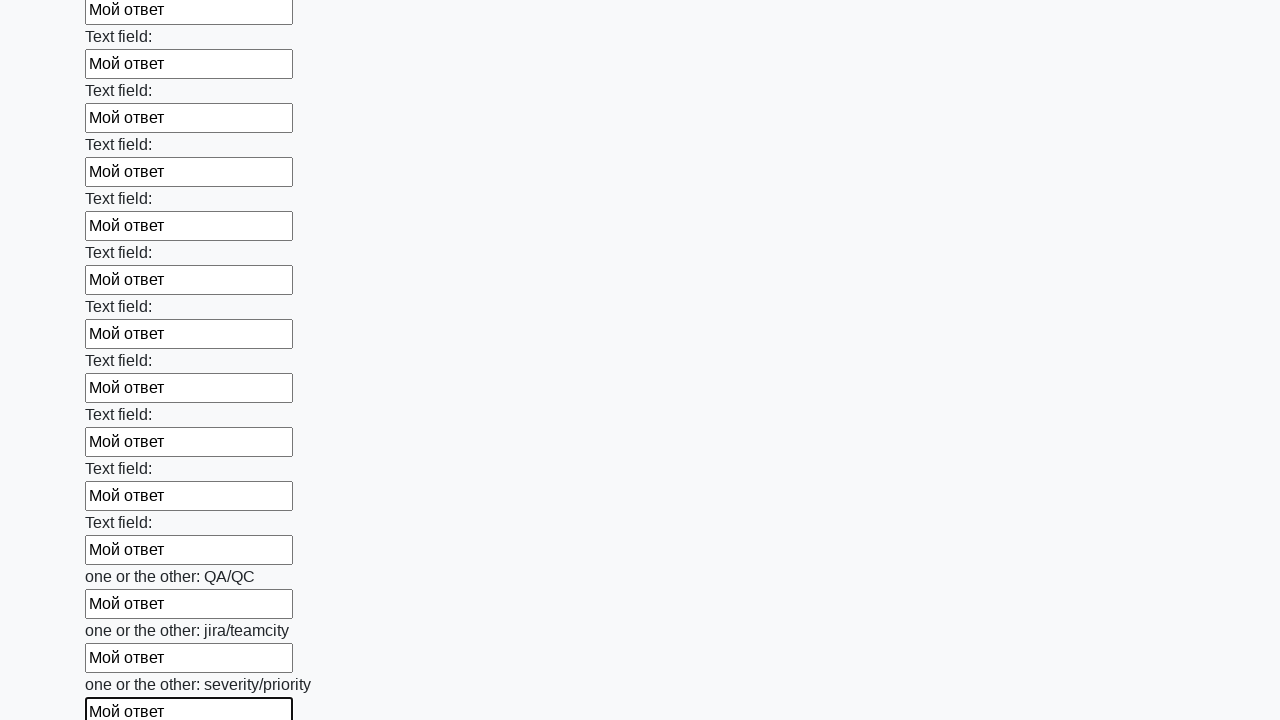

Filled input field with test data 'Мой ответ' on input >> nth=90
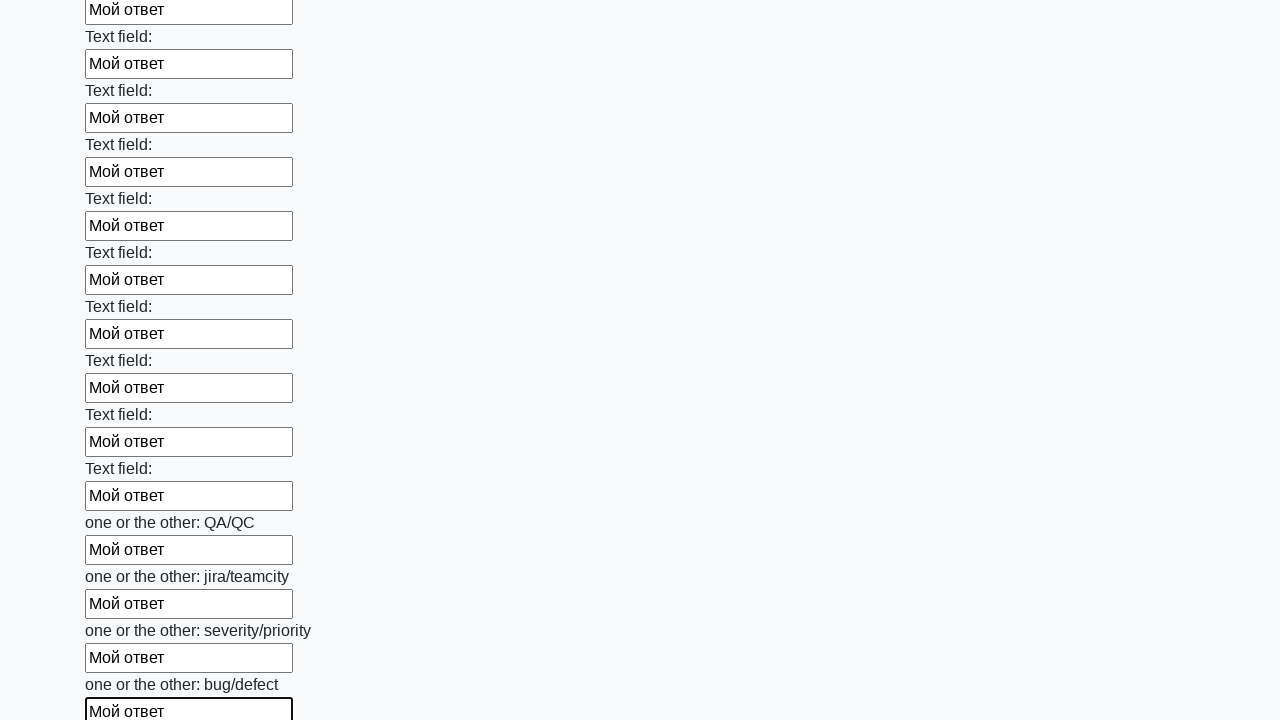

Filled input field with test data 'Мой ответ' on input >> nth=91
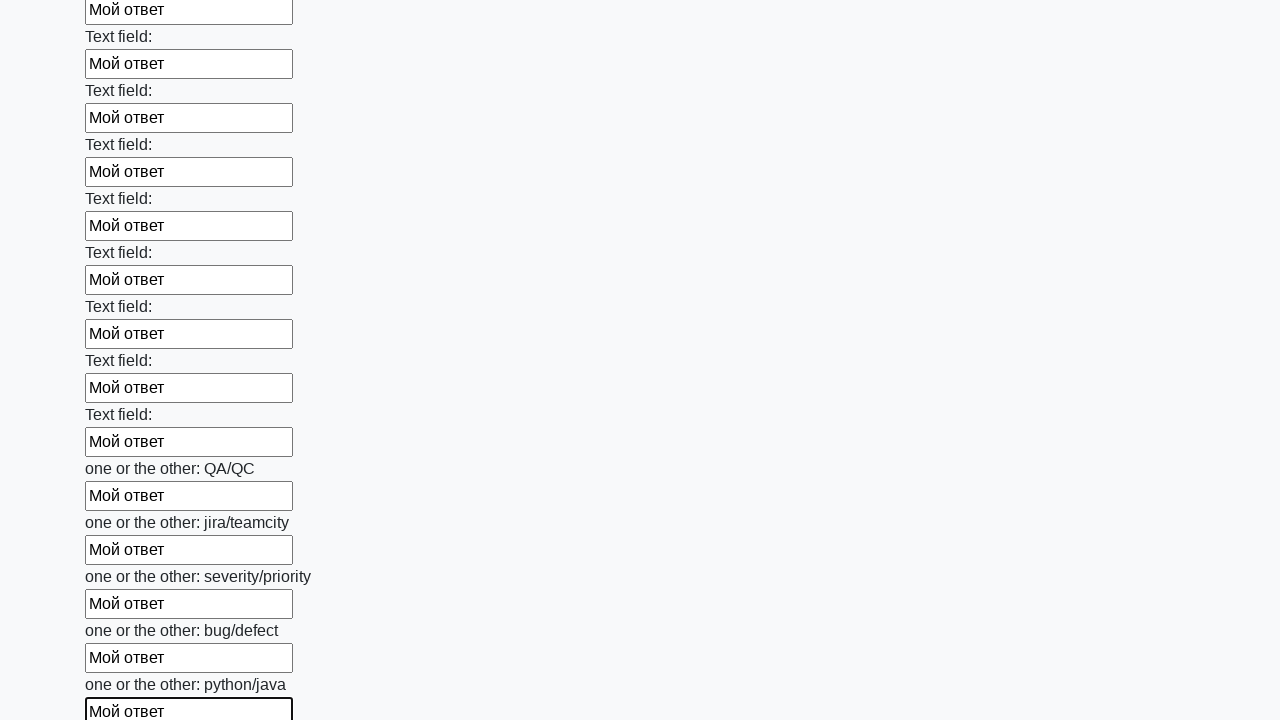

Filled input field with test data 'Мой ответ' on input >> nth=92
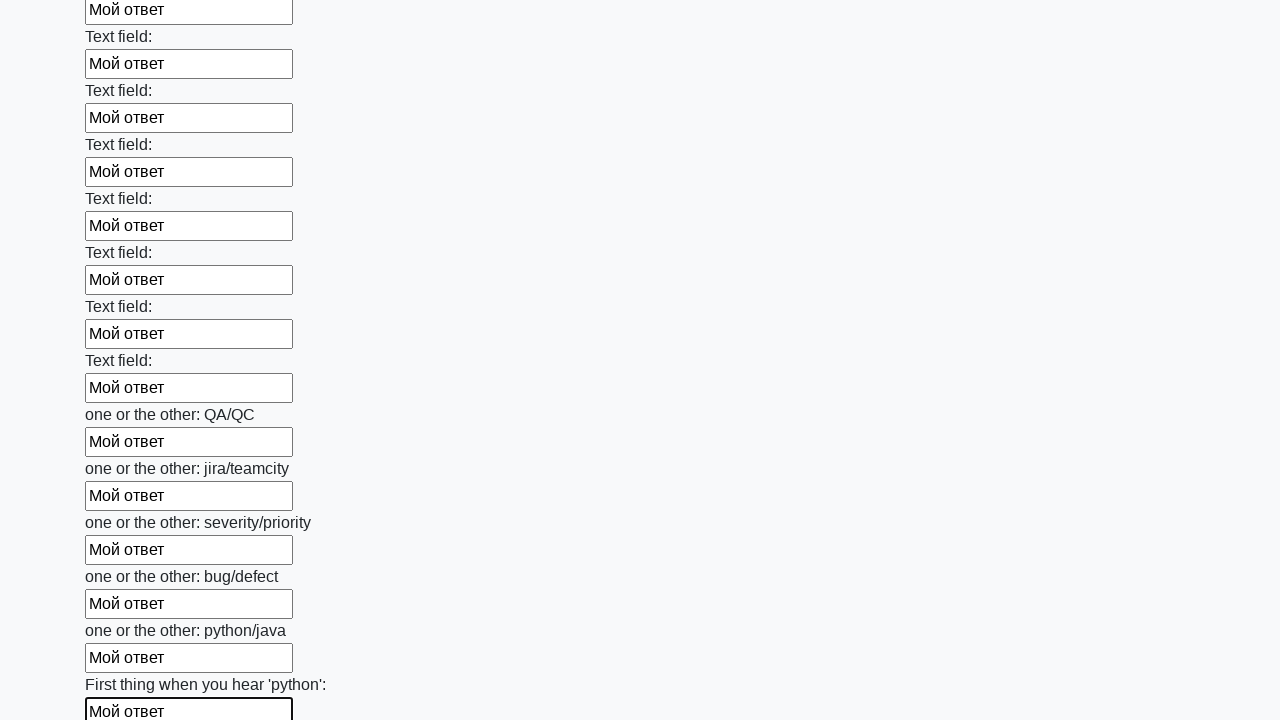

Filled input field with test data 'Мой ответ' on input >> nth=93
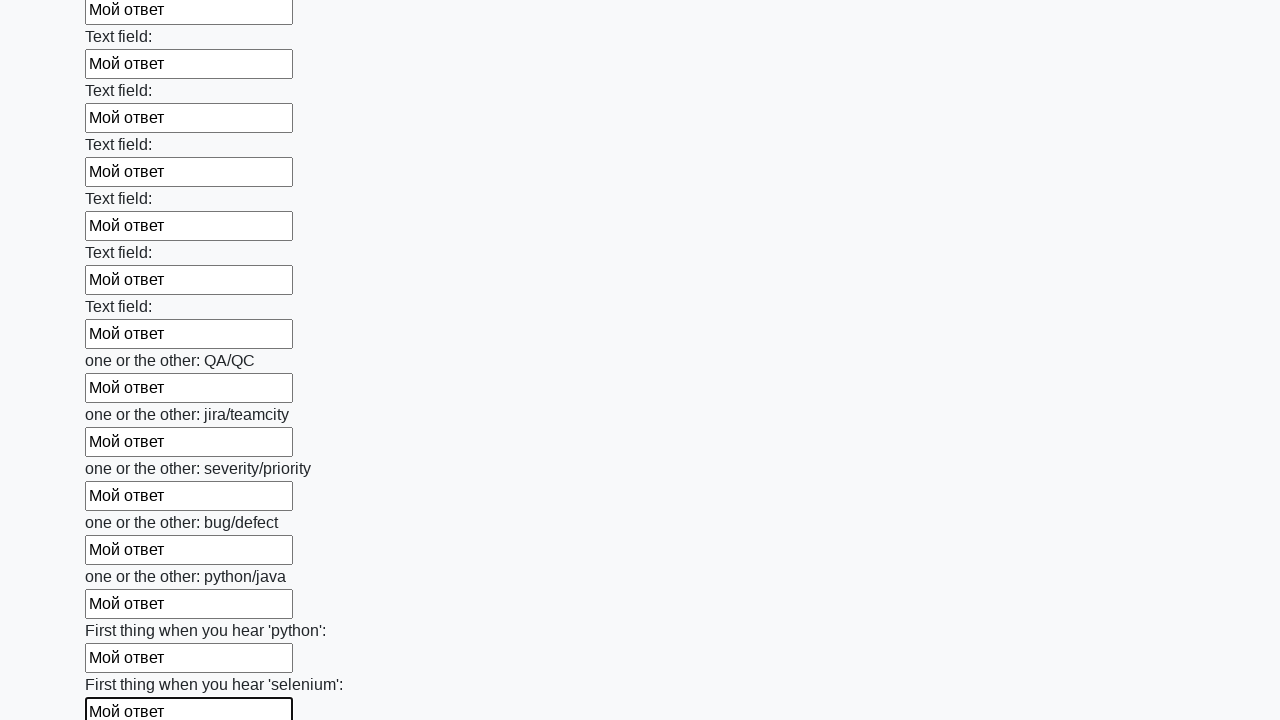

Filled input field with test data 'Мой ответ' on input >> nth=94
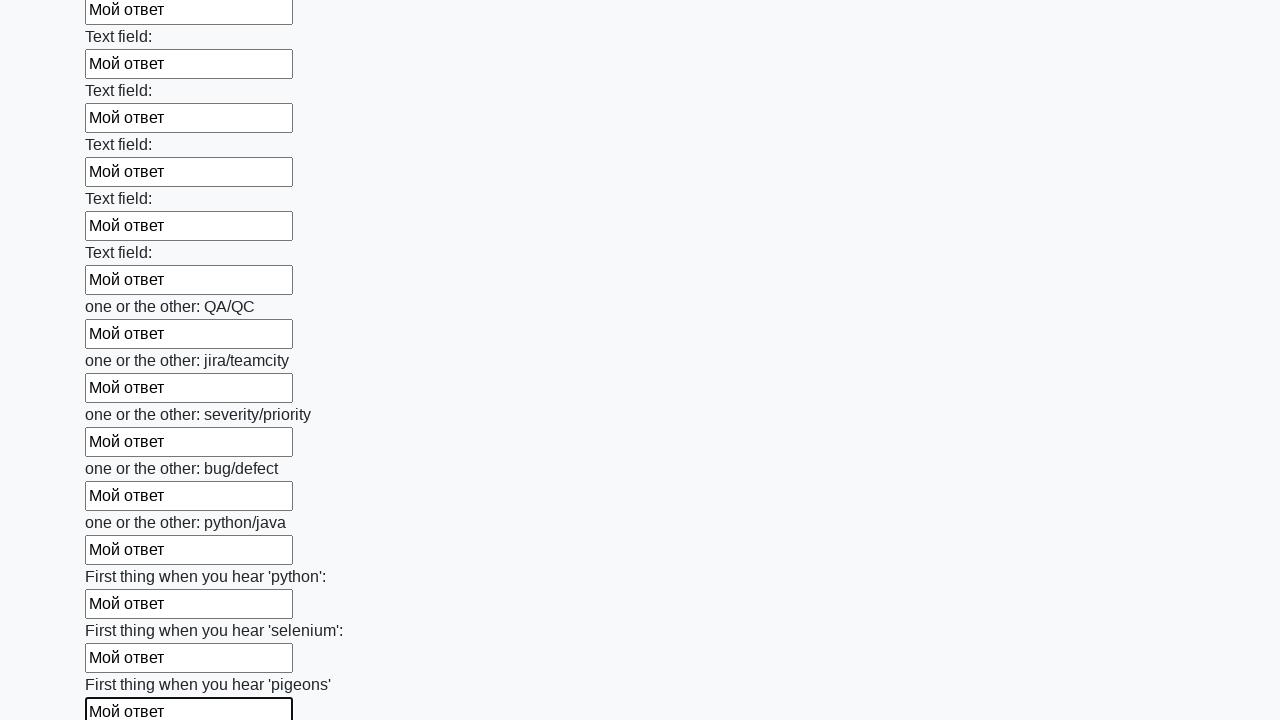

Filled input field with test data 'Мой ответ' on input >> nth=95
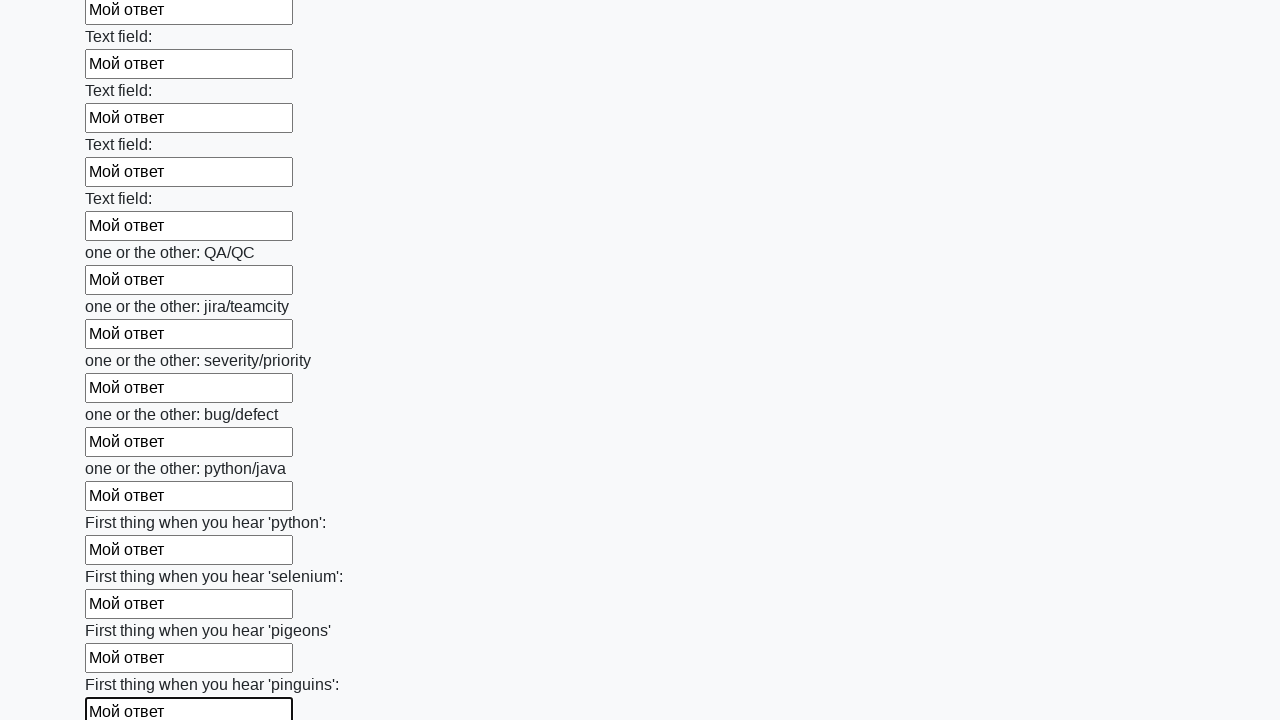

Filled input field with test data 'Мой ответ' on input >> nth=96
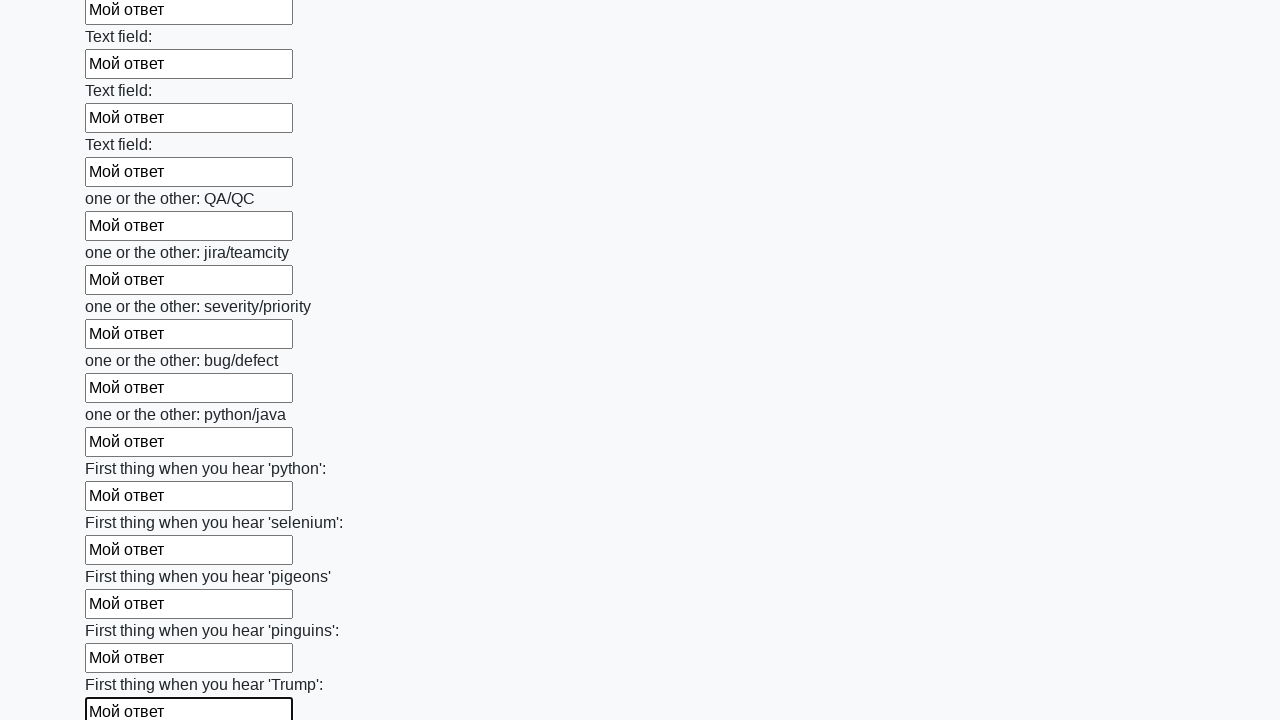

Filled input field with test data 'Мой ответ' on input >> nth=97
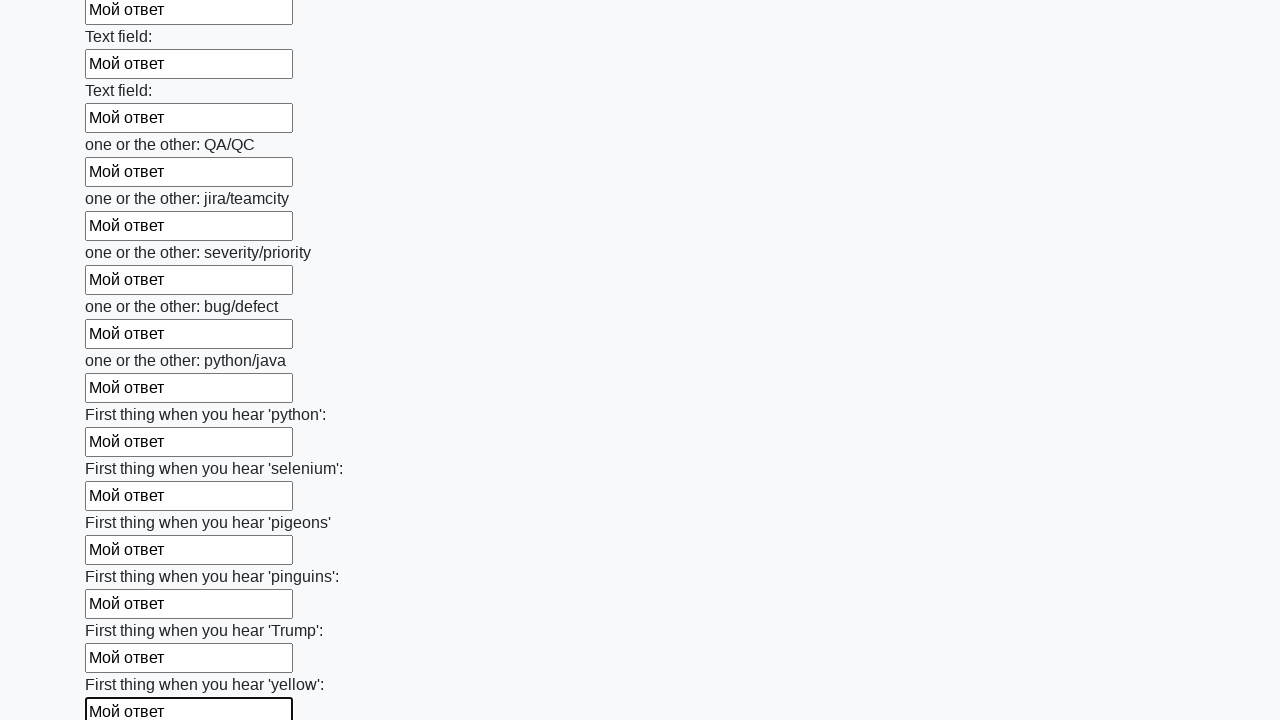

Filled input field with test data 'Мой ответ' on input >> nth=98
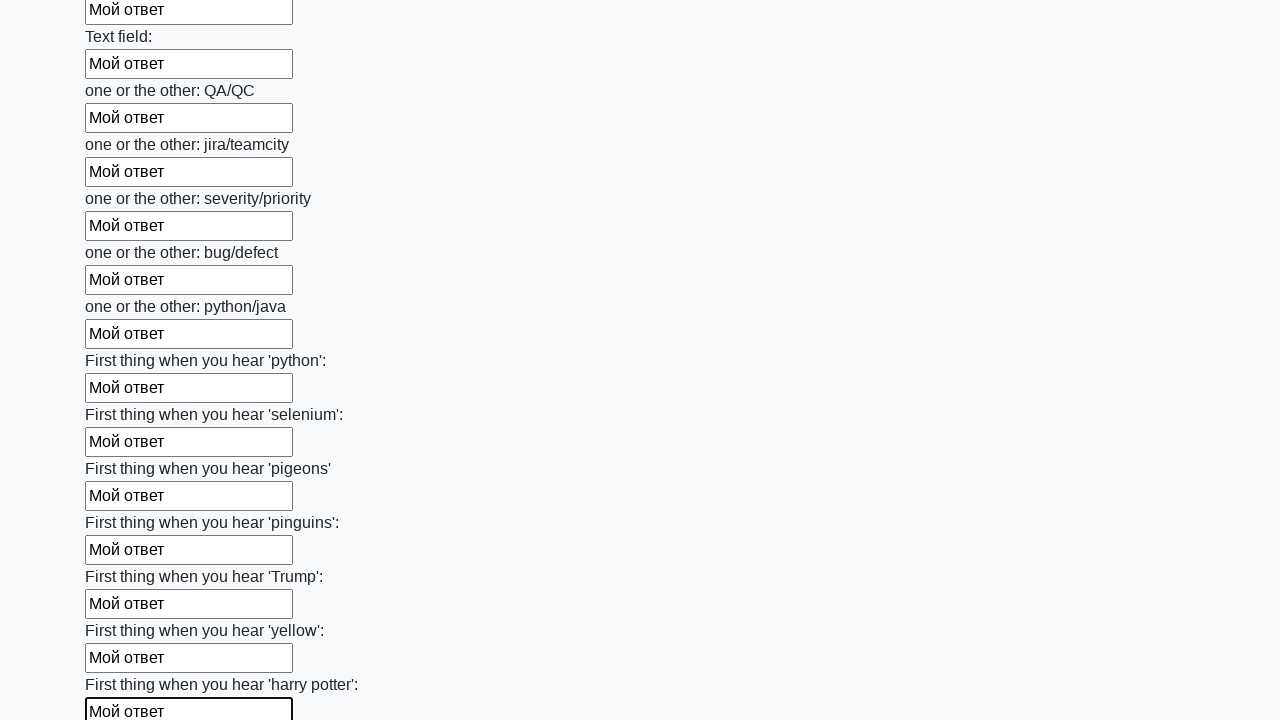

Filled input field with test data 'Мой ответ' on input >> nth=99
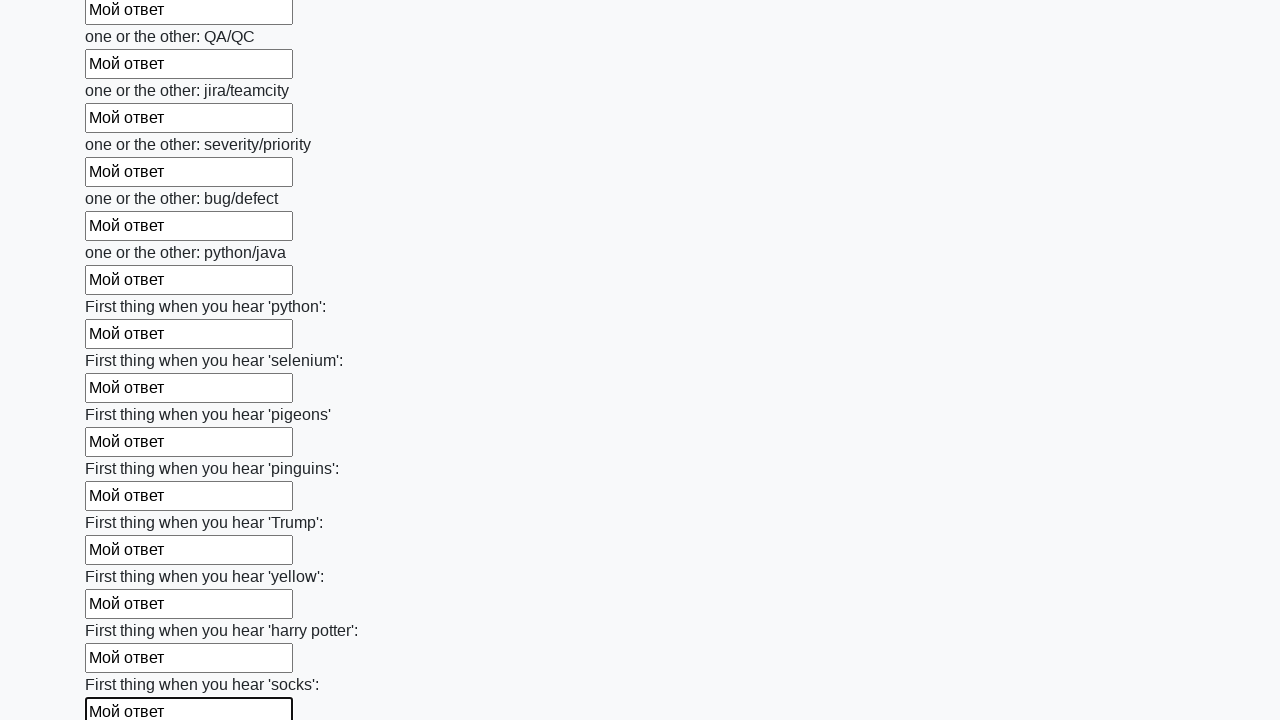

Clicked the submit button to submit the form at (123, 611) on button.btn
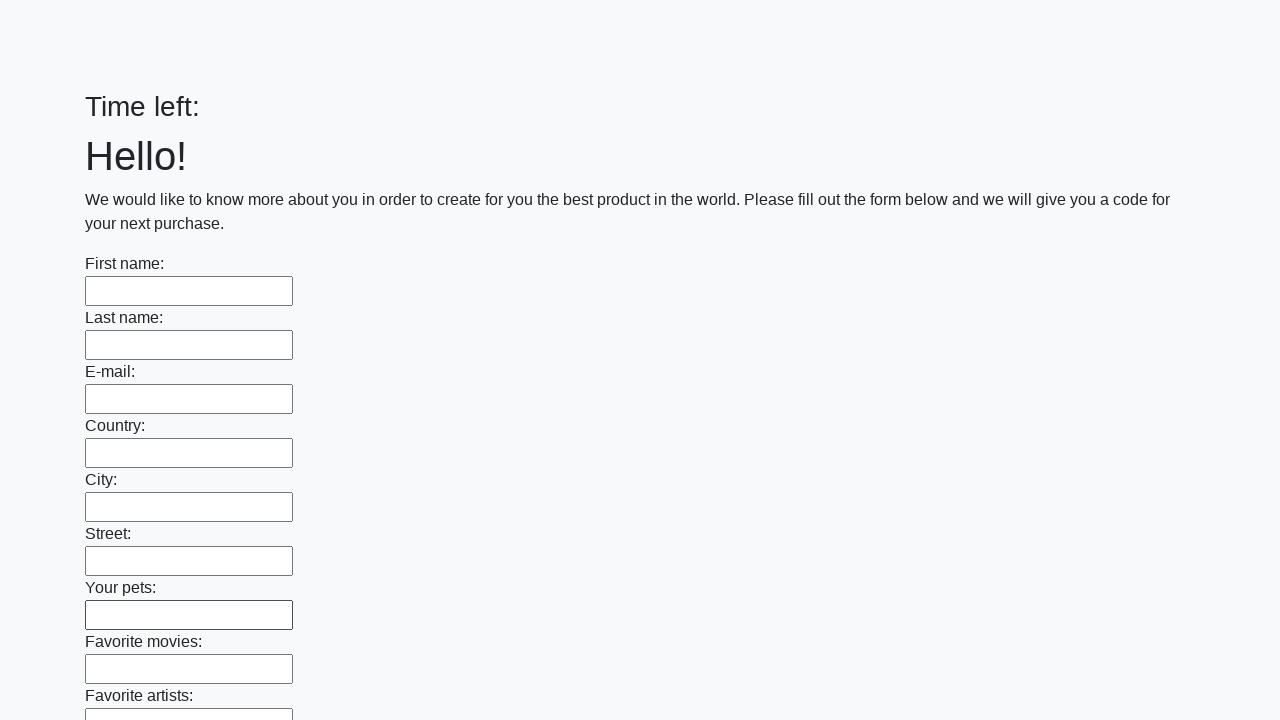

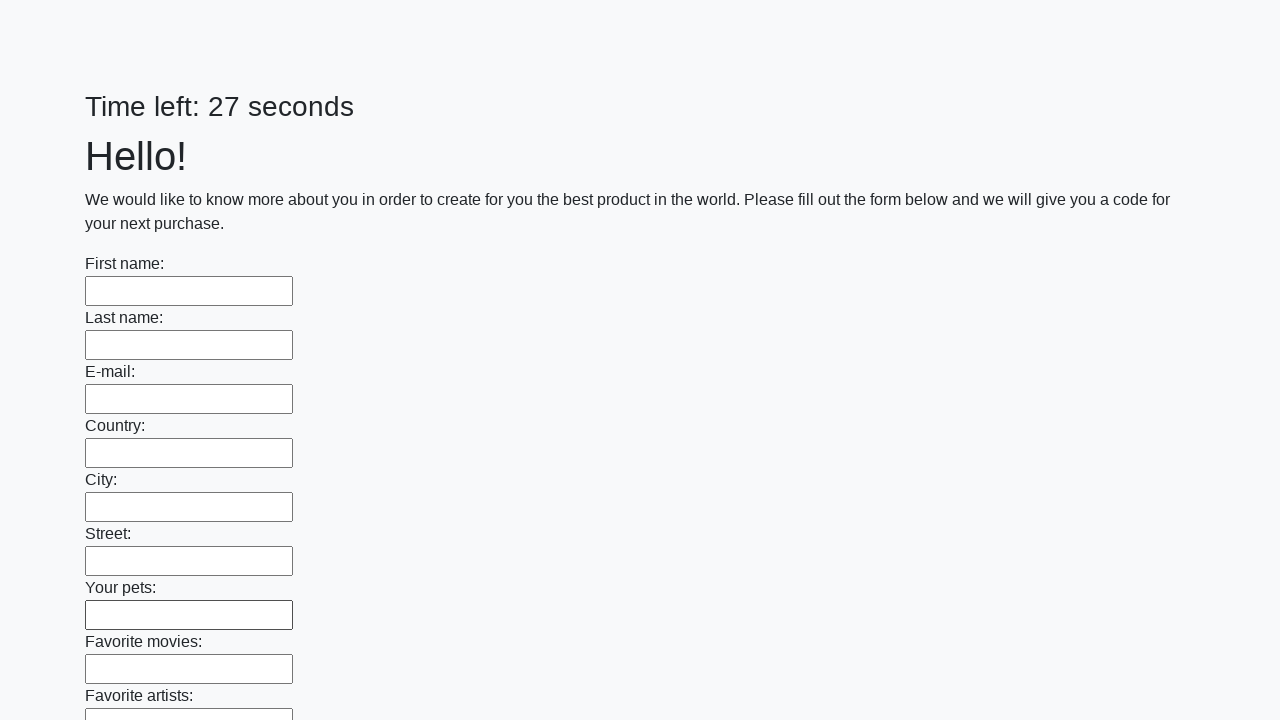